Tests jQuery UI datepicker functionality by navigating to a specific date using month navigation and day selection

Starting URL: https://jqueryui.com/datepicker/

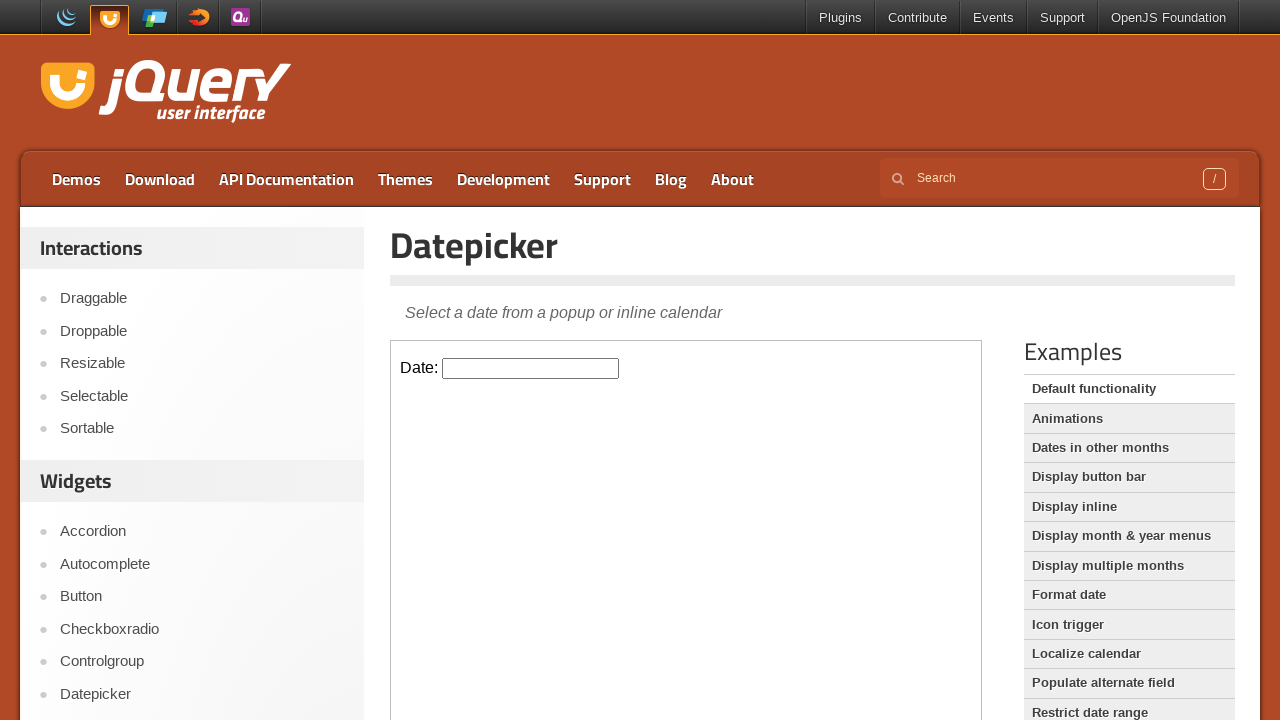

Located the demo iframe containing the datepicker
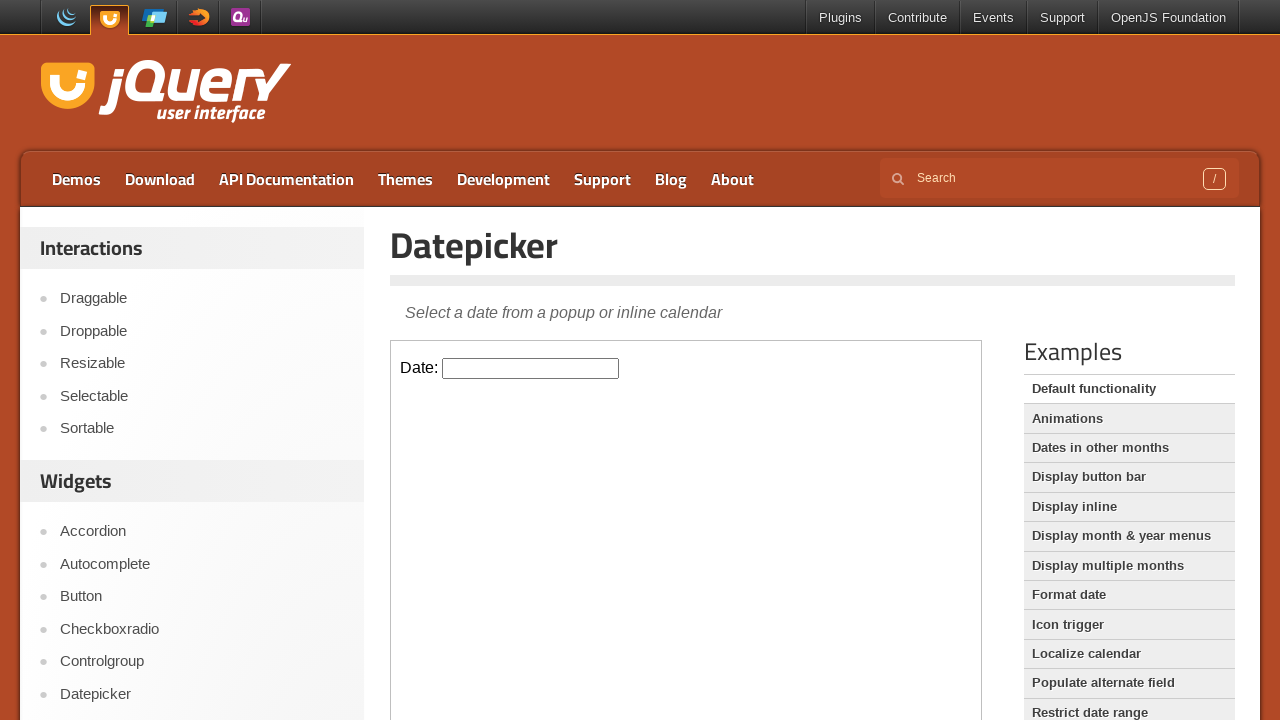

Clicked on datepicker input to open calendar at (531, 368) on .demo-frame >> internal:control=enter-frame >> #datepicker
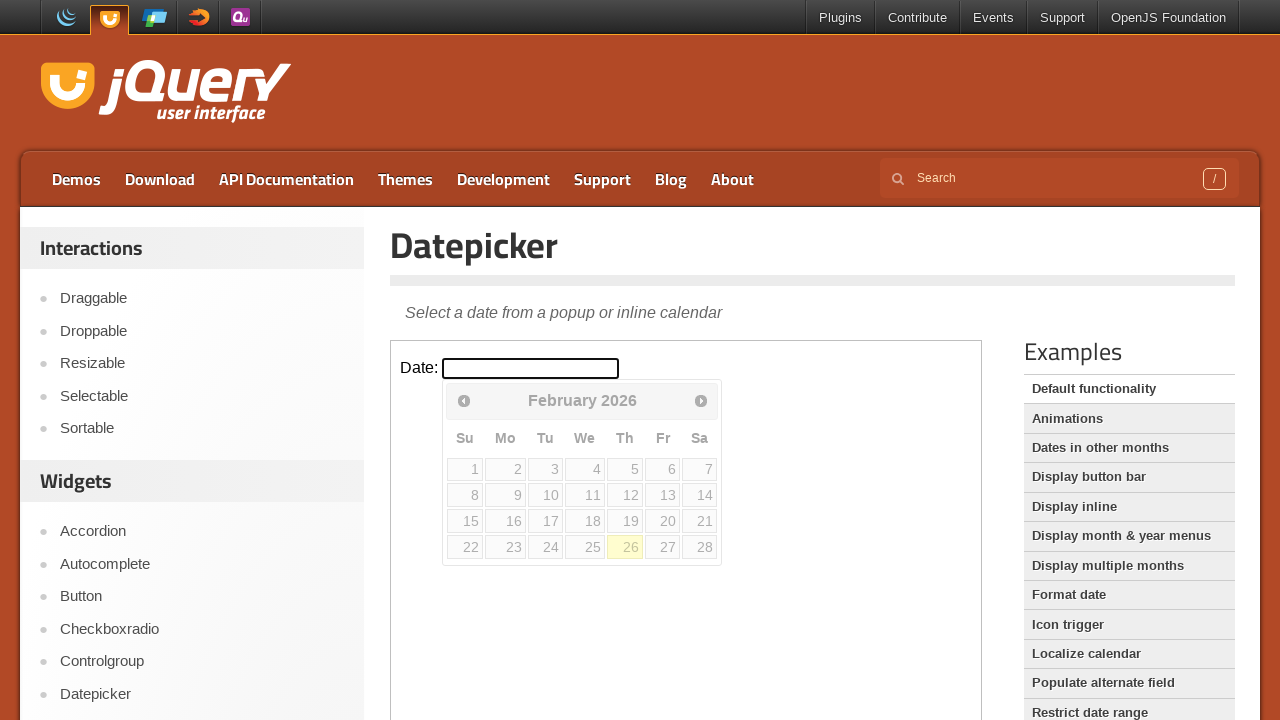

Retrieved current calendar month/year: February 2026
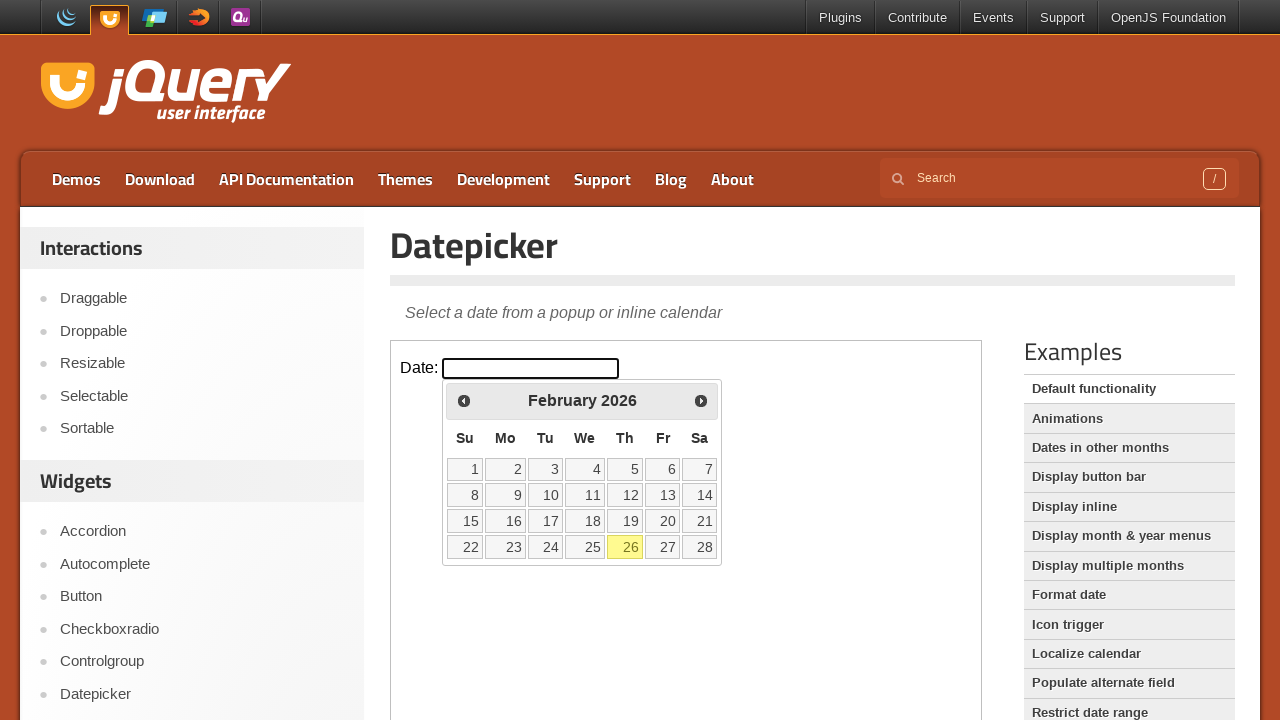

Calculated month difference: -79 months to target date 24/07/2019
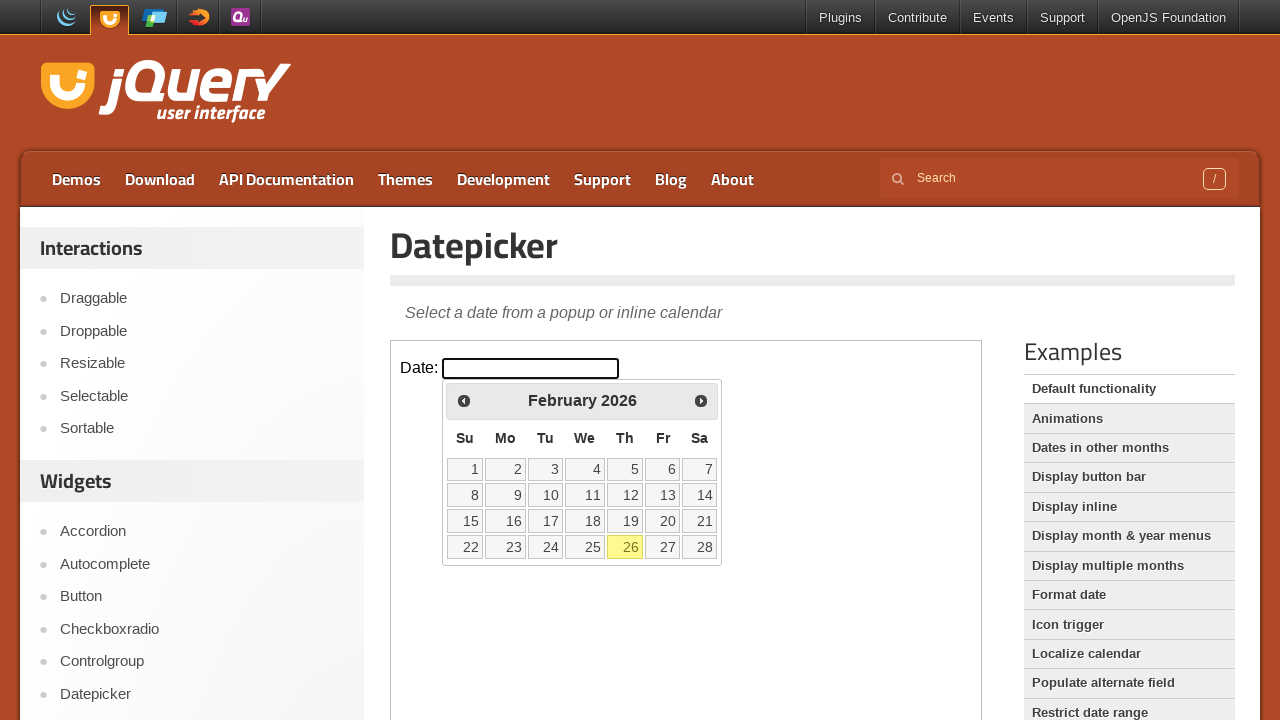

Clicked previous month button to navigate backward at (464, 400) on .demo-frame >> internal:control=enter-frame >> .ui-icon.ui-icon-circle-triangle-
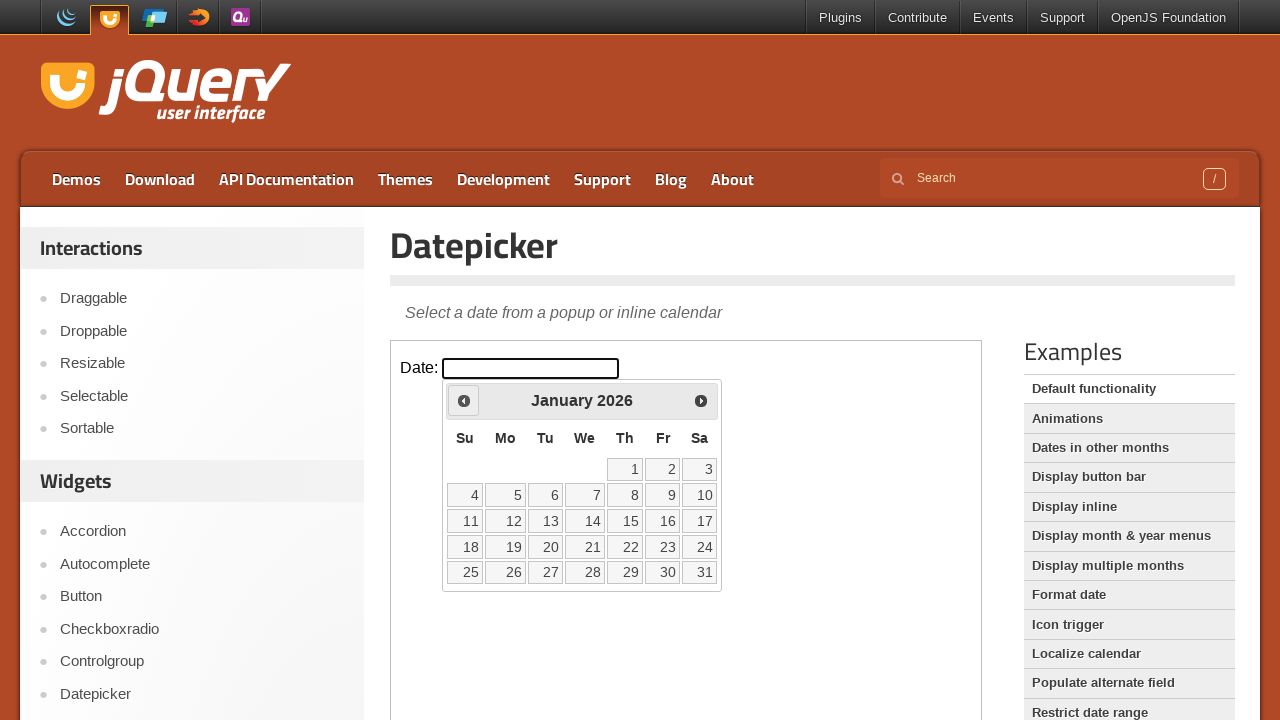

Clicked previous month button to navigate backward at (464, 400) on .demo-frame >> internal:control=enter-frame >> .ui-icon.ui-icon-circle-triangle-
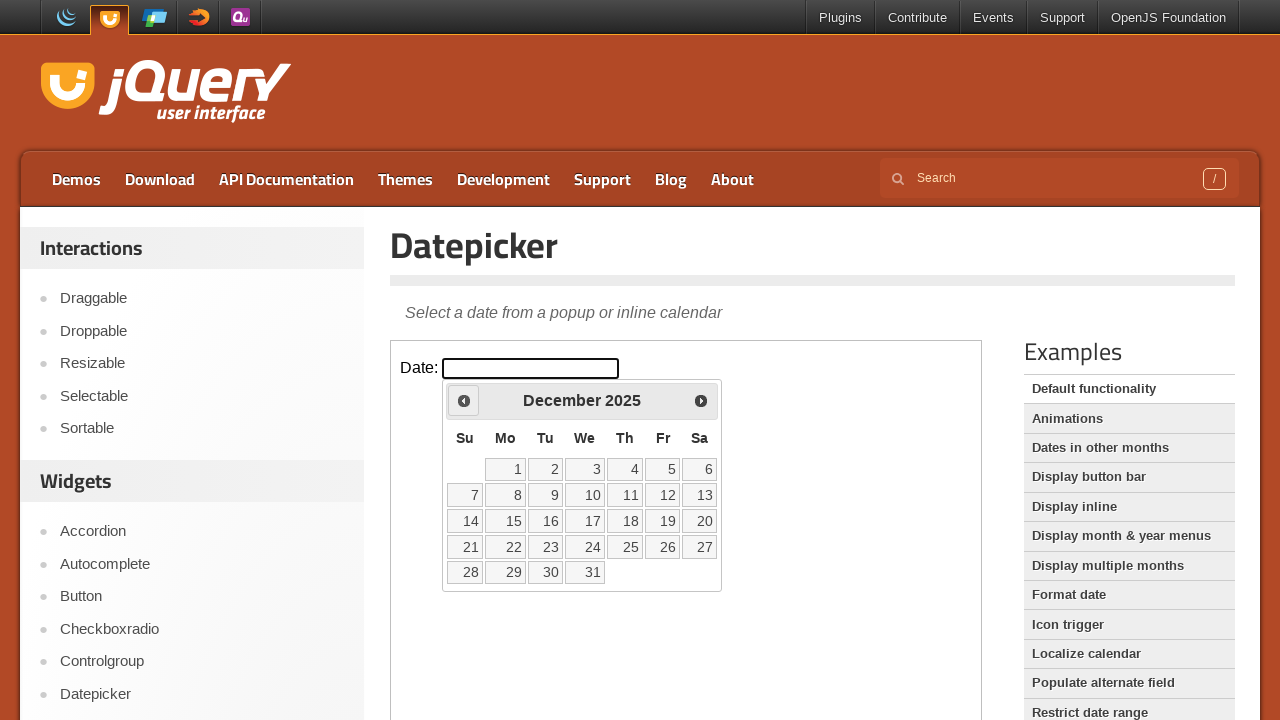

Clicked previous month button to navigate backward at (464, 400) on .demo-frame >> internal:control=enter-frame >> .ui-icon.ui-icon-circle-triangle-
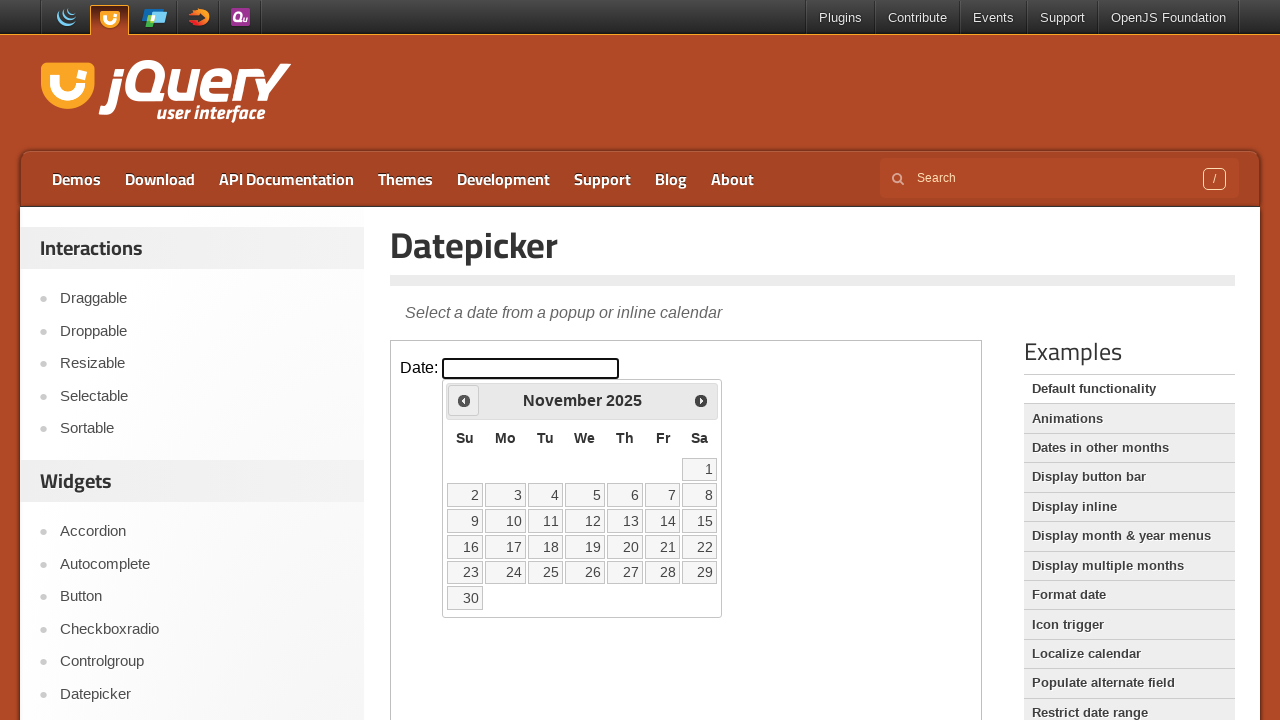

Clicked previous month button to navigate backward at (464, 400) on .demo-frame >> internal:control=enter-frame >> .ui-icon.ui-icon-circle-triangle-
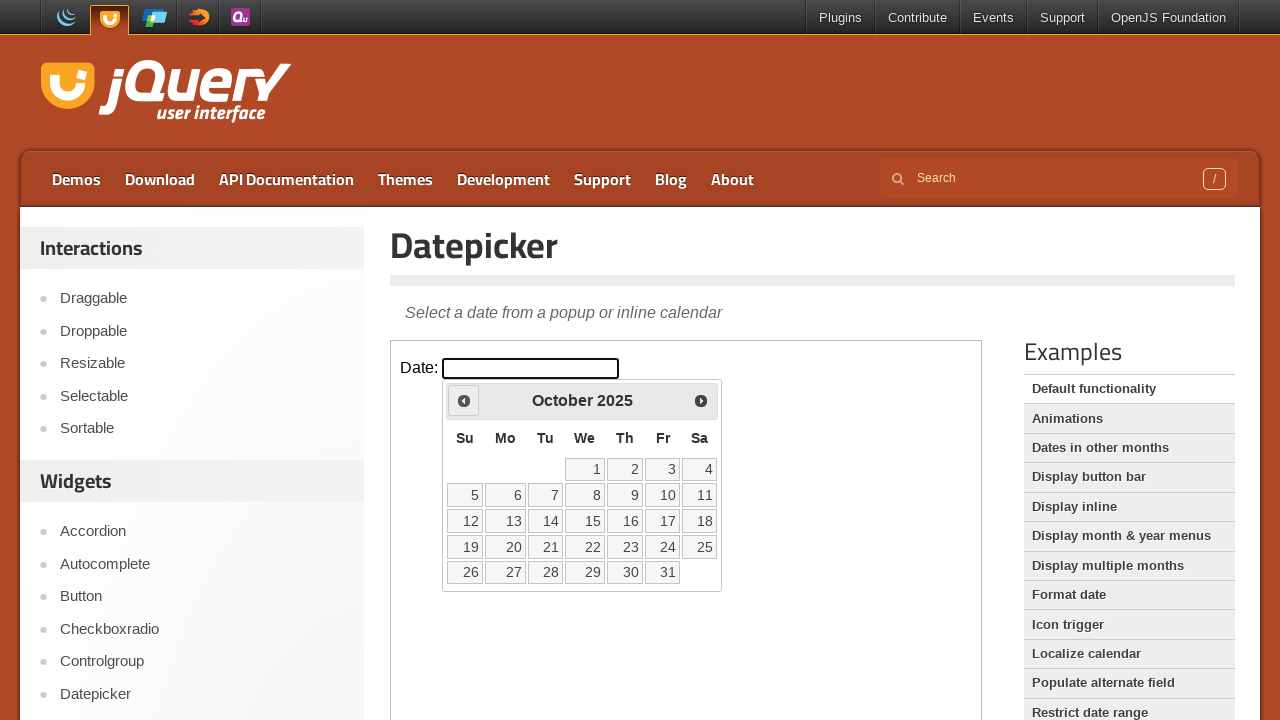

Clicked previous month button to navigate backward at (464, 400) on .demo-frame >> internal:control=enter-frame >> .ui-icon.ui-icon-circle-triangle-
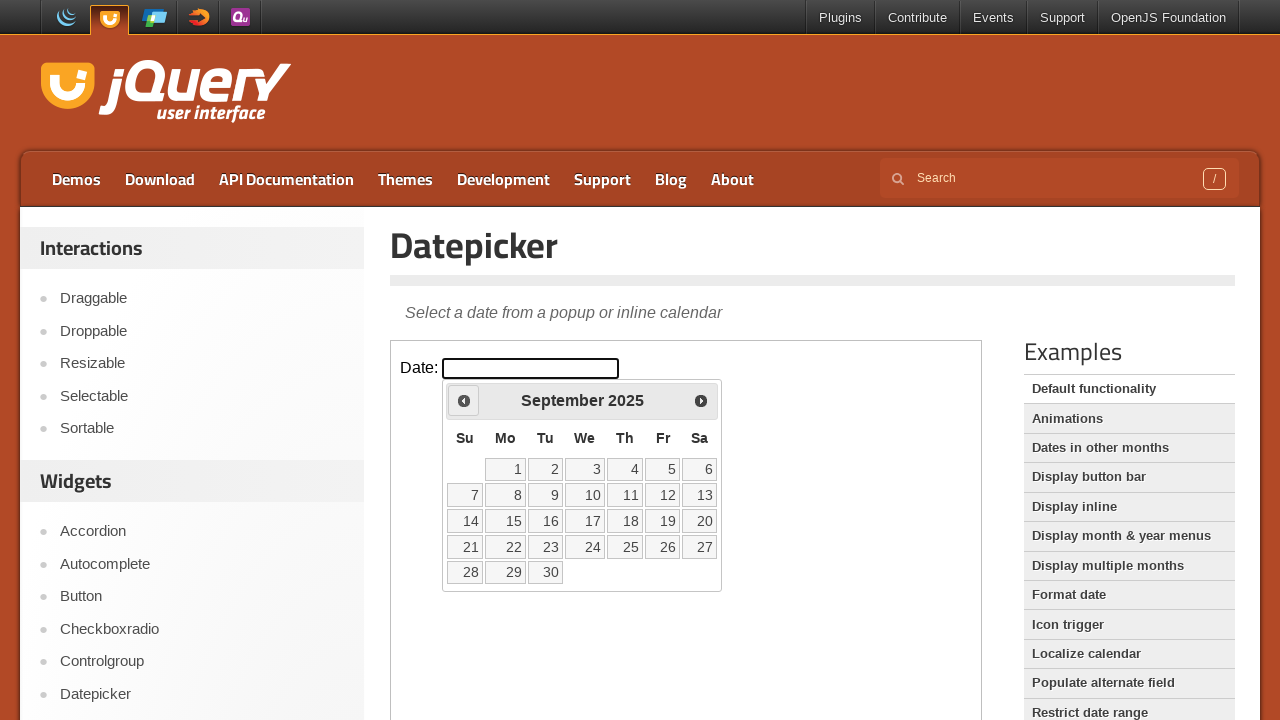

Clicked previous month button to navigate backward at (464, 400) on .demo-frame >> internal:control=enter-frame >> .ui-icon.ui-icon-circle-triangle-
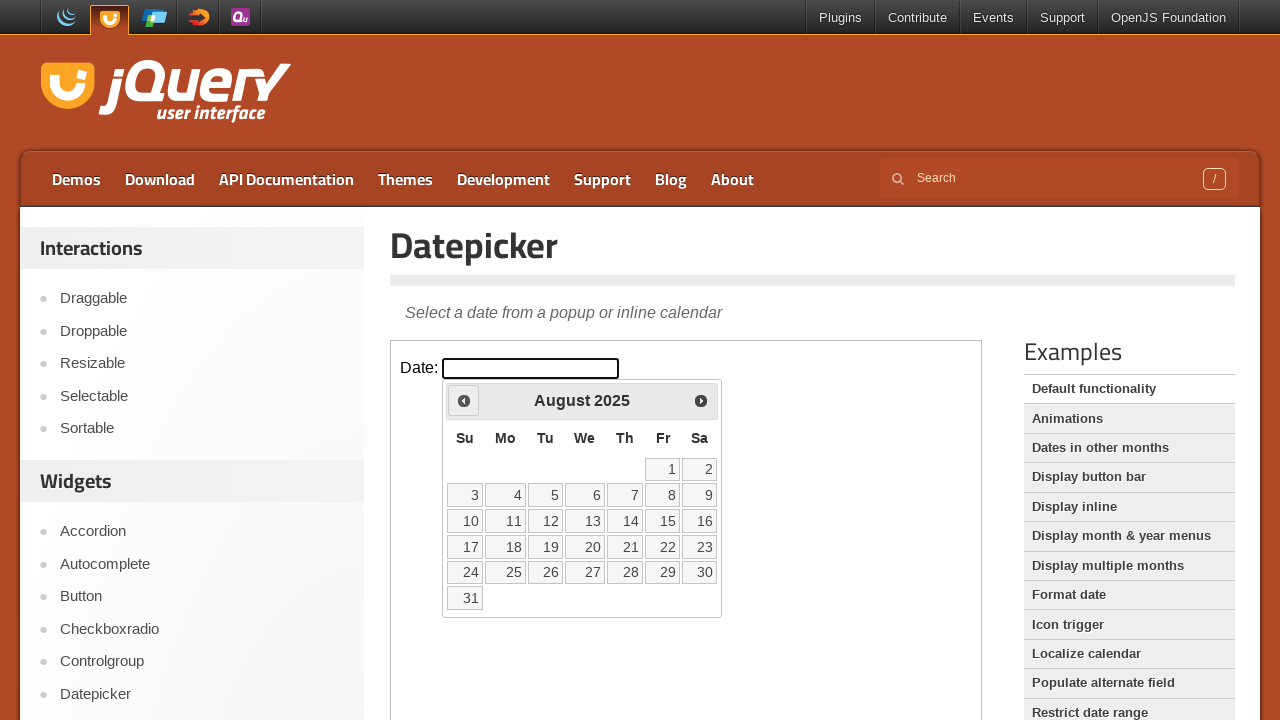

Clicked previous month button to navigate backward at (464, 400) on .demo-frame >> internal:control=enter-frame >> .ui-icon.ui-icon-circle-triangle-
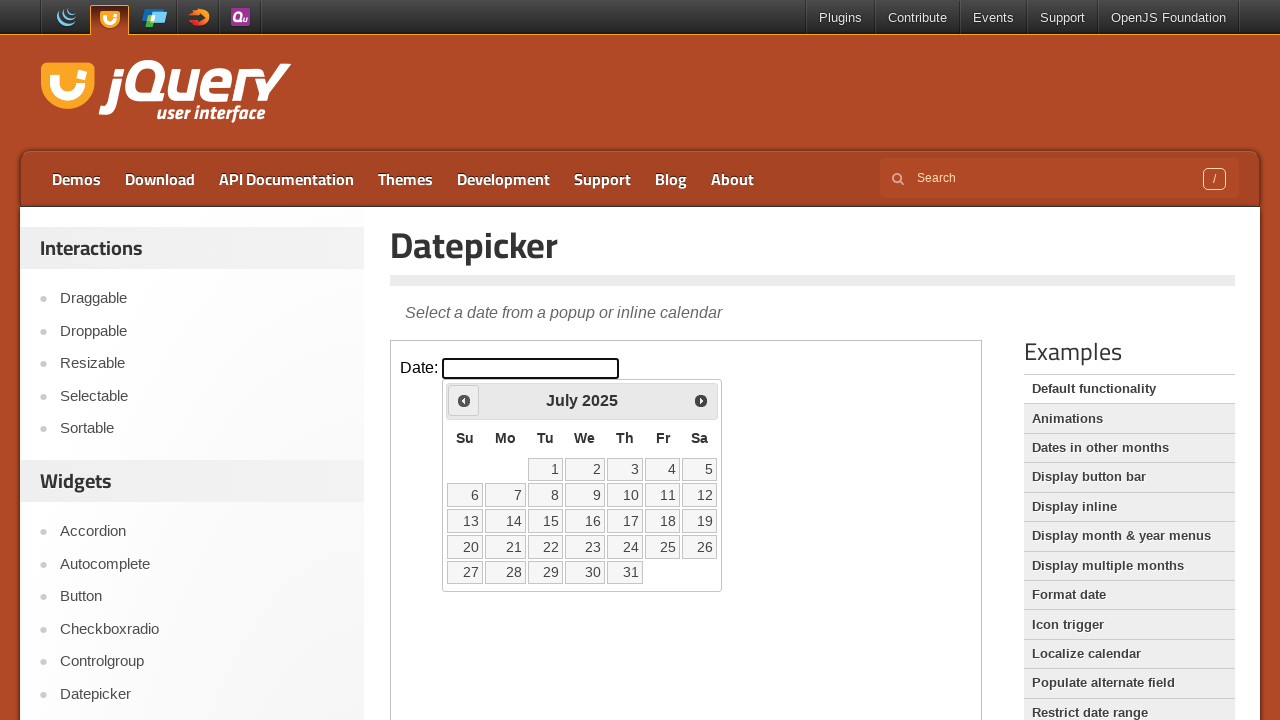

Clicked previous month button to navigate backward at (464, 400) on .demo-frame >> internal:control=enter-frame >> .ui-icon.ui-icon-circle-triangle-
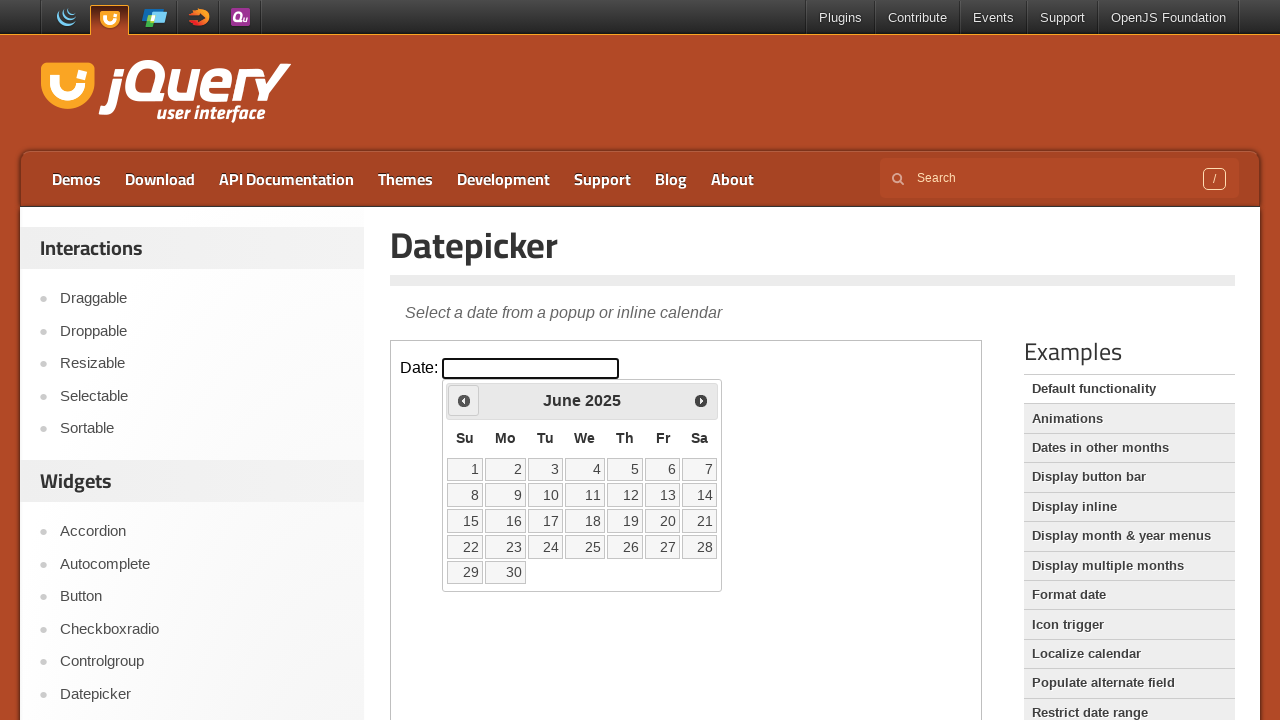

Clicked previous month button to navigate backward at (464, 400) on .demo-frame >> internal:control=enter-frame >> .ui-icon.ui-icon-circle-triangle-
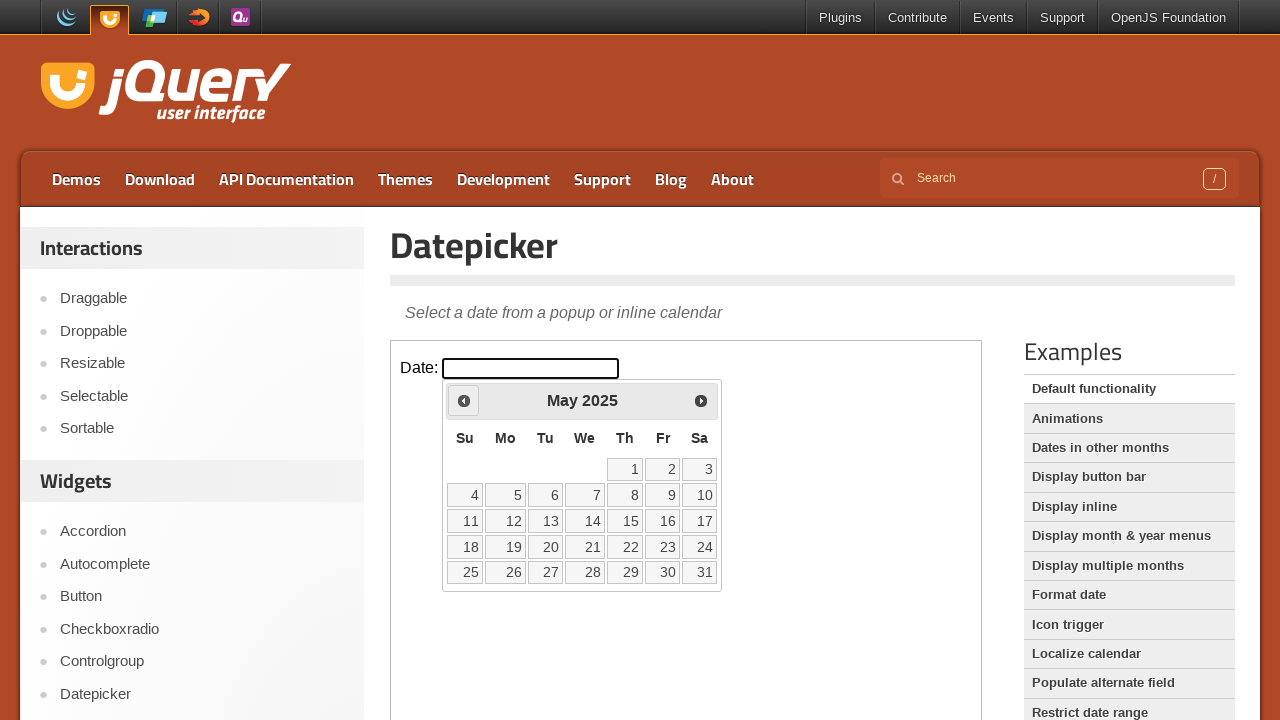

Clicked previous month button to navigate backward at (464, 400) on .demo-frame >> internal:control=enter-frame >> .ui-icon.ui-icon-circle-triangle-
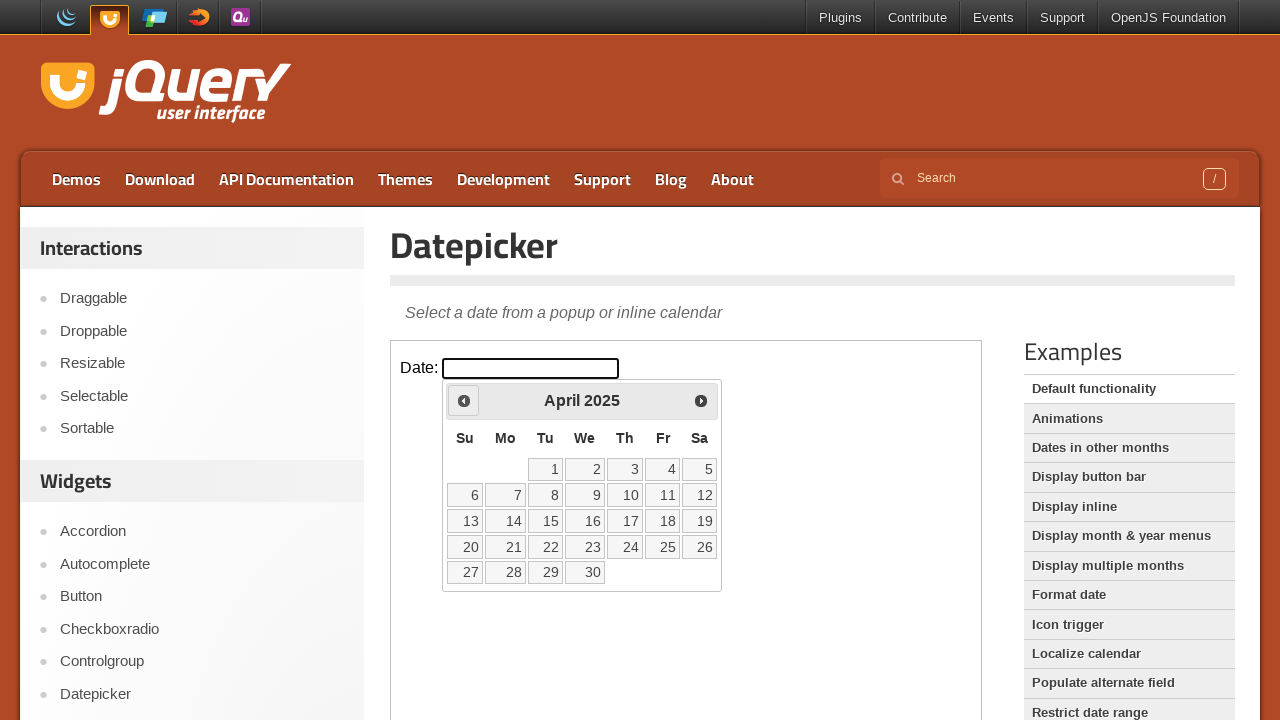

Clicked previous month button to navigate backward at (464, 400) on .demo-frame >> internal:control=enter-frame >> .ui-icon.ui-icon-circle-triangle-
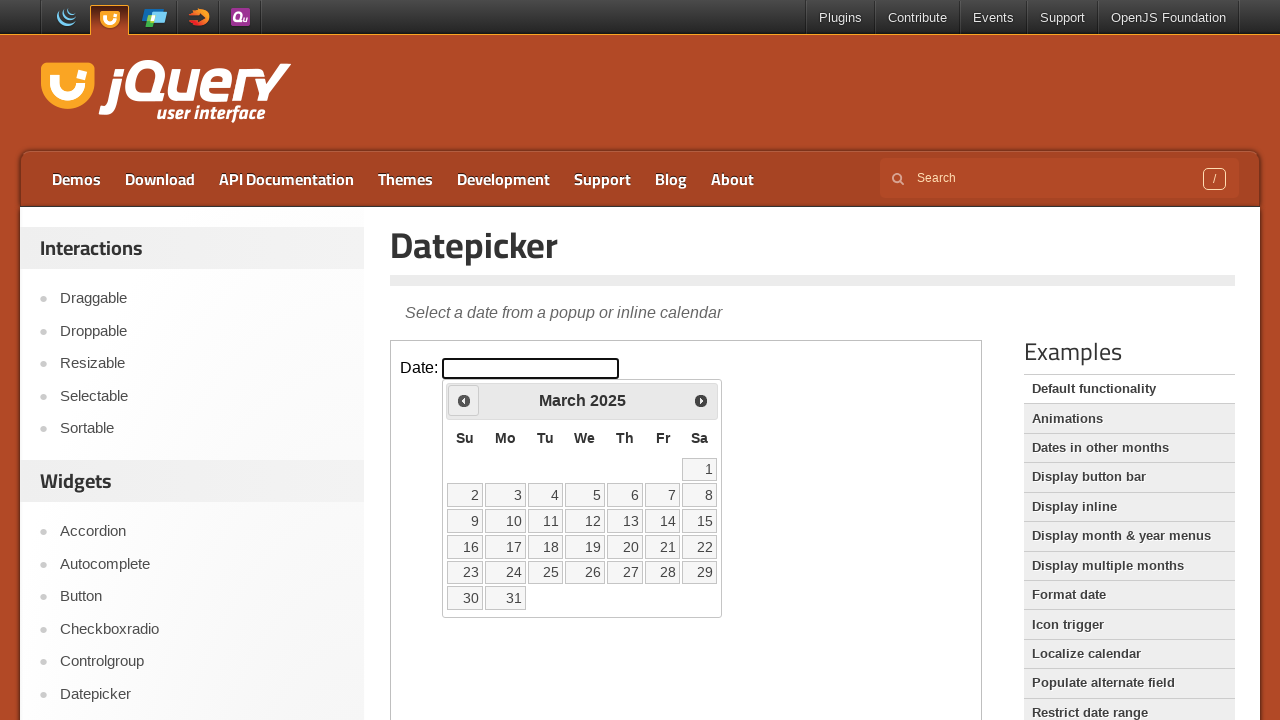

Clicked previous month button to navigate backward at (464, 400) on .demo-frame >> internal:control=enter-frame >> .ui-icon.ui-icon-circle-triangle-
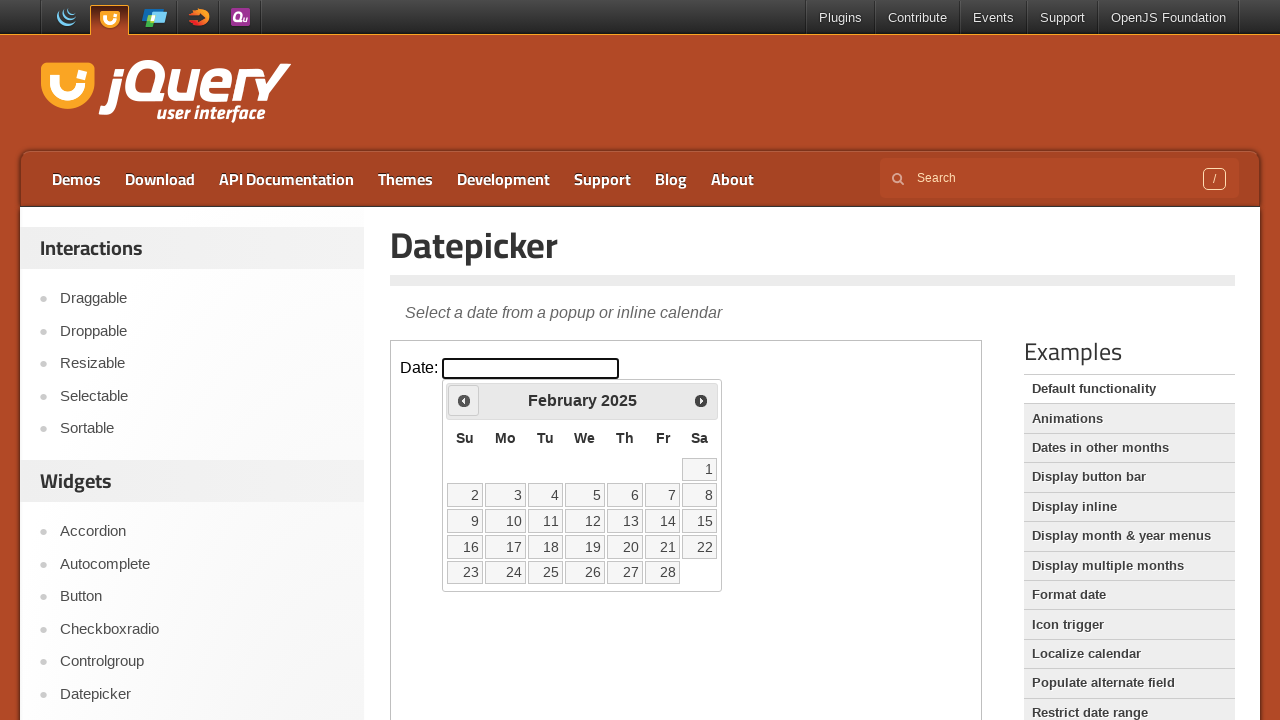

Clicked previous month button to navigate backward at (464, 400) on .demo-frame >> internal:control=enter-frame >> .ui-icon.ui-icon-circle-triangle-
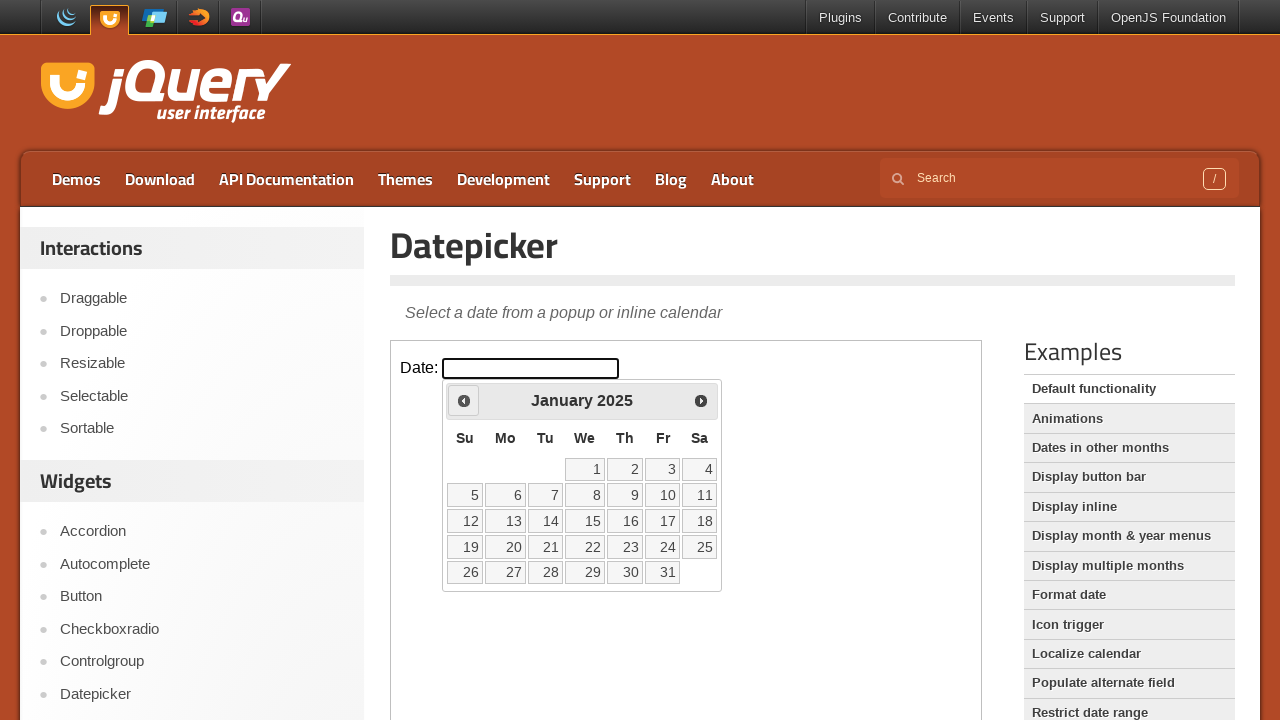

Clicked previous month button to navigate backward at (464, 400) on .demo-frame >> internal:control=enter-frame >> .ui-icon.ui-icon-circle-triangle-
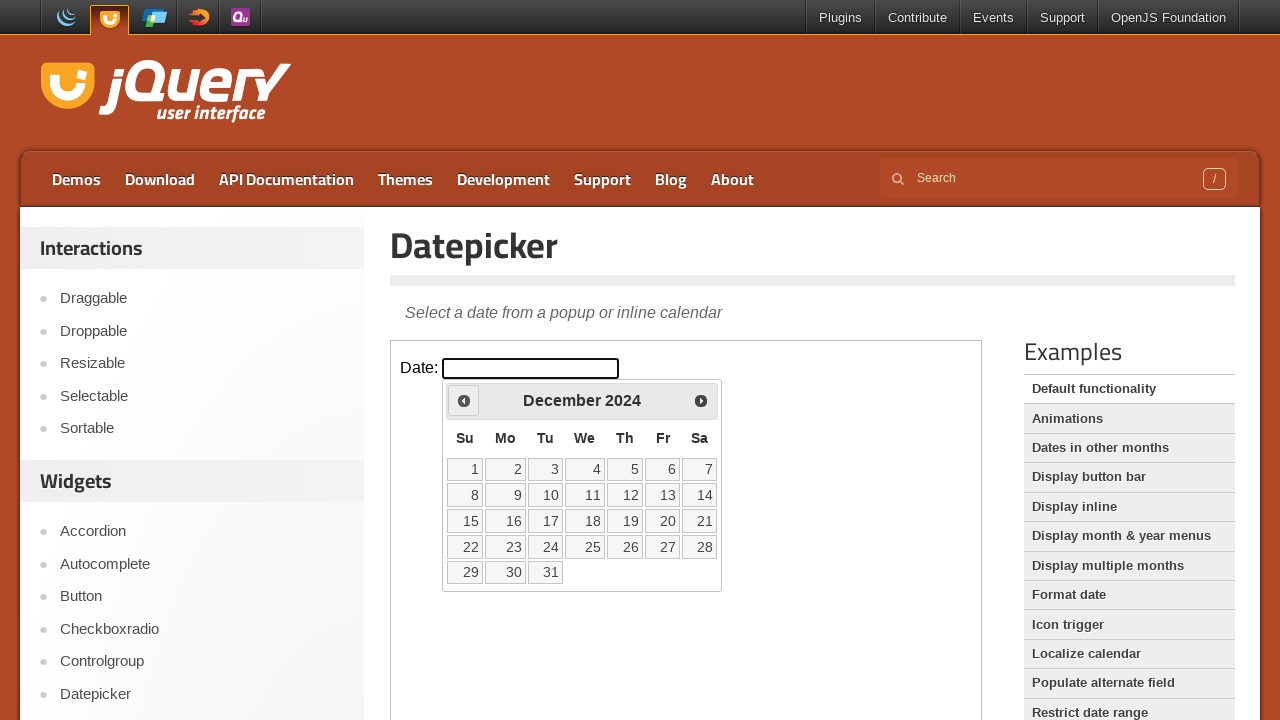

Clicked previous month button to navigate backward at (464, 400) on .demo-frame >> internal:control=enter-frame >> .ui-icon.ui-icon-circle-triangle-
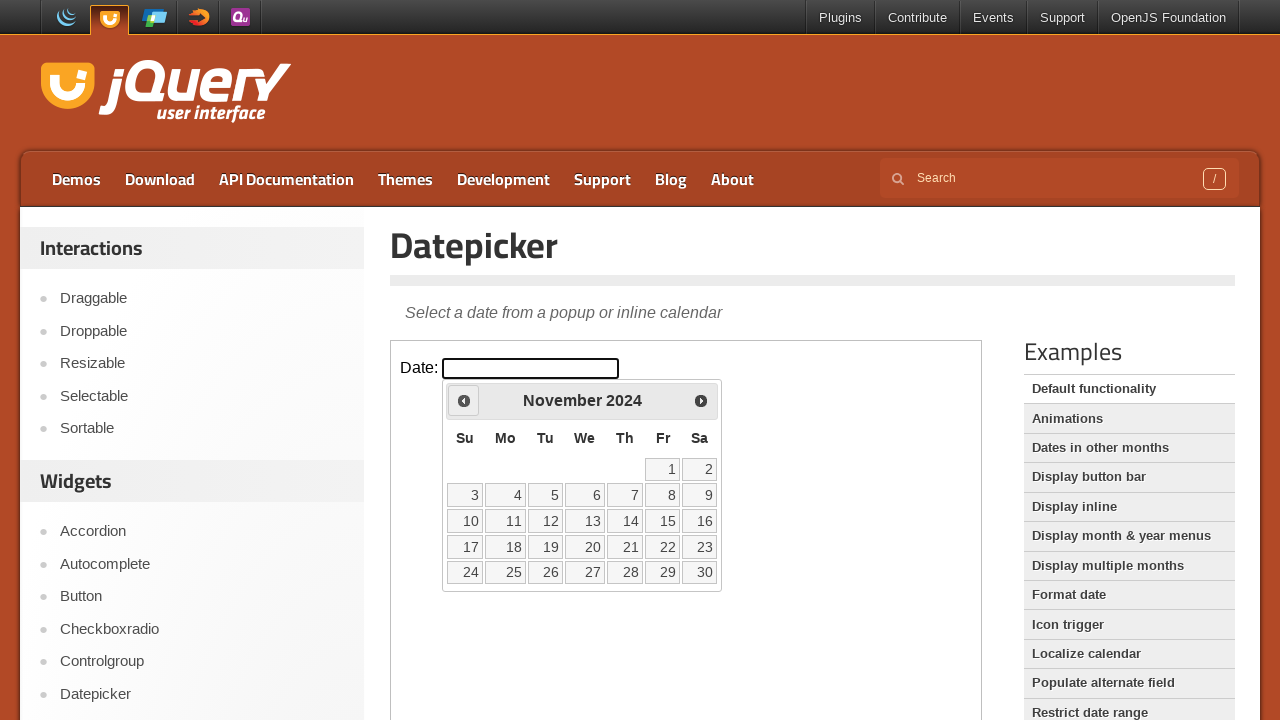

Clicked previous month button to navigate backward at (464, 400) on .demo-frame >> internal:control=enter-frame >> .ui-icon.ui-icon-circle-triangle-
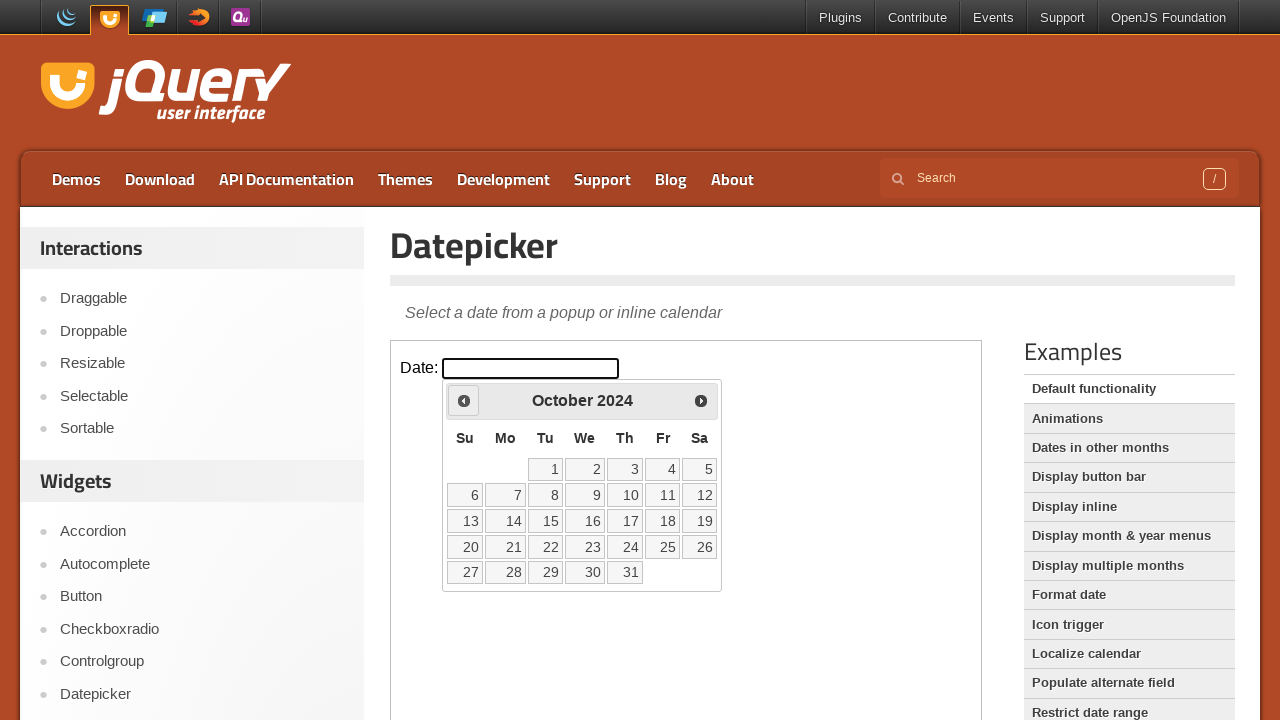

Clicked previous month button to navigate backward at (464, 400) on .demo-frame >> internal:control=enter-frame >> .ui-icon.ui-icon-circle-triangle-
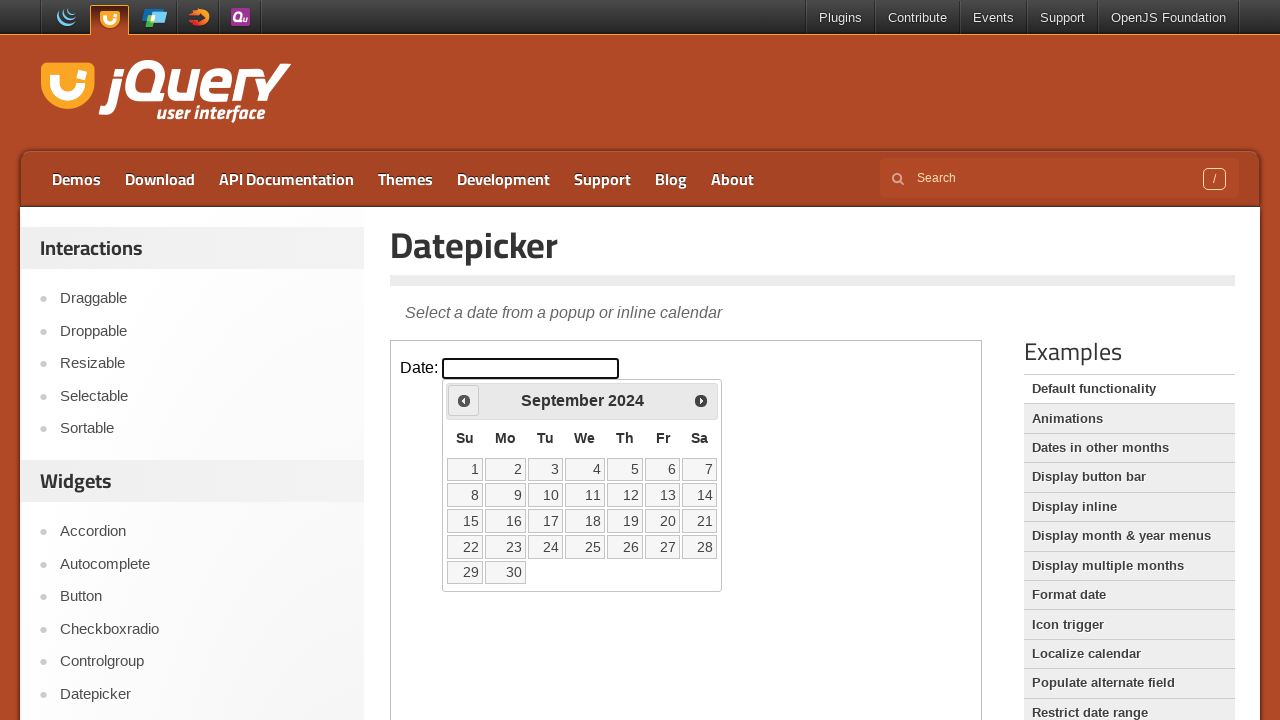

Clicked previous month button to navigate backward at (464, 400) on .demo-frame >> internal:control=enter-frame >> .ui-icon.ui-icon-circle-triangle-
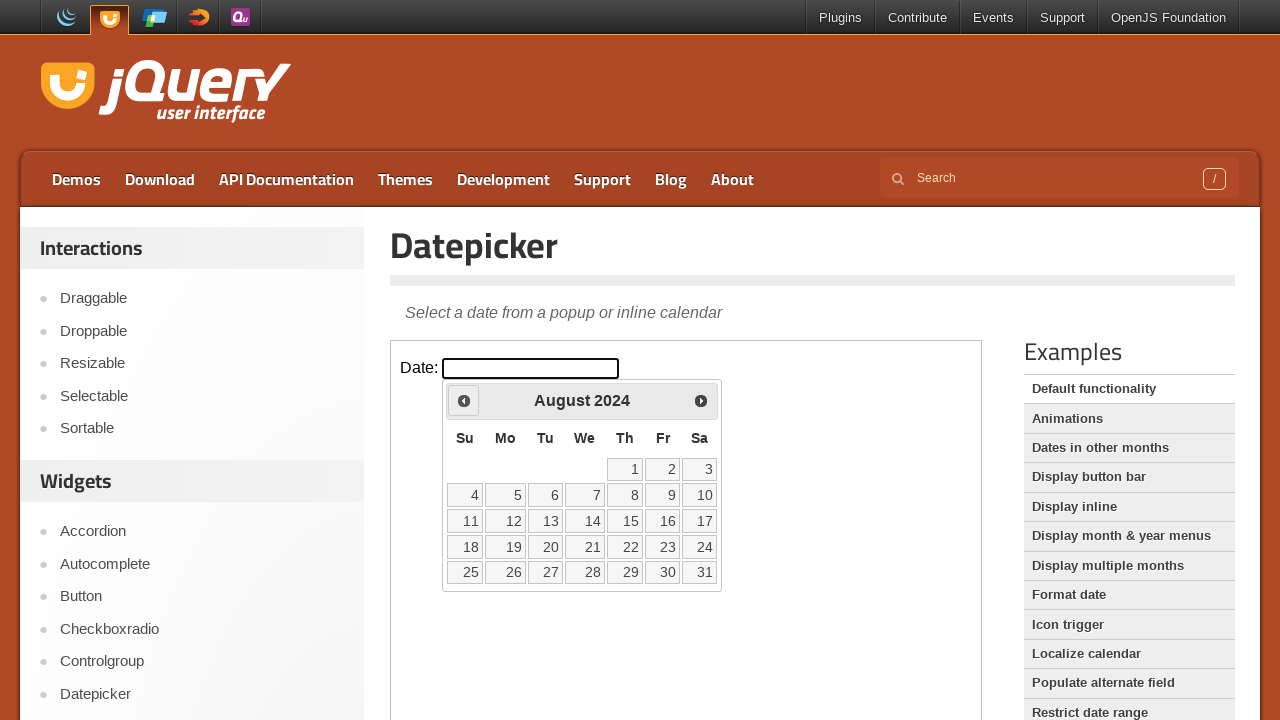

Clicked previous month button to navigate backward at (464, 400) on .demo-frame >> internal:control=enter-frame >> .ui-icon.ui-icon-circle-triangle-
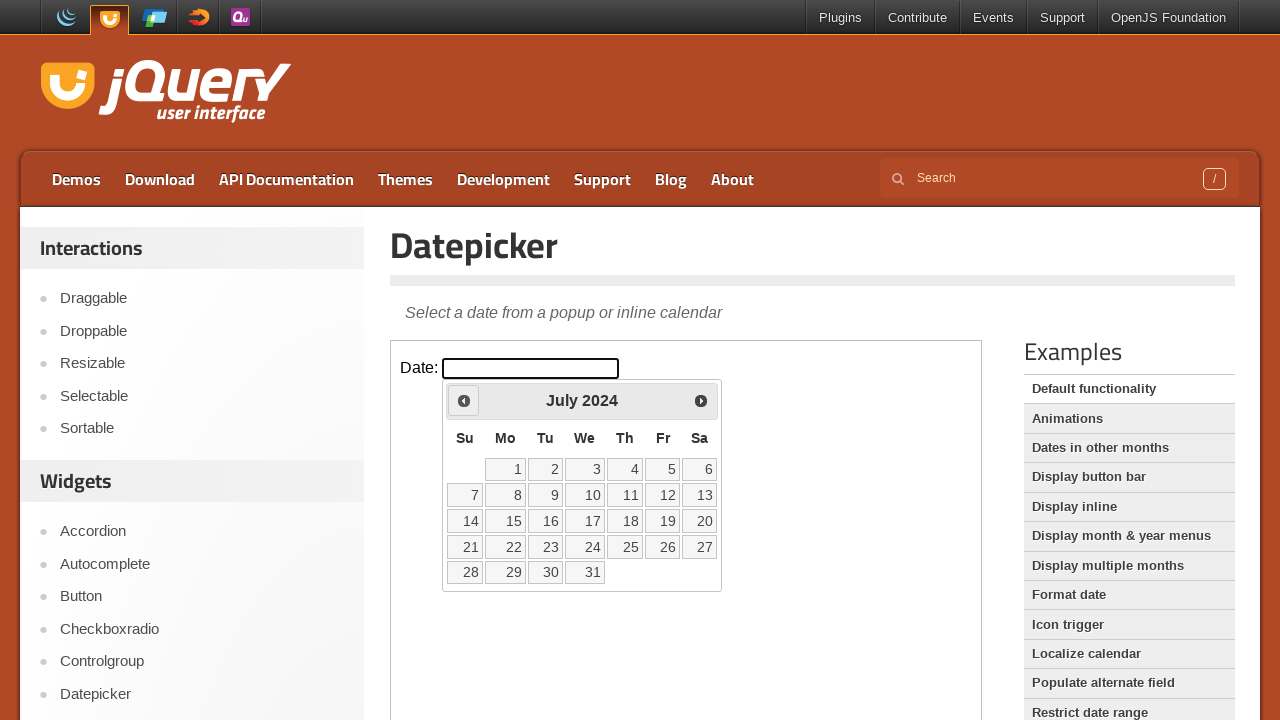

Clicked previous month button to navigate backward at (464, 400) on .demo-frame >> internal:control=enter-frame >> .ui-icon.ui-icon-circle-triangle-
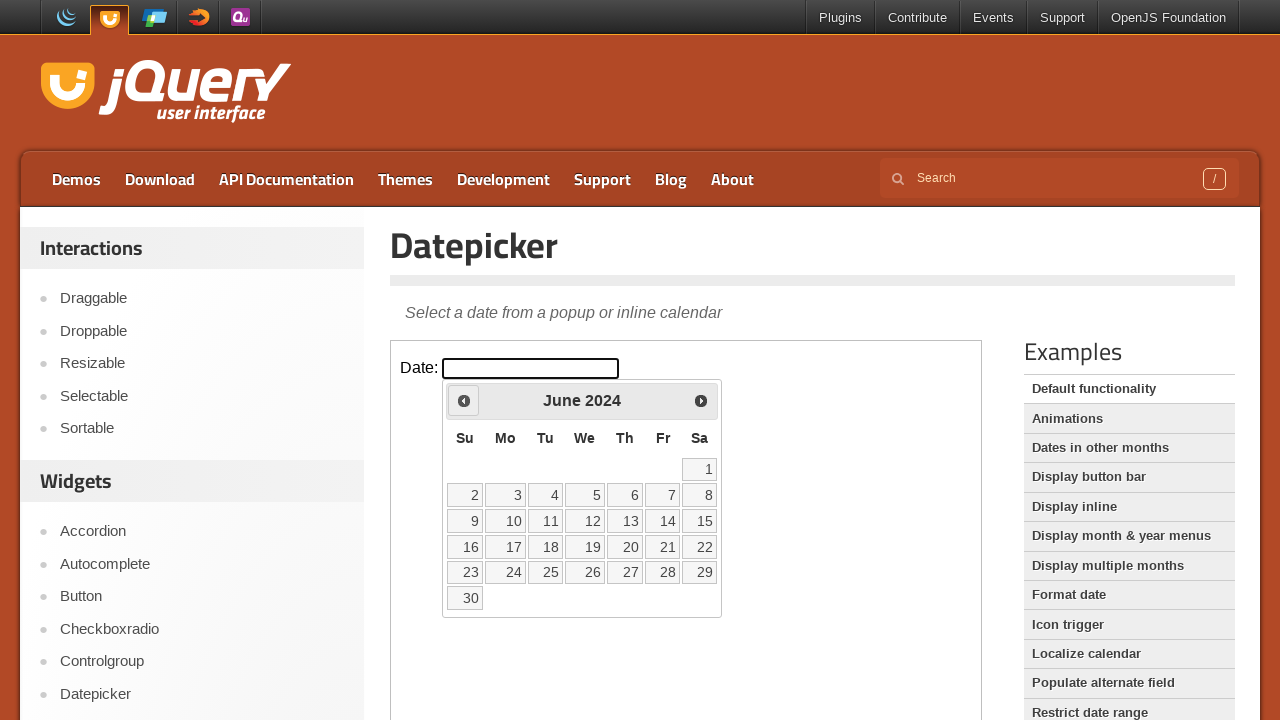

Clicked previous month button to navigate backward at (464, 400) on .demo-frame >> internal:control=enter-frame >> .ui-icon.ui-icon-circle-triangle-
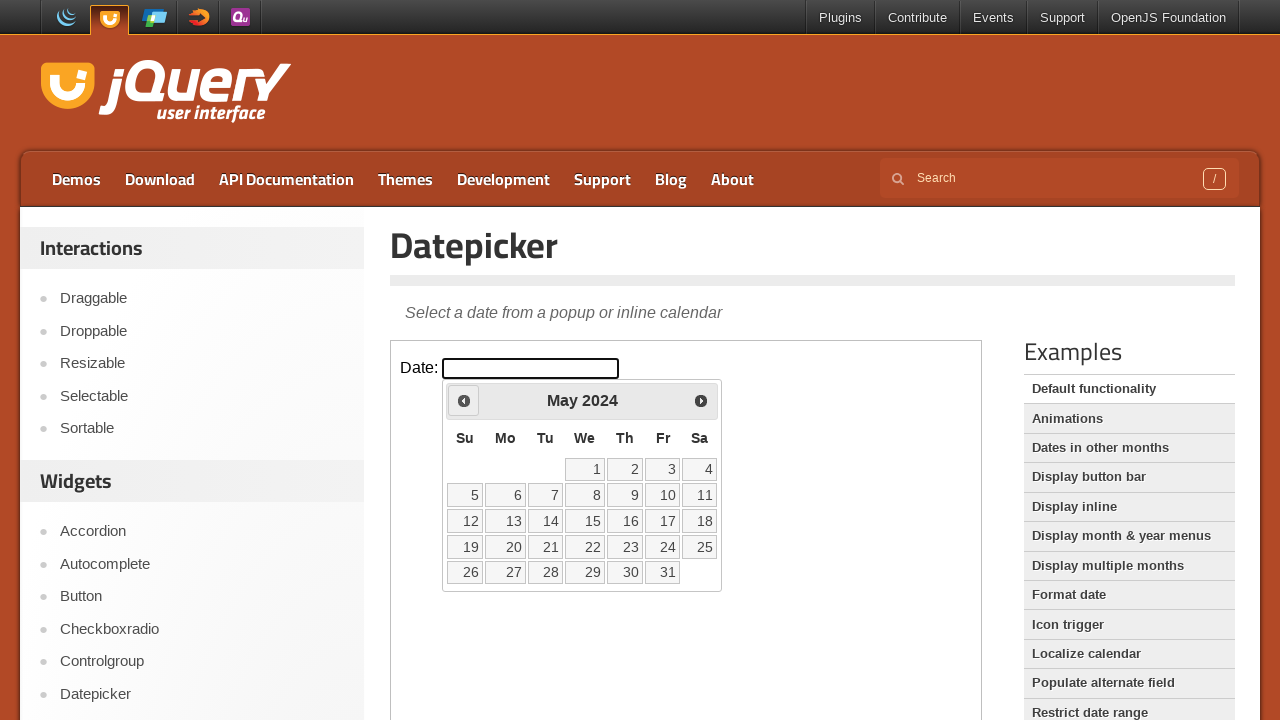

Clicked previous month button to navigate backward at (464, 400) on .demo-frame >> internal:control=enter-frame >> .ui-icon.ui-icon-circle-triangle-
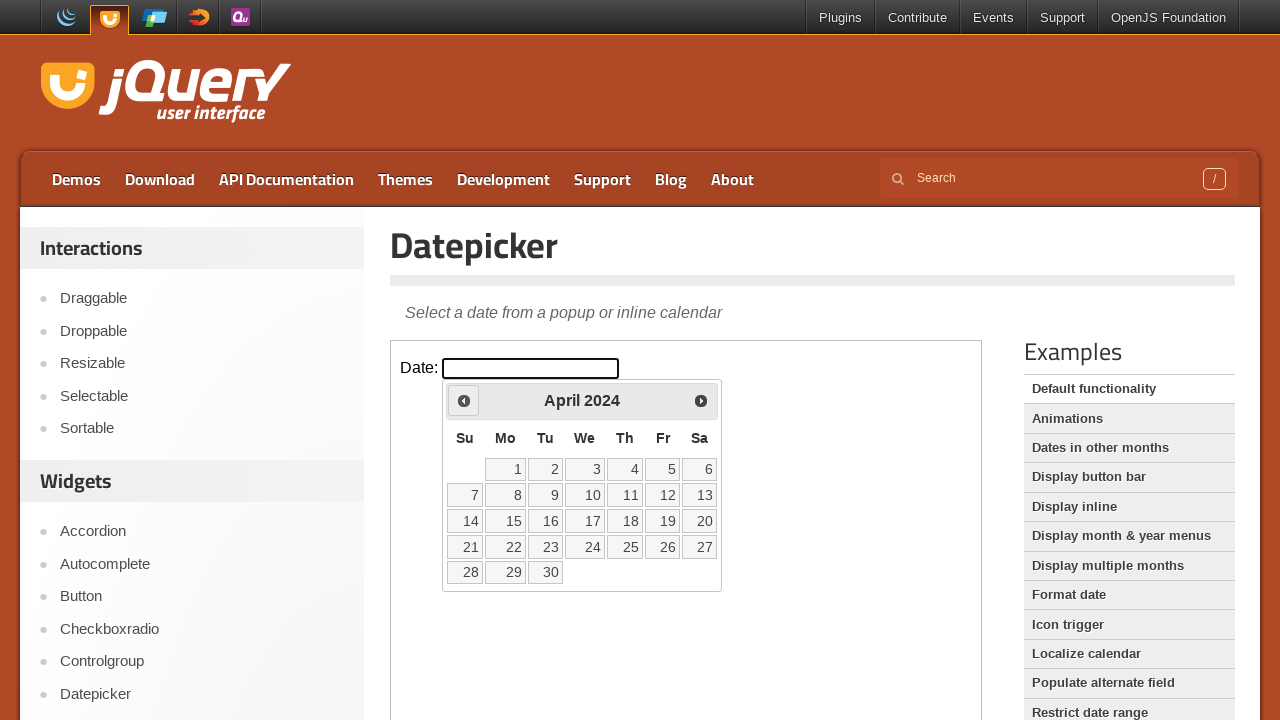

Clicked previous month button to navigate backward at (464, 400) on .demo-frame >> internal:control=enter-frame >> .ui-icon.ui-icon-circle-triangle-
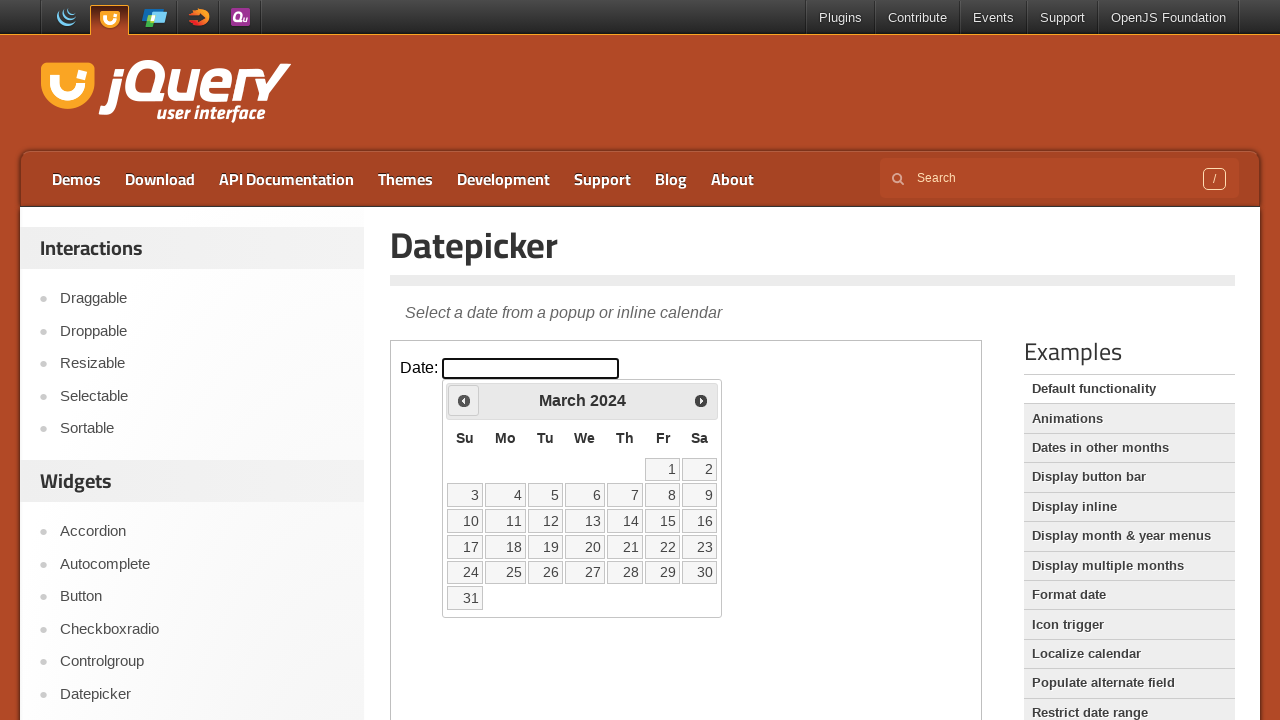

Clicked previous month button to navigate backward at (464, 400) on .demo-frame >> internal:control=enter-frame >> .ui-icon.ui-icon-circle-triangle-
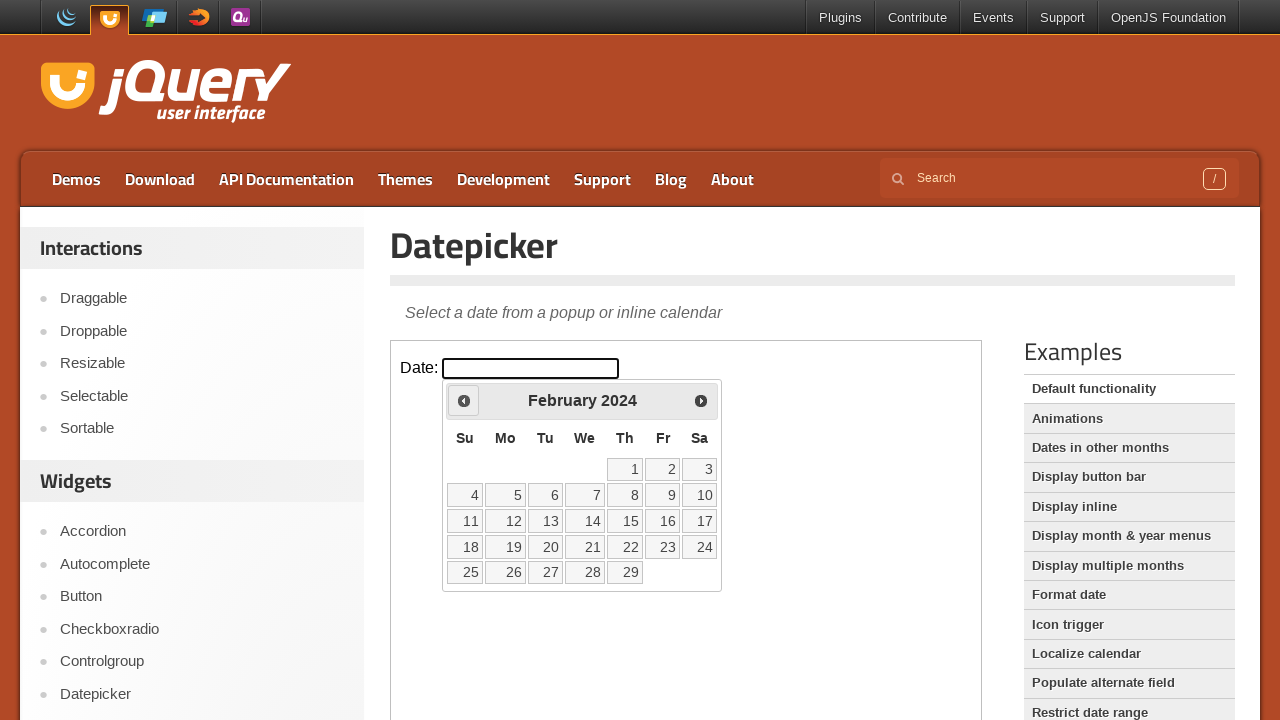

Clicked previous month button to navigate backward at (464, 400) on .demo-frame >> internal:control=enter-frame >> .ui-icon.ui-icon-circle-triangle-
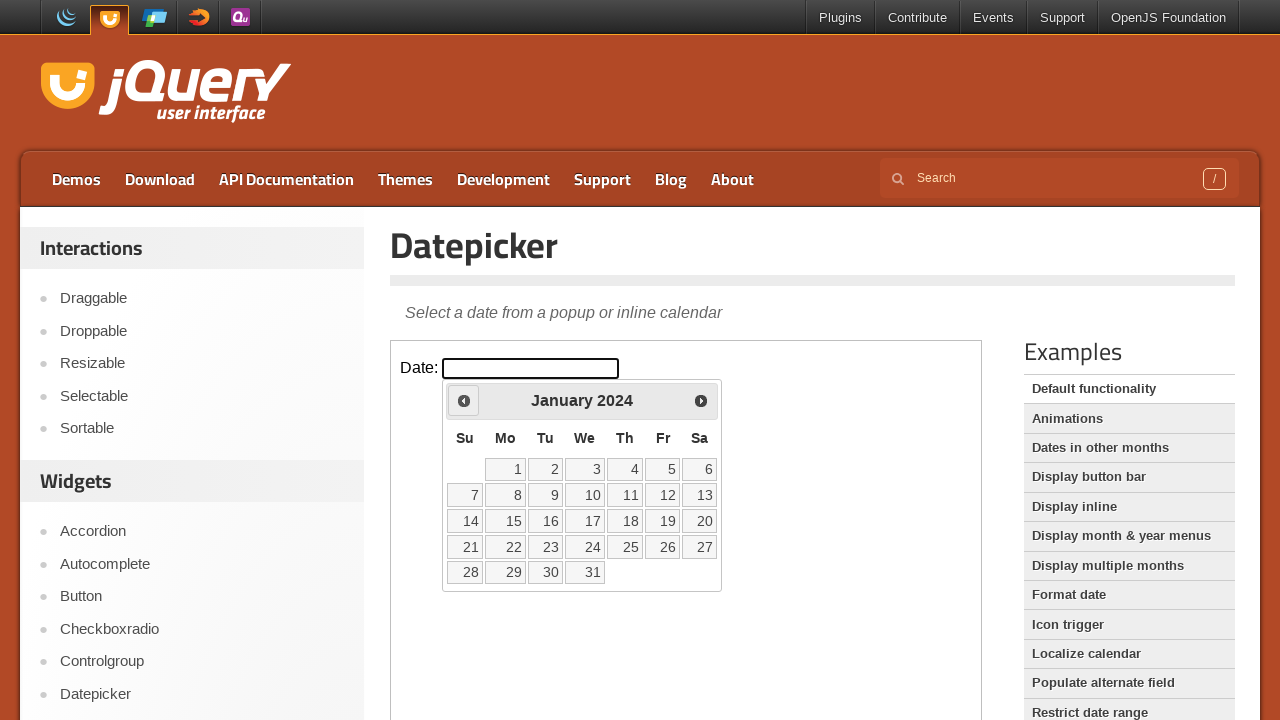

Clicked previous month button to navigate backward at (464, 400) on .demo-frame >> internal:control=enter-frame >> .ui-icon.ui-icon-circle-triangle-
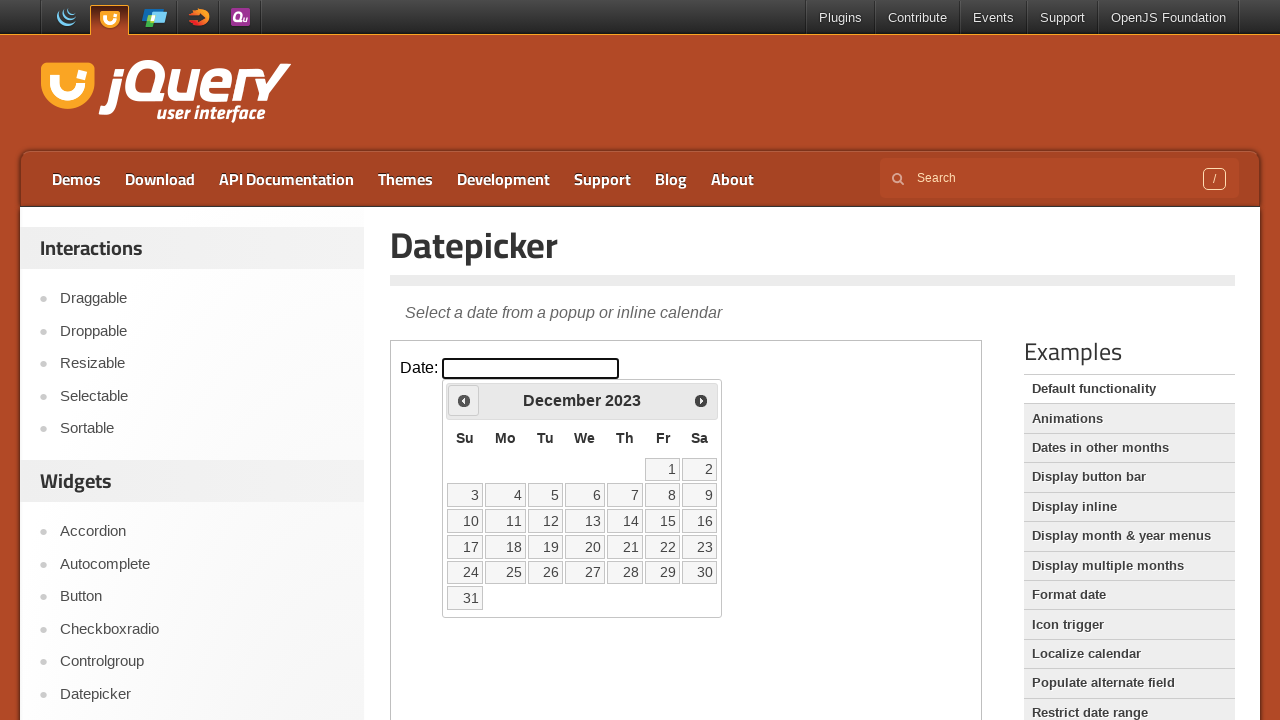

Clicked previous month button to navigate backward at (464, 400) on .demo-frame >> internal:control=enter-frame >> .ui-icon.ui-icon-circle-triangle-
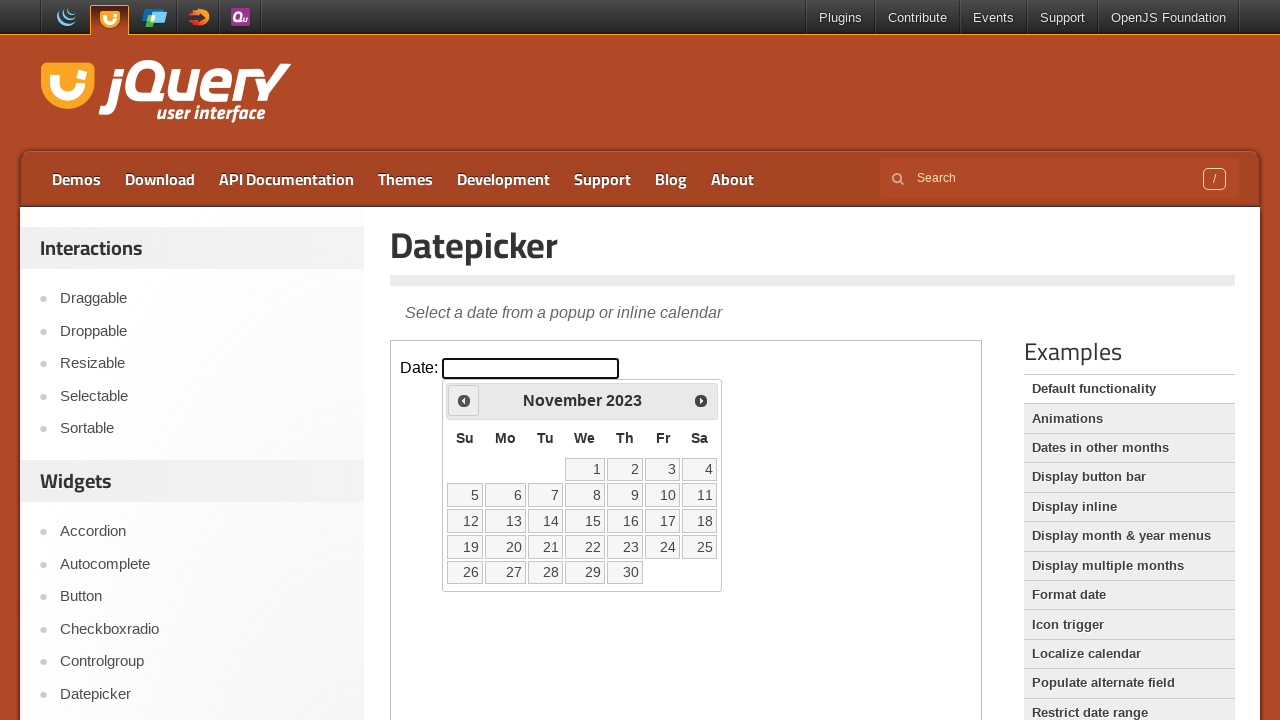

Clicked previous month button to navigate backward at (464, 400) on .demo-frame >> internal:control=enter-frame >> .ui-icon.ui-icon-circle-triangle-
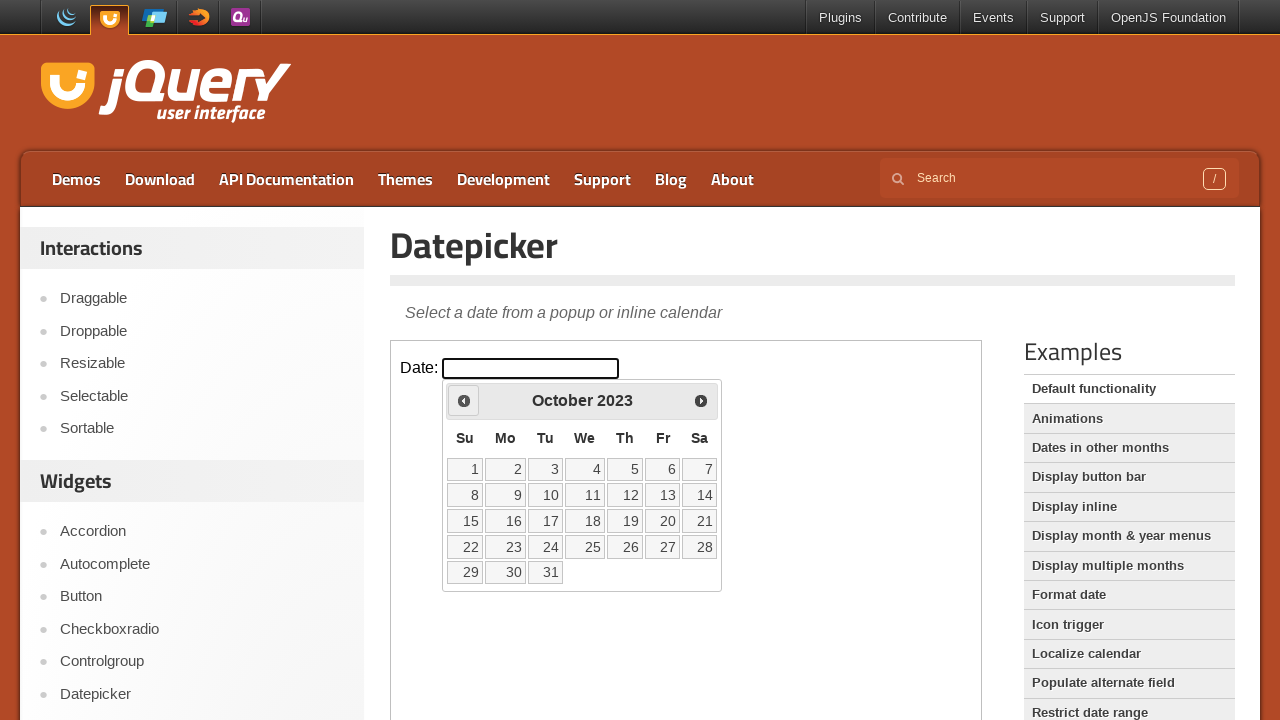

Clicked previous month button to navigate backward at (464, 400) on .demo-frame >> internal:control=enter-frame >> .ui-icon.ui-icon-circle-triangle-
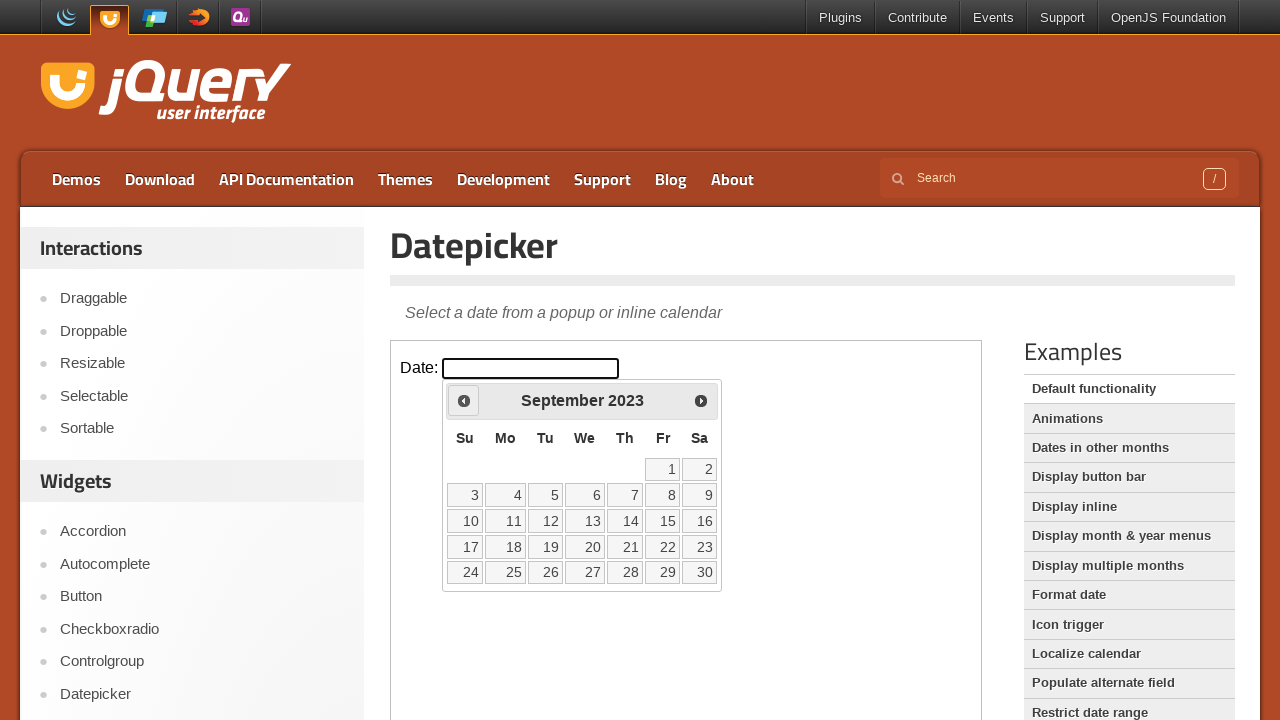

Clicked previous month button to navigate backward at (464, 400) on .demo-frame >> internal:control=enter-frame >> .ui-icon.ui-icon-circle-triangle-
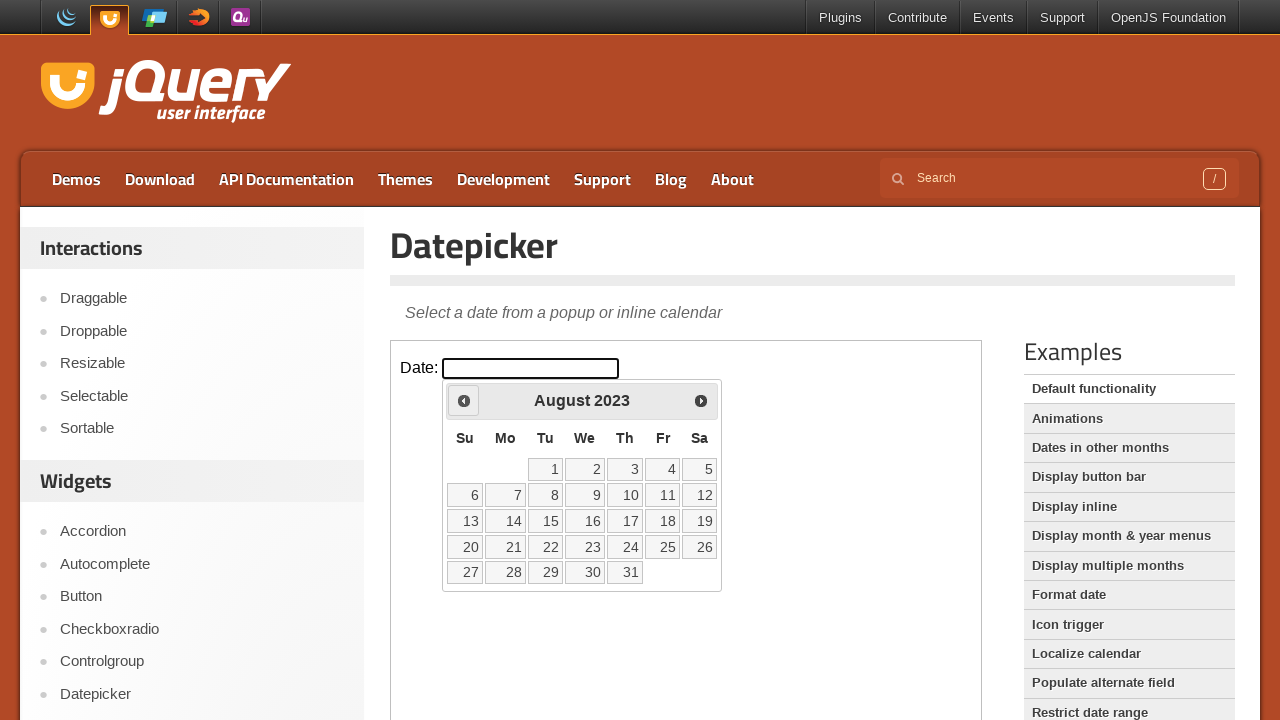

Clicked previous month button to navigate backward at (464, 400) on .demo-frame >> internal:control=enter-frame >> .ui-icon.ui-icon-circle-triangle-
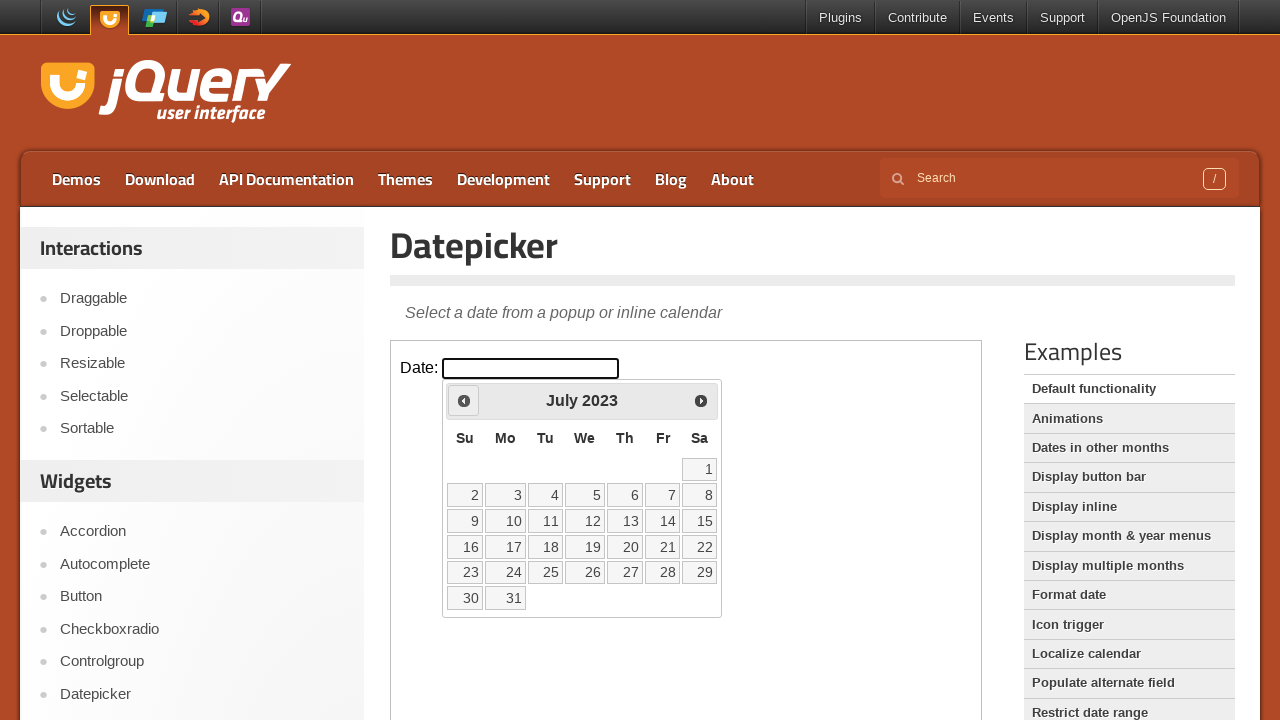

Clicked previous month button to navigate backward at (464, 400) on .demo-frame >> internal:control=enter-frame >> .ui-icon.ui-icon-circle-triangle-
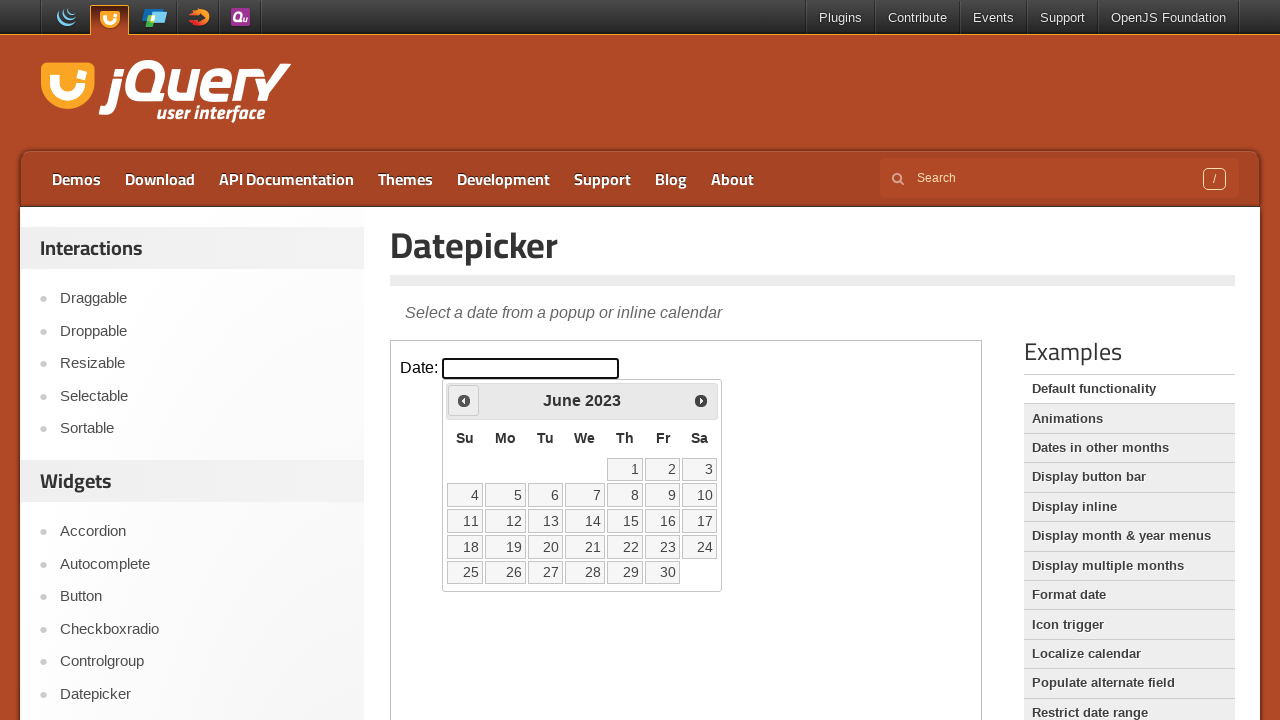

Clicked previous month button to navigate backward at (464, 400) on .demo-frame >> internal:control=enter-frame >> .ui-icon.ui-icon-circle-triangle-
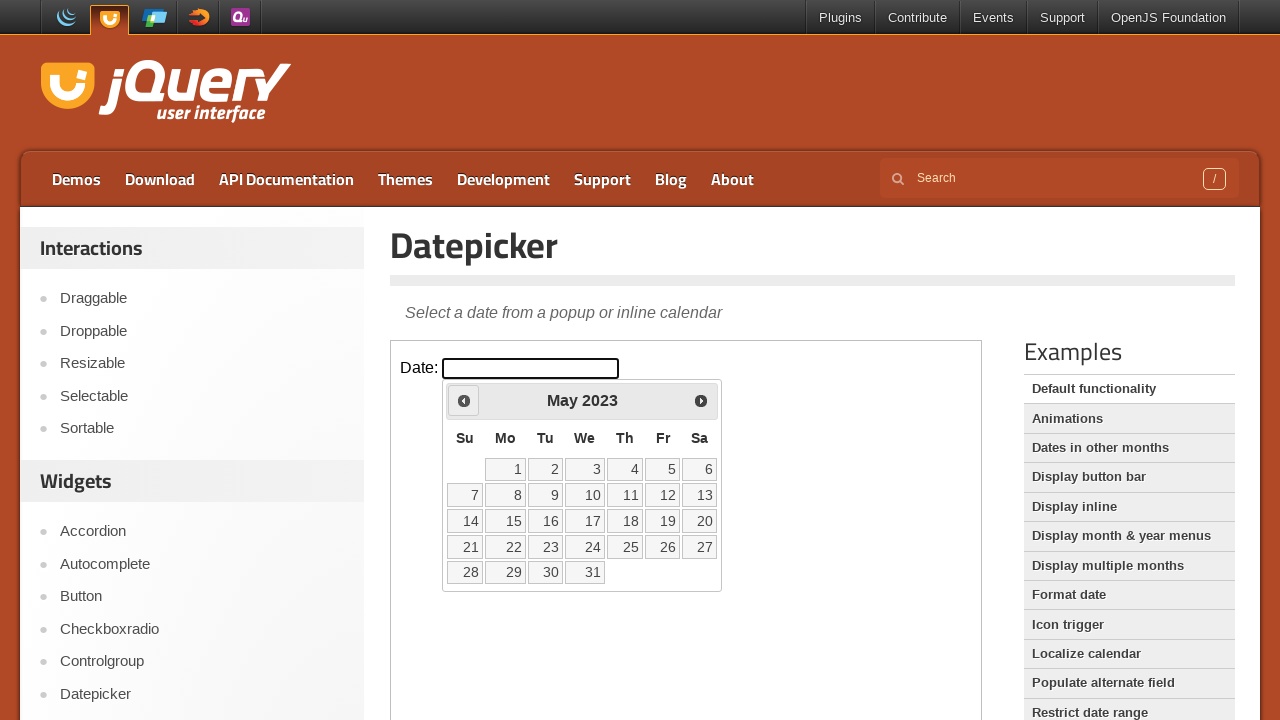

Clicked previous month button to navigate backward at (464, 400) on .demo-frame >> internal:control=enter-frame >> .ui-icon.ui-icon-circle-triangle-
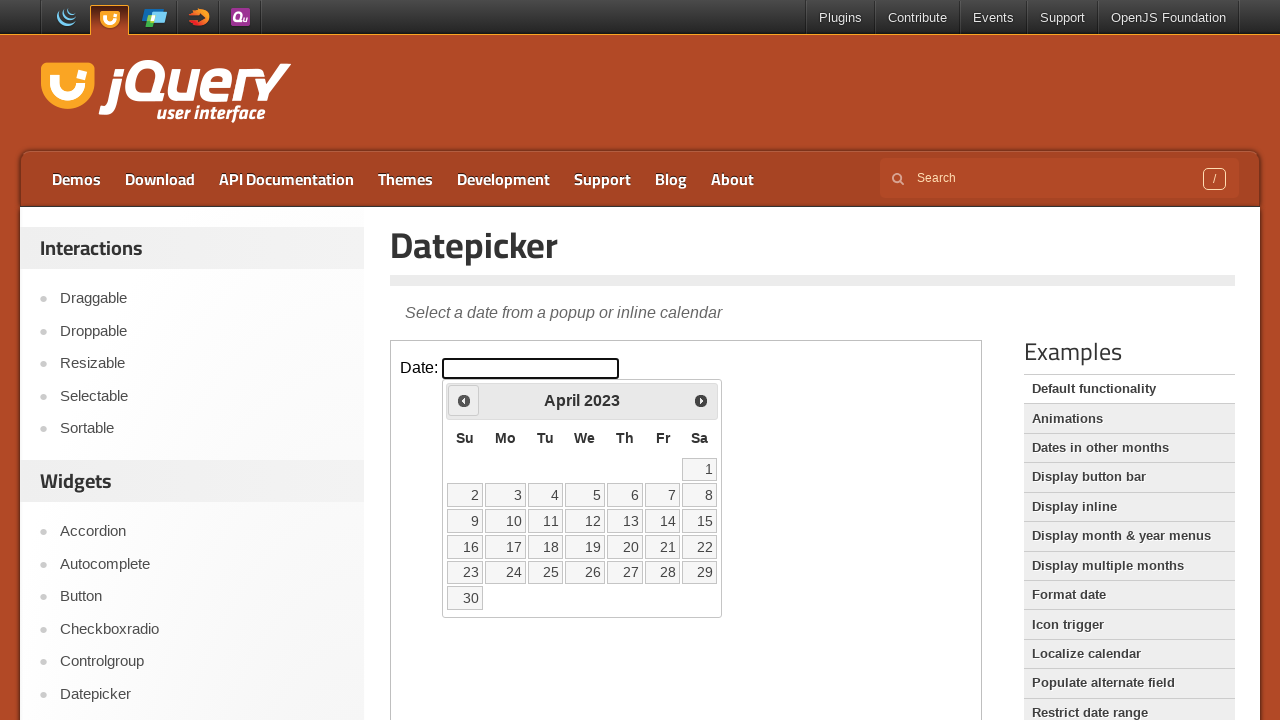

Clicked previous month button to navigate backward at (464, 400) on .demo-frame >> internal:control=enter-frame >> .ui-icon.ui-icon-circle-triangle-
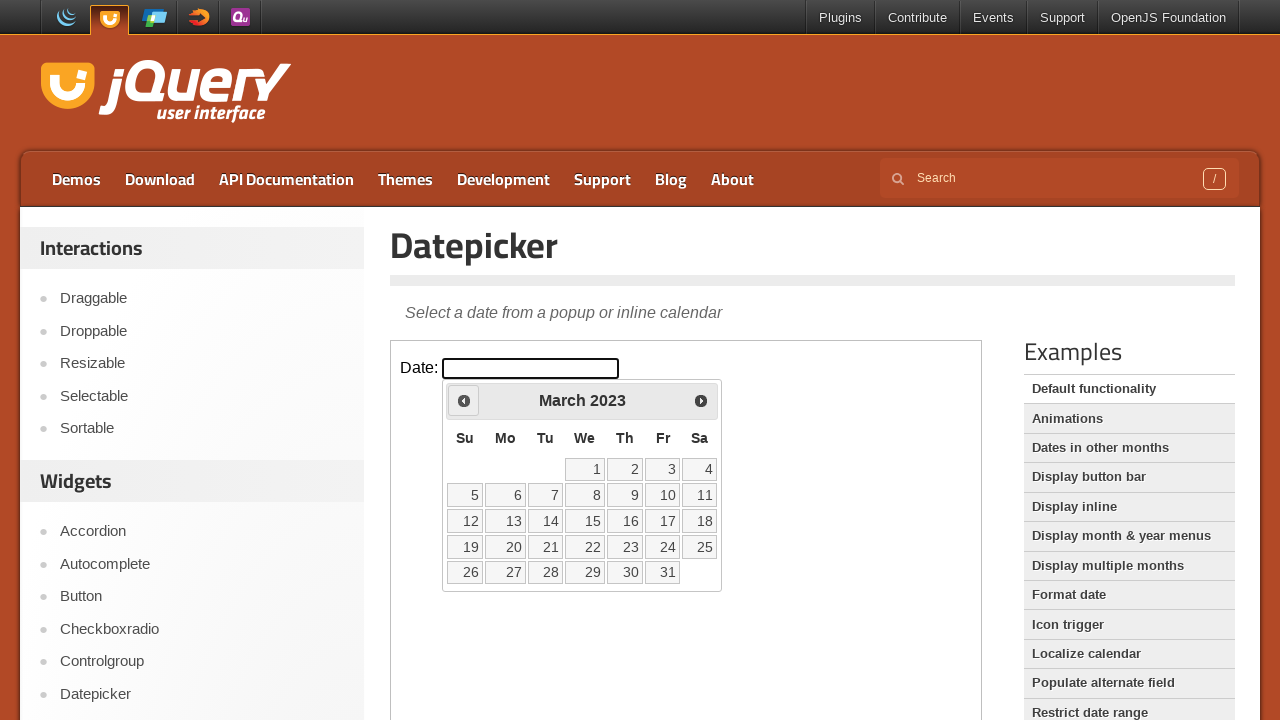

Clicked previous month button to navigate backward at (464, 400) on .demo-frame >> internal:control=enter-frame >> .ui-icon.ui-icon-circle-triangle-
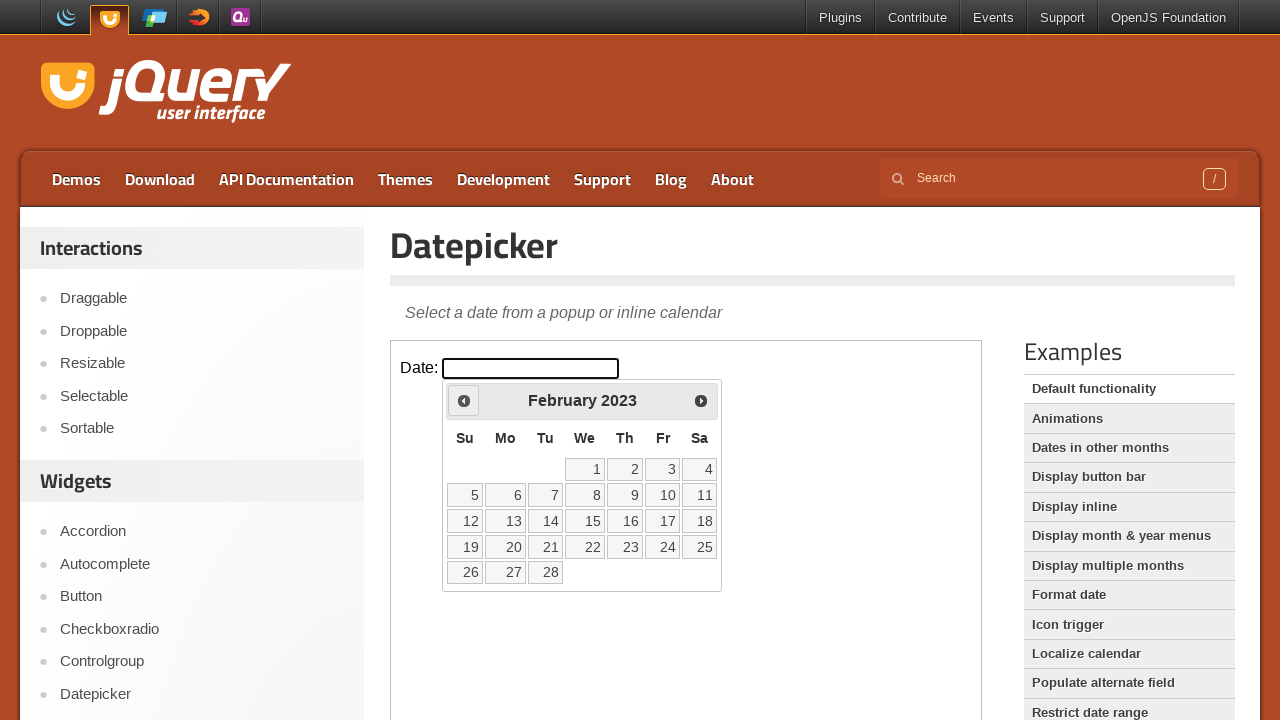

Clicked previous month button to navigate backward at (464, 400) on .demo-frame >> internal:control=enter-frame >> .ui-icon.ui-icon-circle-triangle-
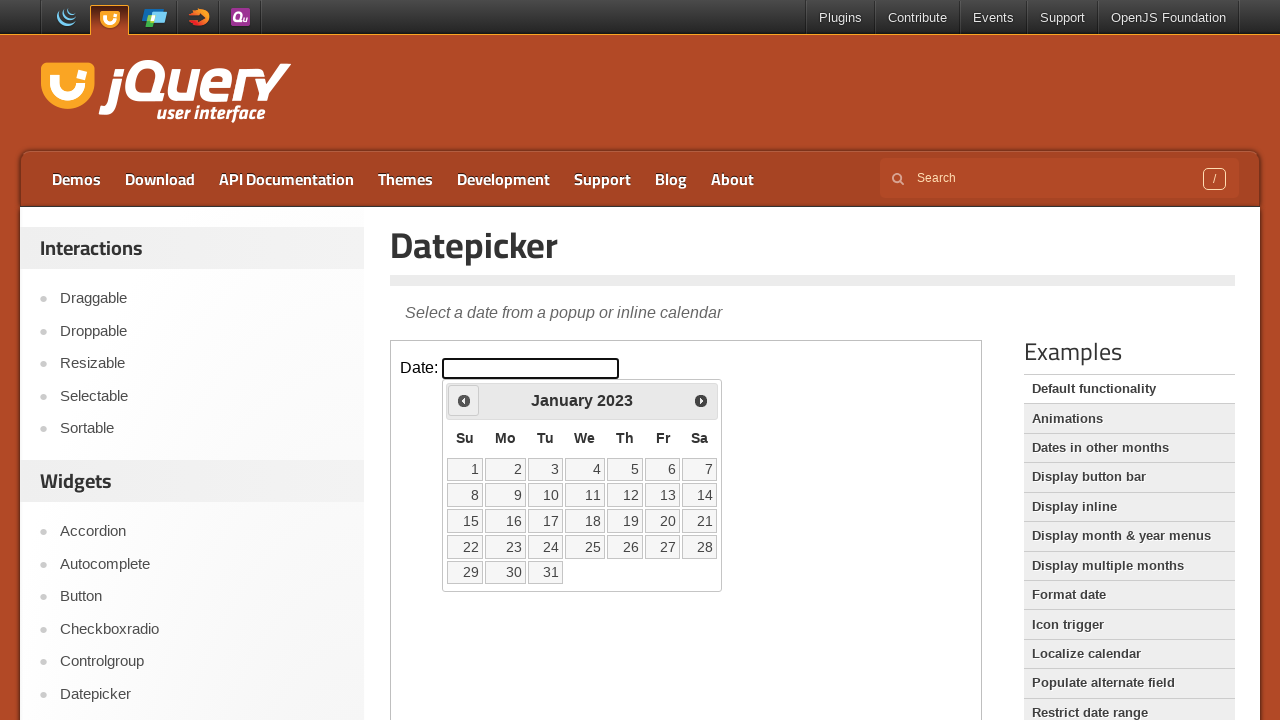

Clicked previous month button to navigate backward at (464, 400) on .demo-frame >> internal:control=enter-frame >> .ui-icon.ui-icon-circle-triangle-
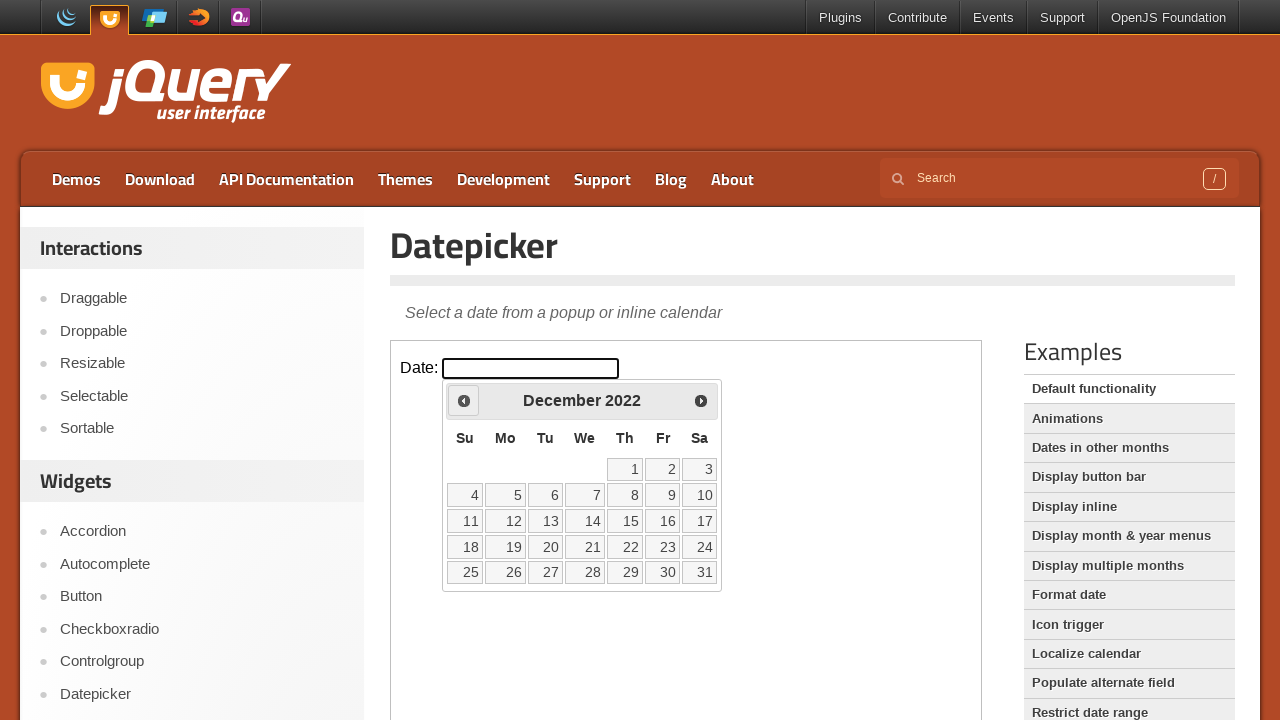

Clicked previous month button to navigate backward at (464, 400) on .demo-frame >> internal:control=enter-frame >> .ui-icon.ui-icon-circle-triangle-
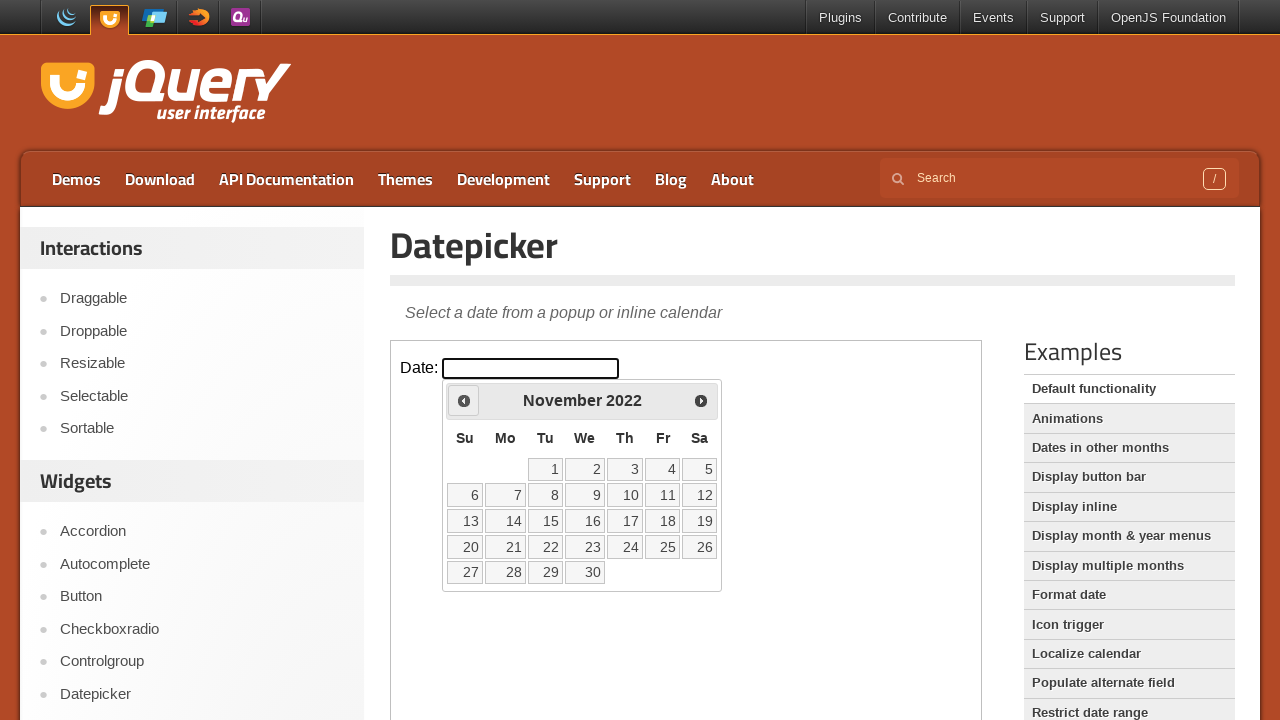

Clicked previous month button to navigate backward at (464, 400) on .demo-frame >> internal:control=enter-frame >> .ui-icon.ui-icon-circle-triangle-
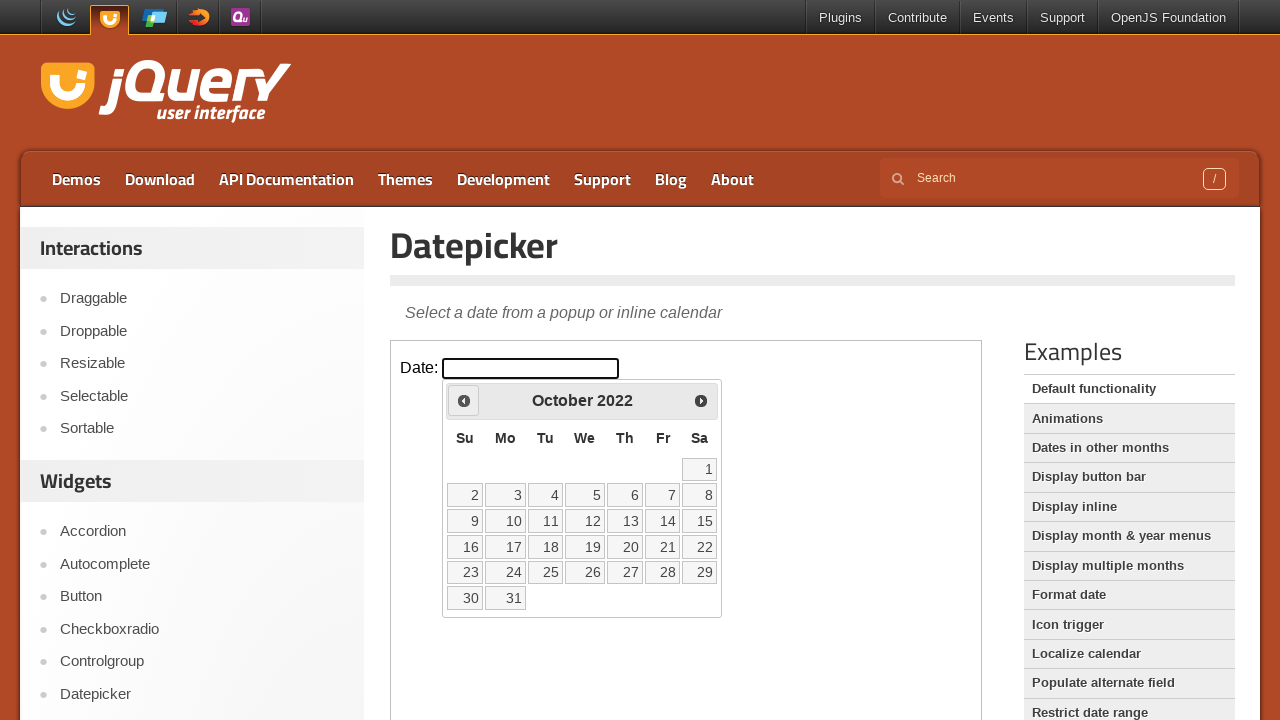

Clicked previous month button to navigate backward at (464, 400) on .demo-frame >> internal:control=enter-frame >> .ui-icon.ui-icon-circle-triangle-
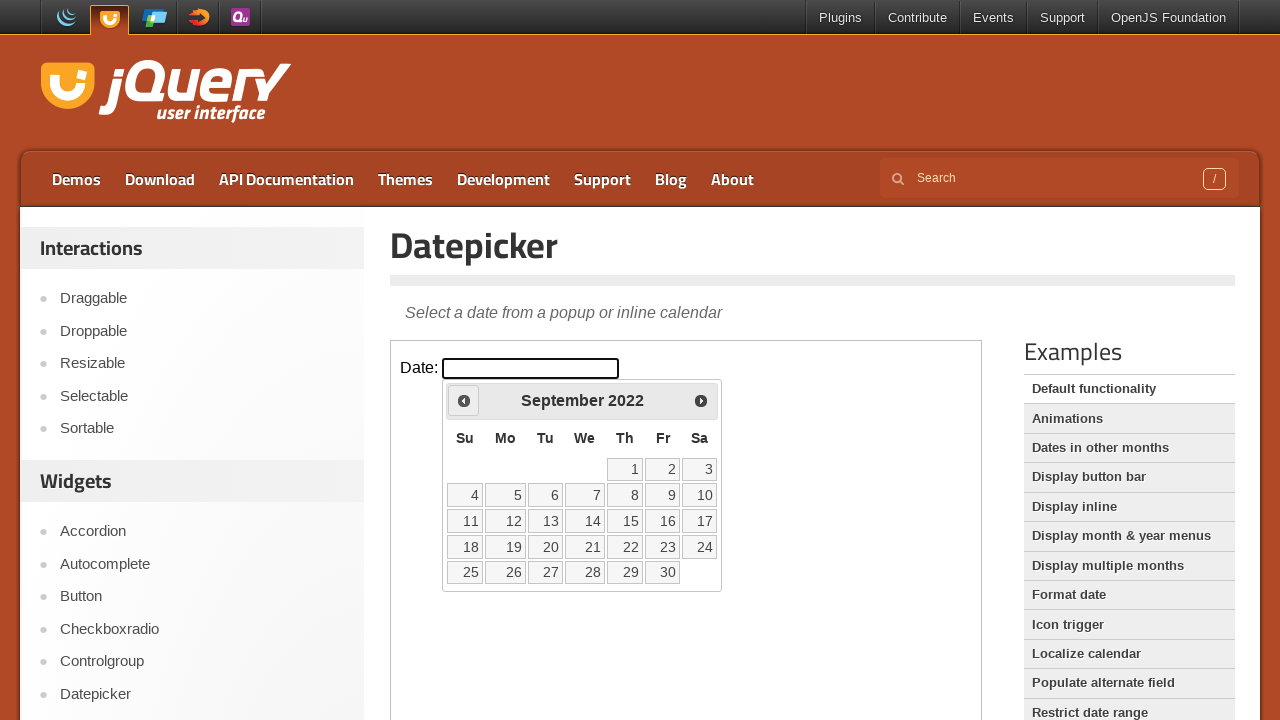

Clicked previous month button to navigate backward at (464, 400) on .demo-frame >> internal:control=enter-frame >> .ui-icon.ui-icon-circle-triangle-
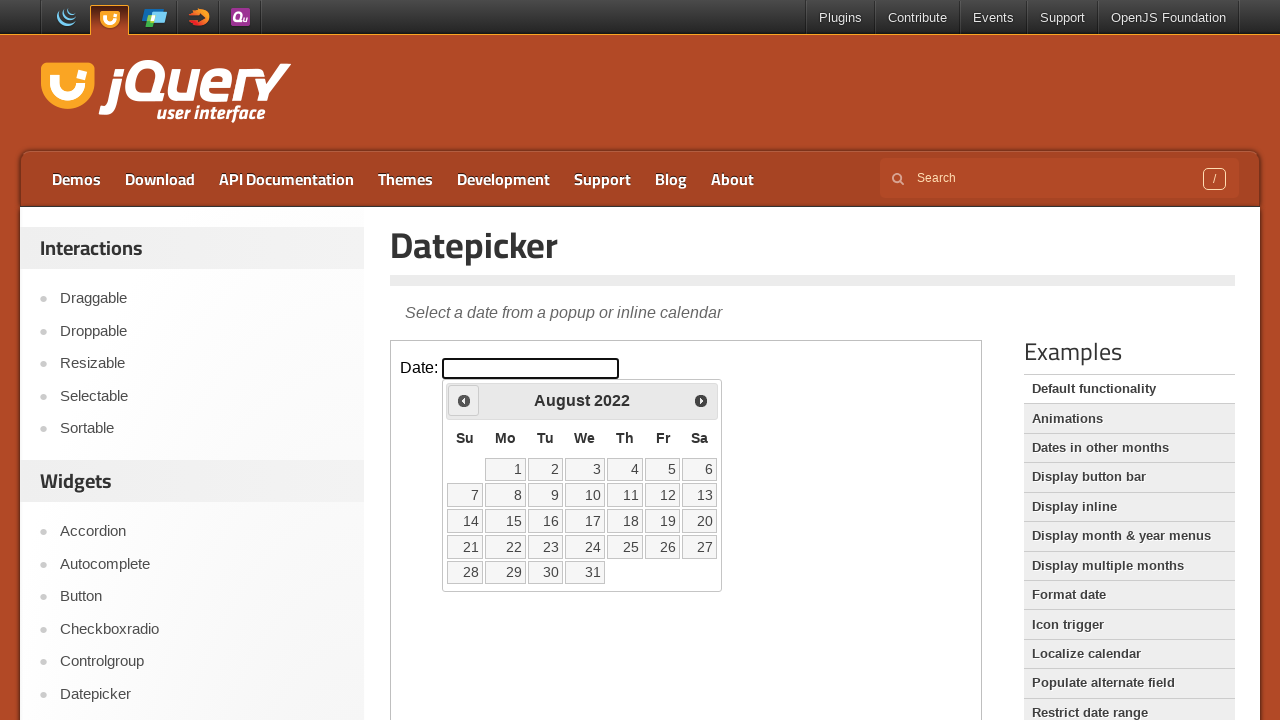

Clicked previous month button to navigate backward at (464, 400) on .demo-frame >> internal:control=enter-frame >> .ui-icon.ui-icon-circle-triangle-
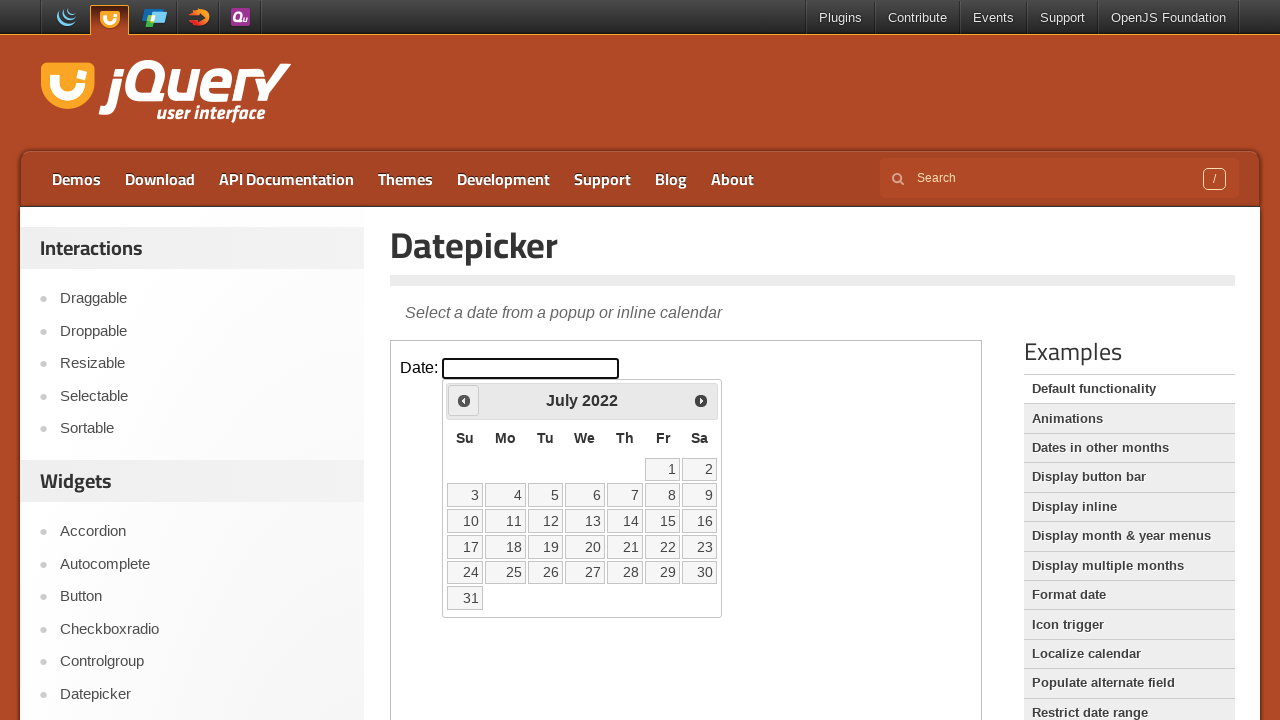

Clicked previous month button to navigate backward at (464, 400) on .demo-frame >> internal:control=enter-frame >> .ui-icon.ui-icon-circle-triangle-
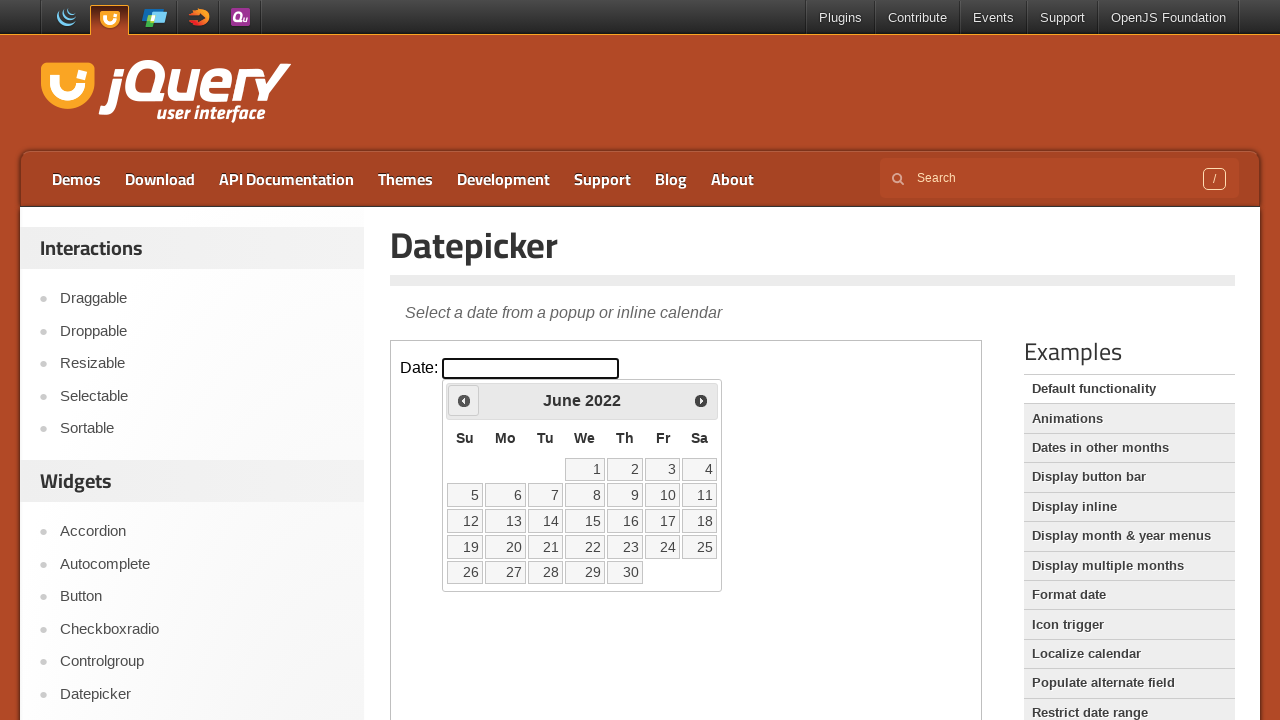

Clicked previous month button to navigate backward at (464, 400) on .demo-frame >> internal:control=enter-frame >> .ui-icon.ui-icon-circle-triangle-
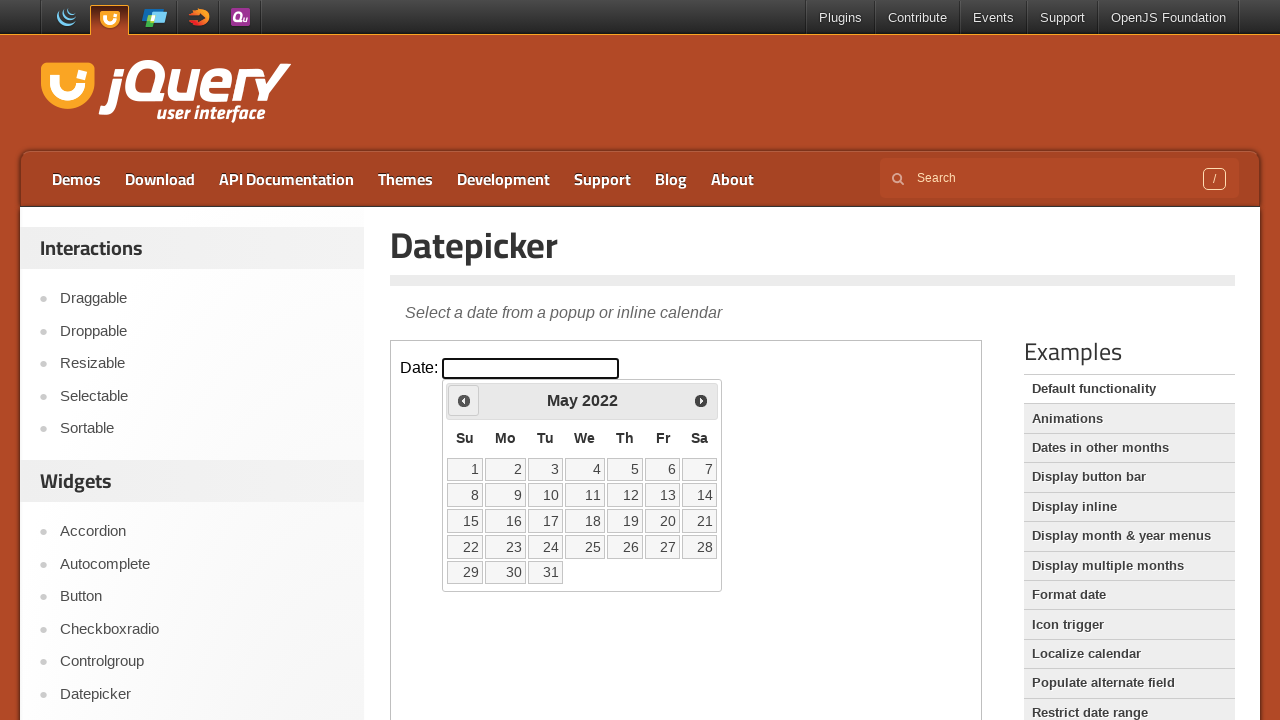

Clicked previous month button to navigate backward at (464, 400) on .demo-frame >> internal:control=enter-frame >> .ui-icon.ui-icon-circle-triangle-
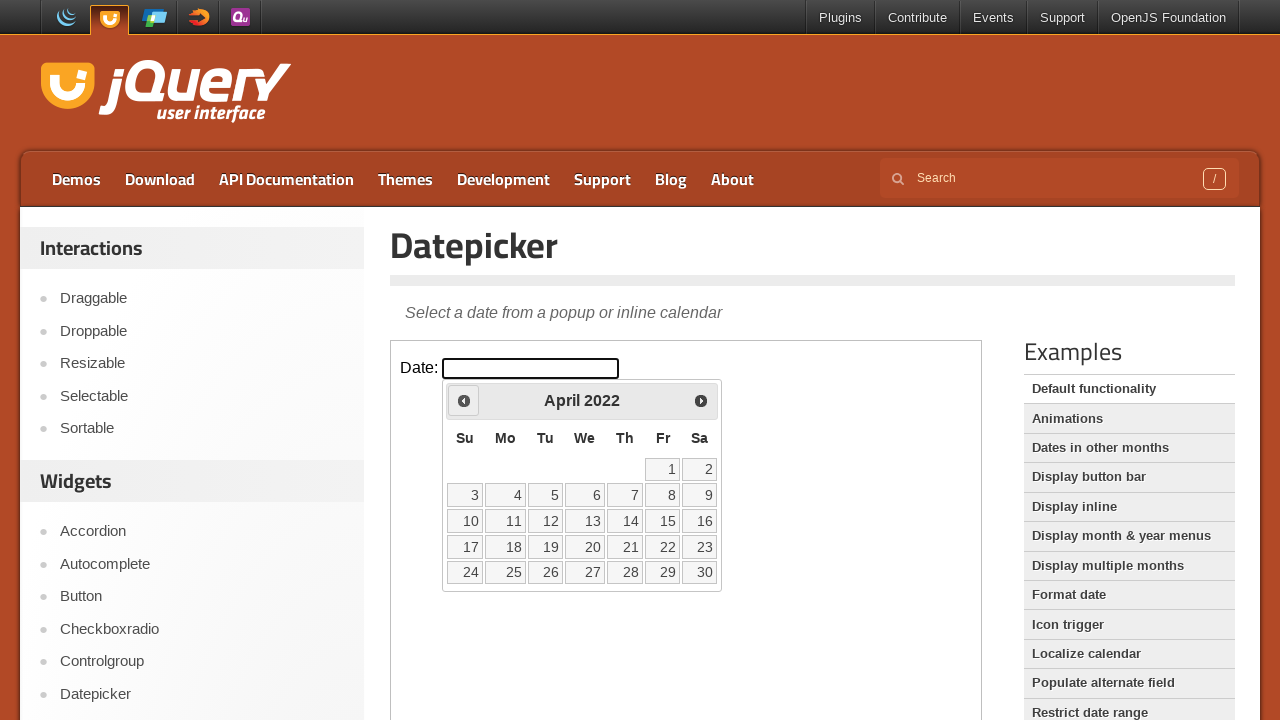

Clicked previous month button to navigate backward at (464, 400) on .demo-frame >> internal:control=enter-frame >> .ui-icon.ui-icon-circle-triangle-
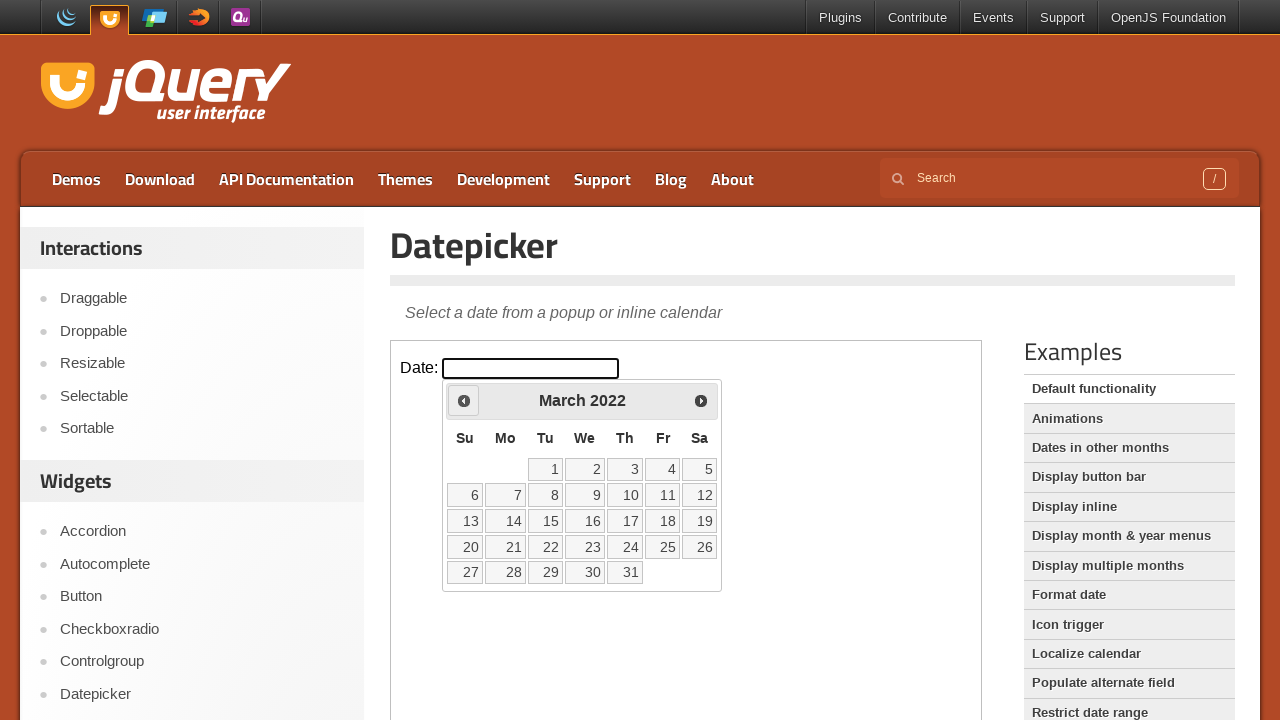

Clicked previous month button to navigate backward at (464, 400) on .demo-frame >> internal:control=enter-frame >> .ui-icon.ui-icon-circle-triangle-
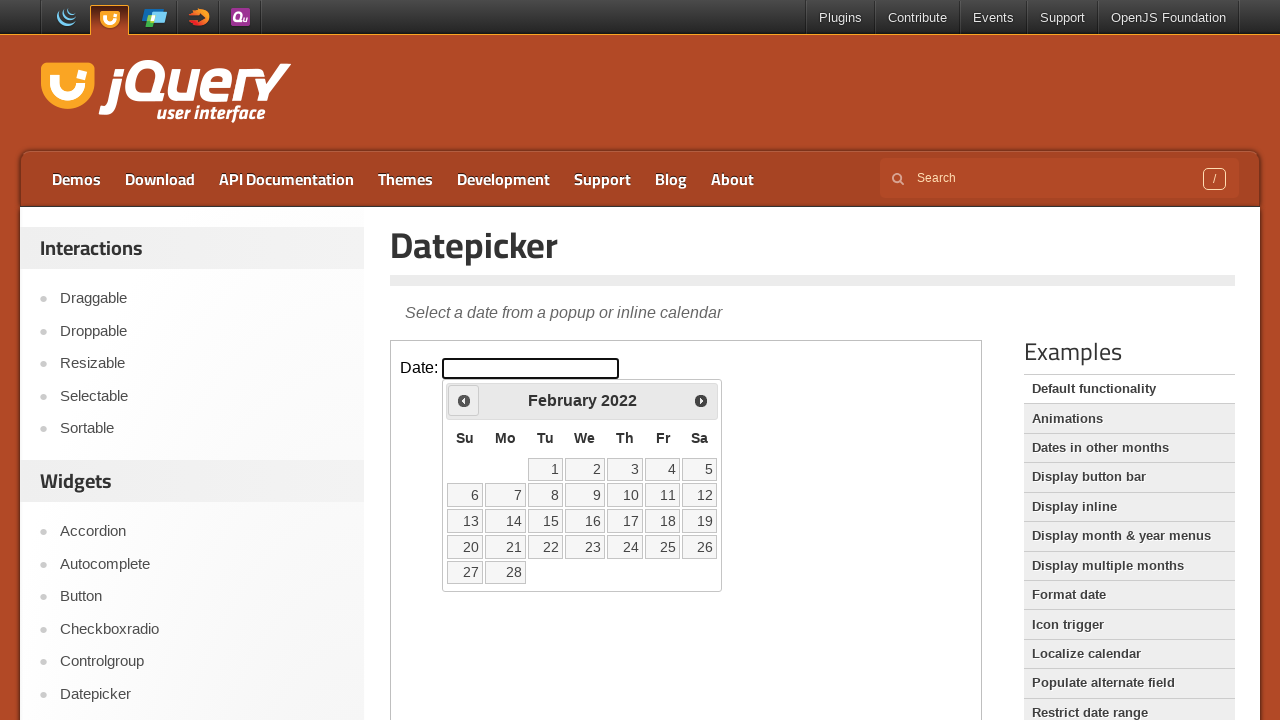

Clicked previous month button to navigate backward at (464, 400) on .demo-frame >> internal:control=enter-frame >> .ui-icon.ui-icon-circle-triangle-
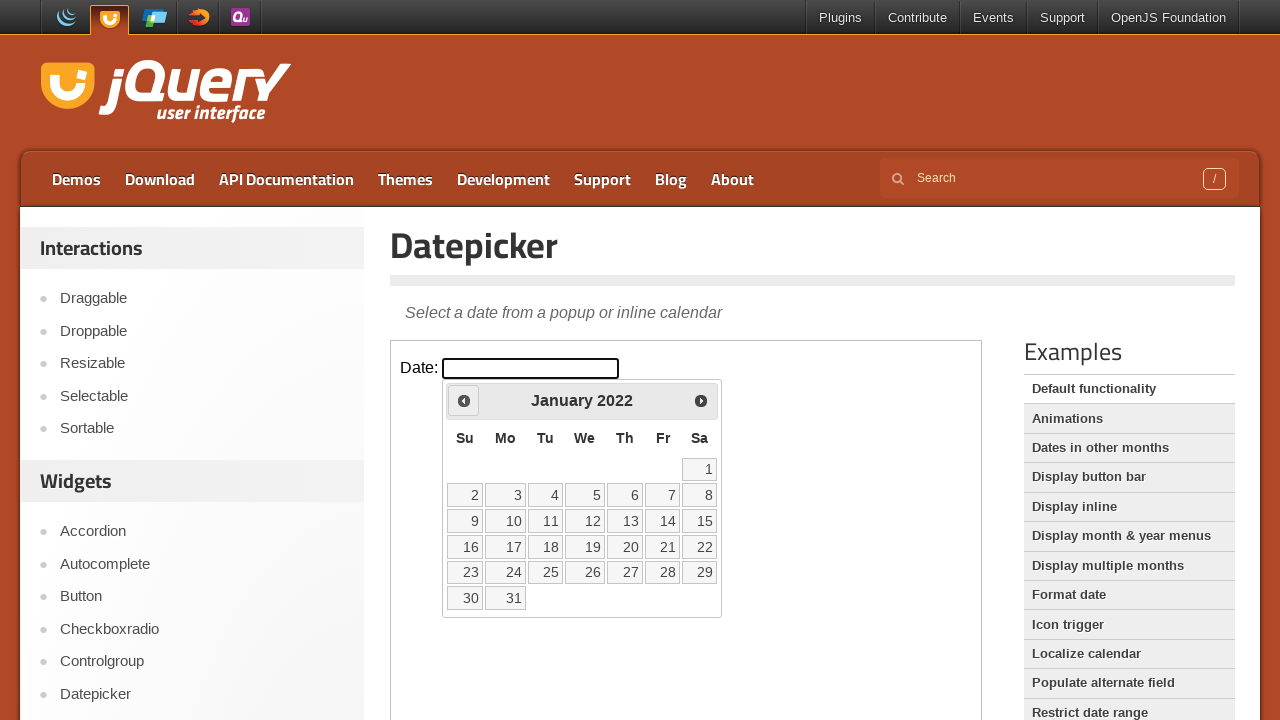

Clicked previous month button to navigate backward at (464, 400) on .demo-frame >> internal:control=enter-frame >> .ui-icon.ui-icon-circle-triangle-
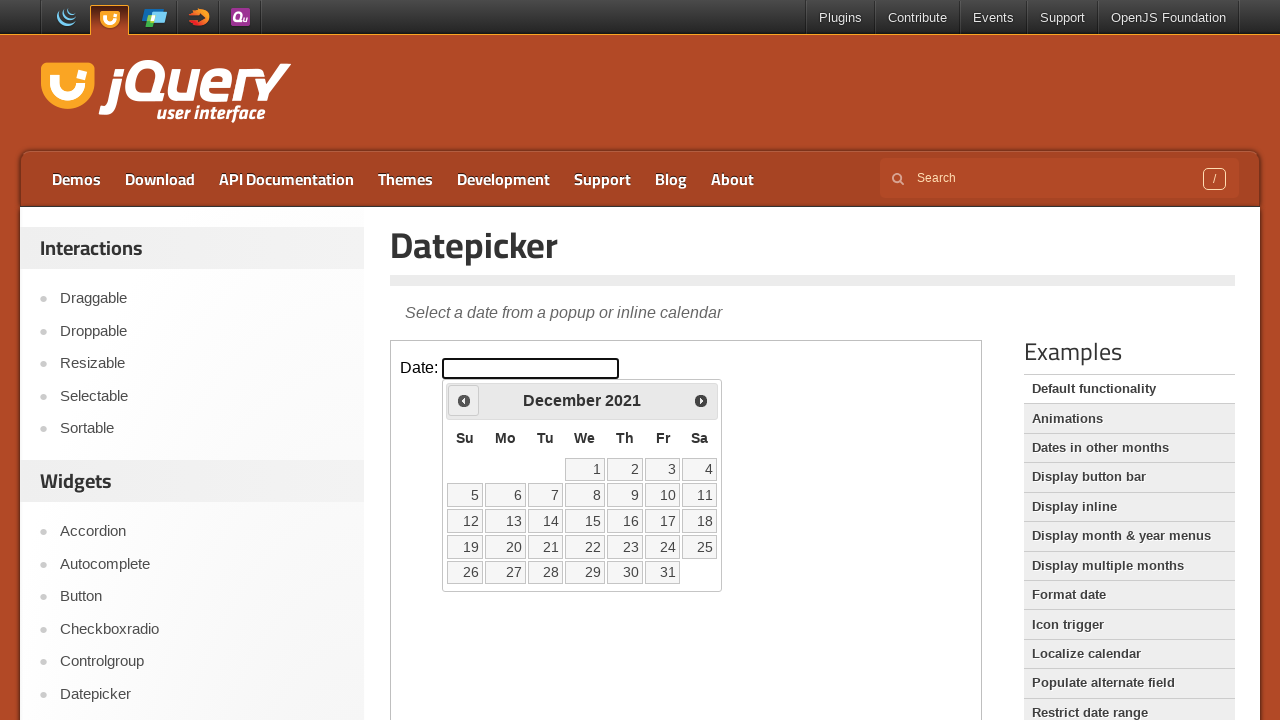

Clicked previous month button to navigate backward at (464, 400) on .demo-frame >> internal:control=enter-frame >> .ui-icon.ui-icon-circle-triangle-
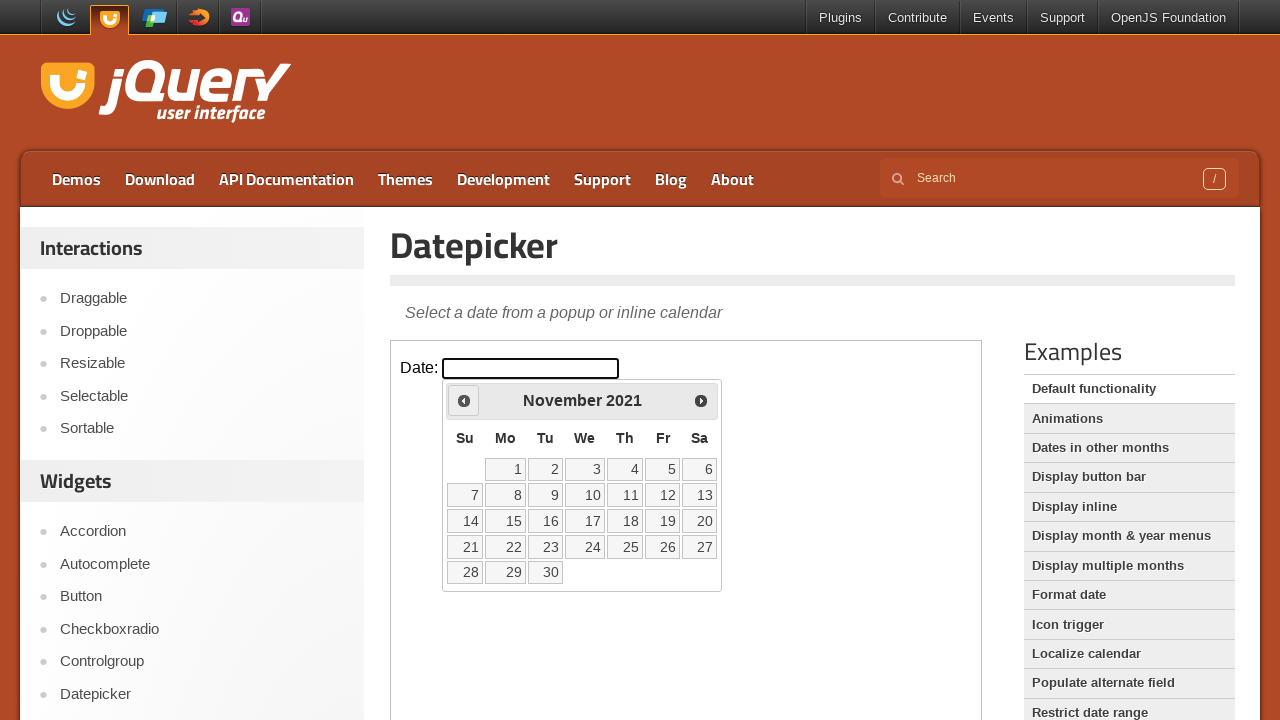

Clicked previous month button to navigate backward at (464, 400) on .demo-frame >> internal:control=enter-frame >> .ui-icon.ui-icon-circle-triangle-
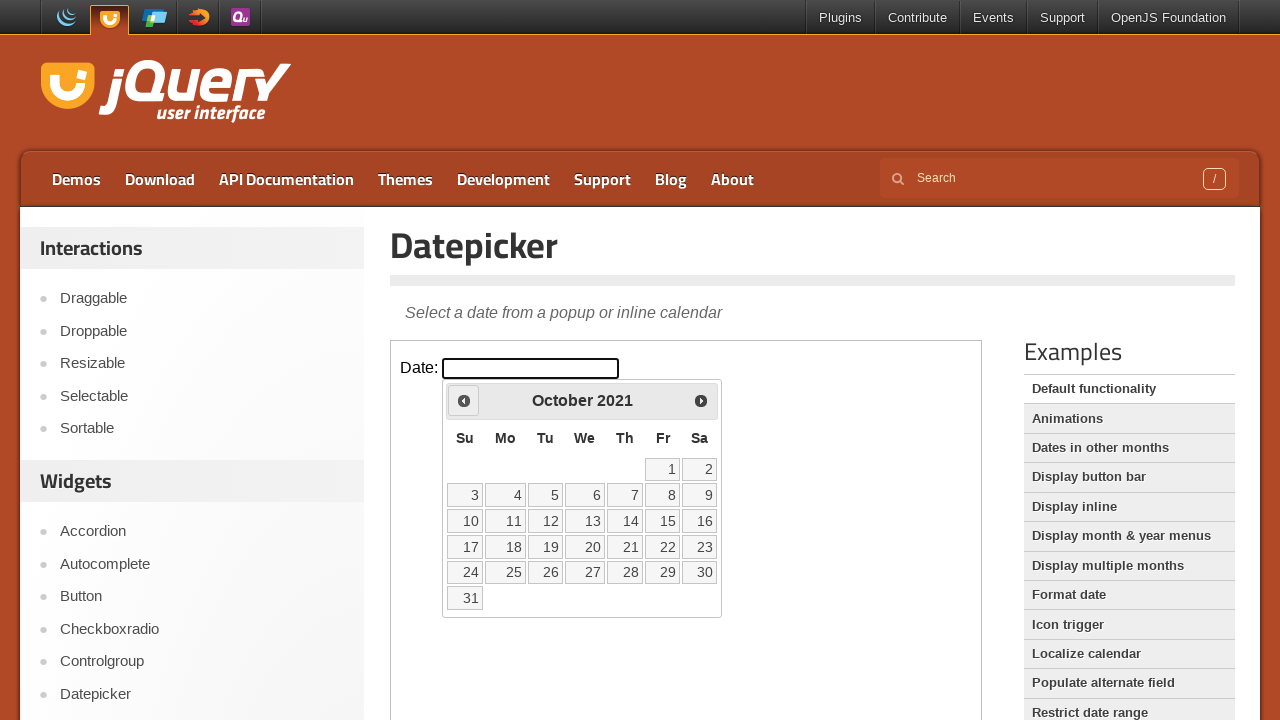

Clicked previous month button to navigate backward at (464, 400) on .demo-frame >> internal:control=enter-frame >> .ui-icon.ui-icon-circle-triangle-
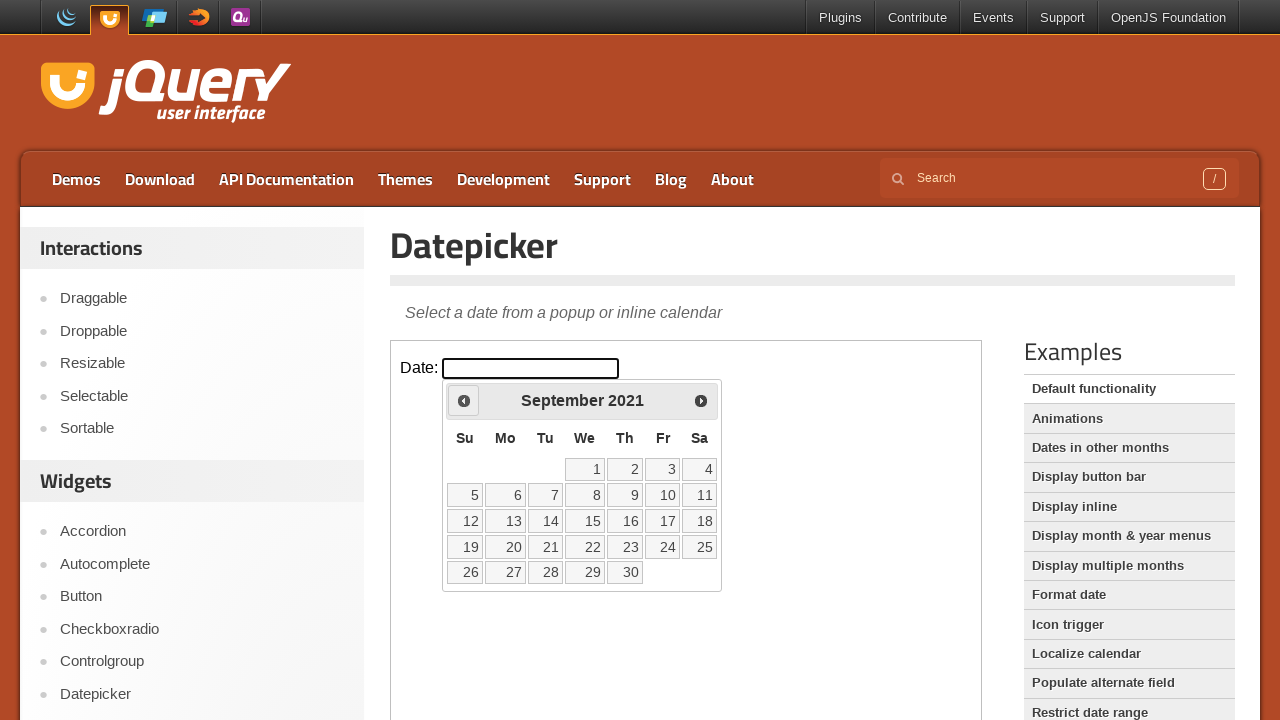

Clicked previous month button to navigate backward at (464, 400) on .demo-frame >> internal:control=enter-frame >> .ui-icon.ui-icon-circle-triangle-
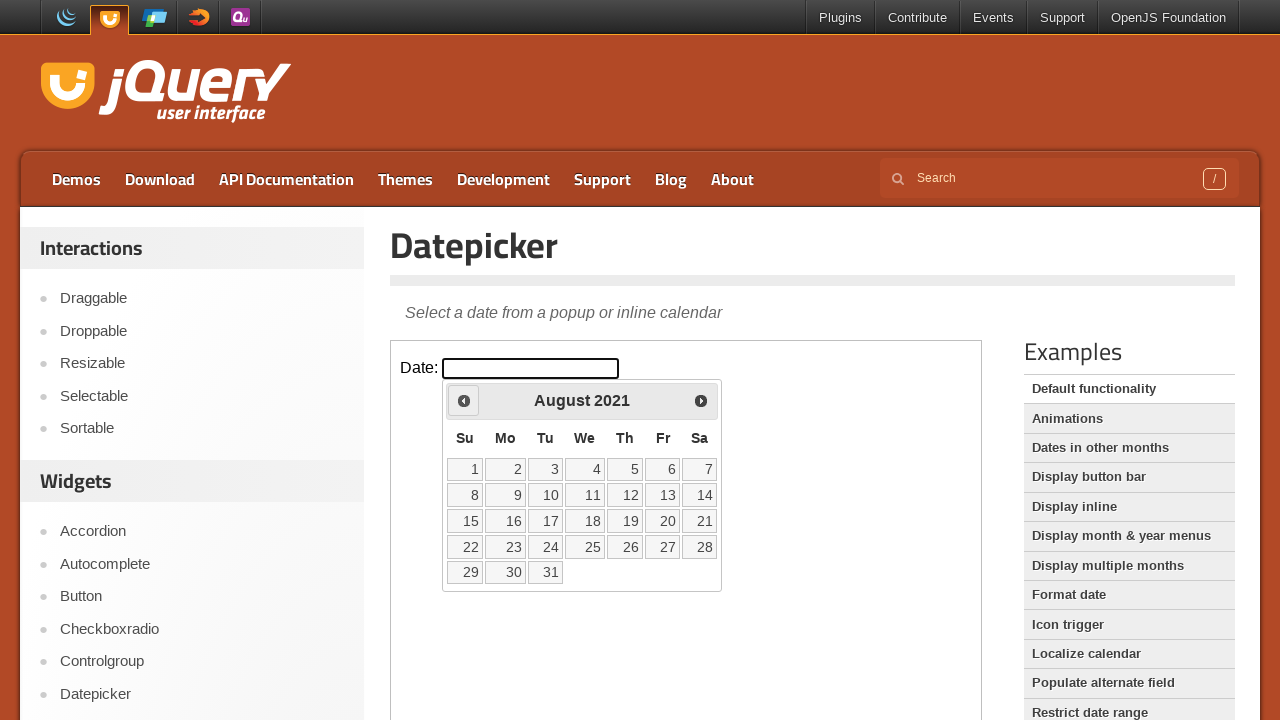

Clicked previous month button to navigate backward at (464, 400) on .demo-frame >> internal:control=enter-frame >> .ui-icon.ui-icon-circle-triangle-
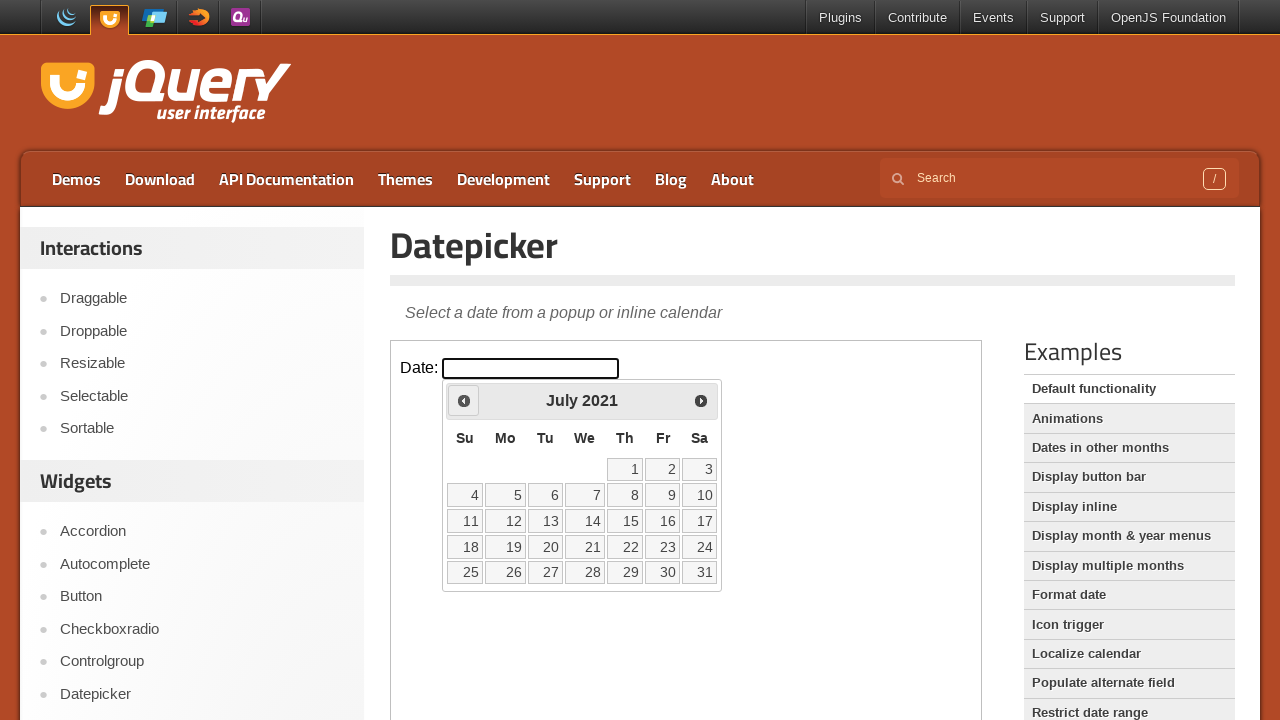

Clicked previous month button to navigate backward at (464, 400) on .demo-frame >> internal:control=enter-frame >> .ui-icon.ui-icon-circle-triangle-
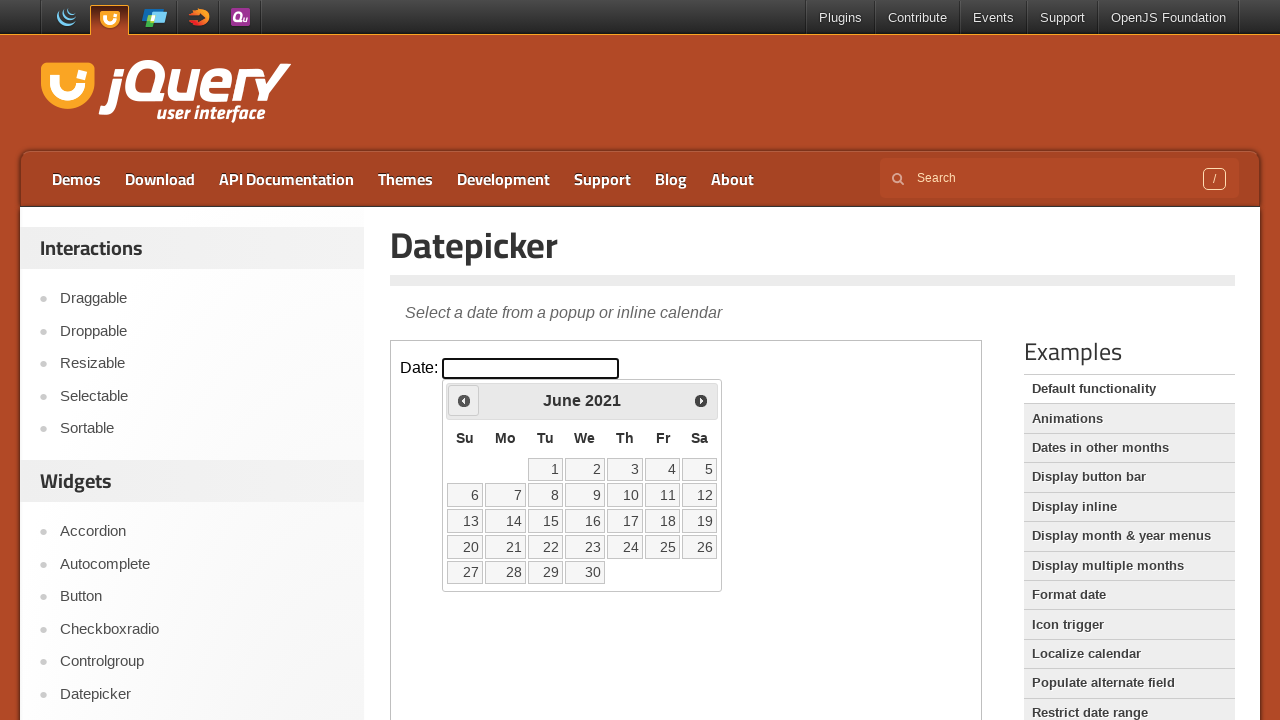

Clicked previous month button to navigate backward at (464, 400) on .demo-frame >> internal:control=enter-frame >> .ui-icon.ui-icon-circle-triangle-
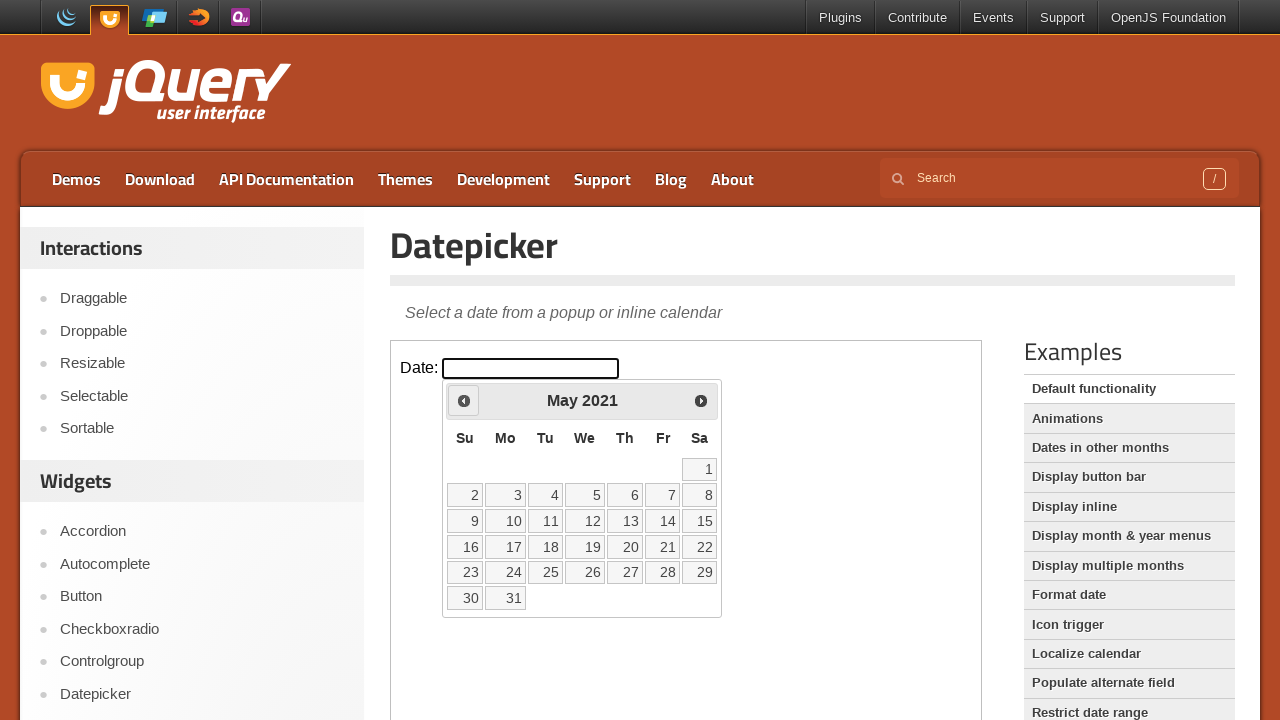

Clicked previous month button to navigate backward at (464, 400) on .demo-frame >> internal:control=enter-frame >> .ui-icon.ui-icon-circle-triangle-
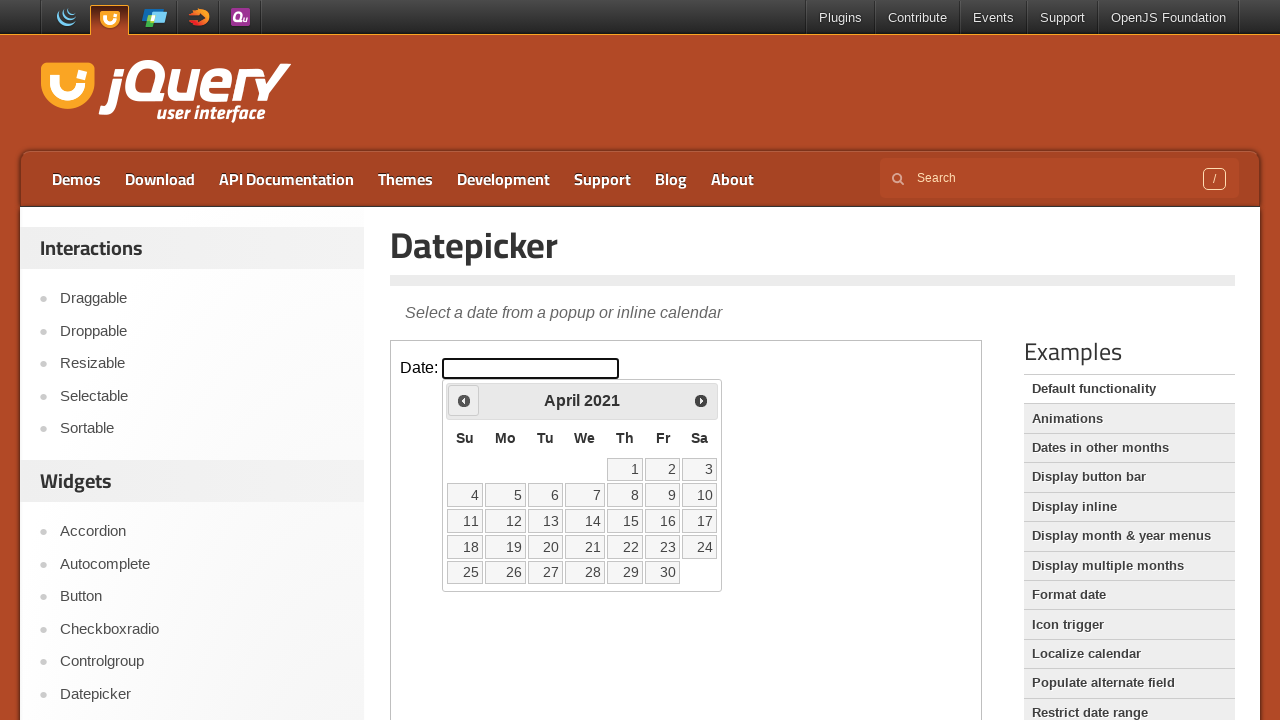

Clicked previous month button to navigate backward at (464, 400) on .demo-frame >> internal:control=enter-frame >> .ui-icon.ui-icon-circle-triangle-
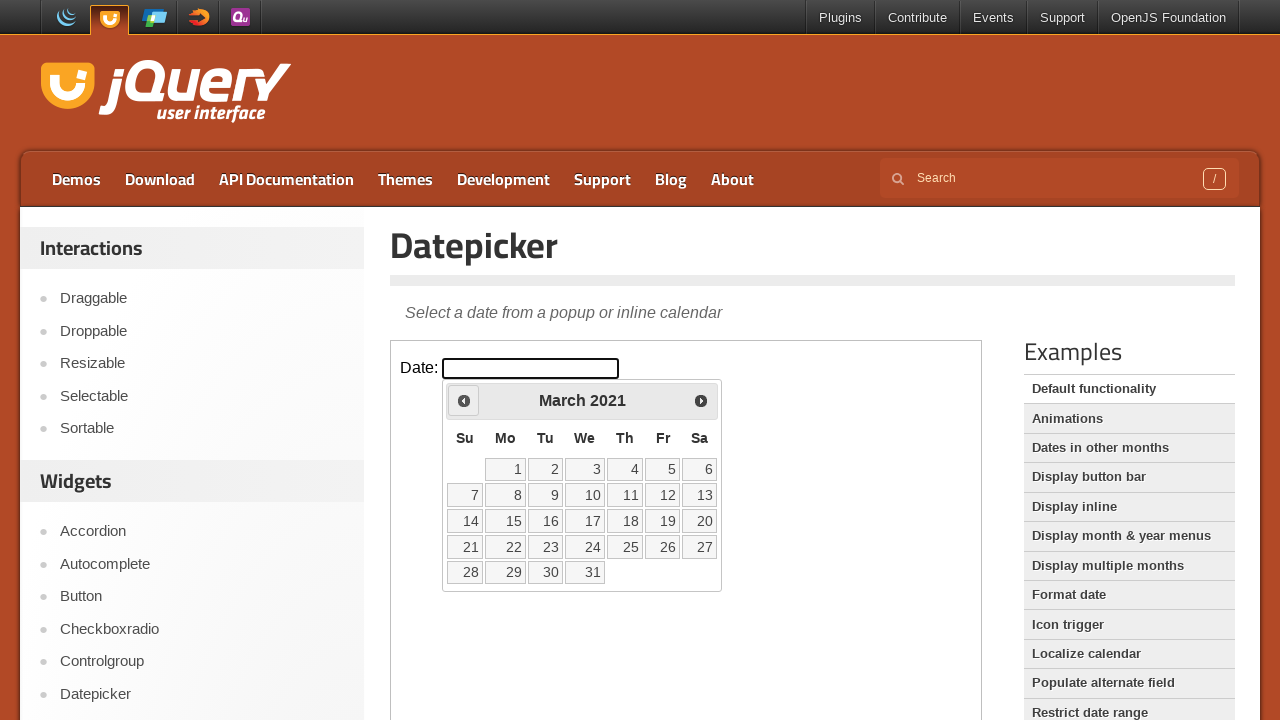

Clicked previous month button to navigate backward at (464, 400) on .demo-frame >> internal:control=enter-frame >> .ui-icon.ui-icon-circle-triangle-
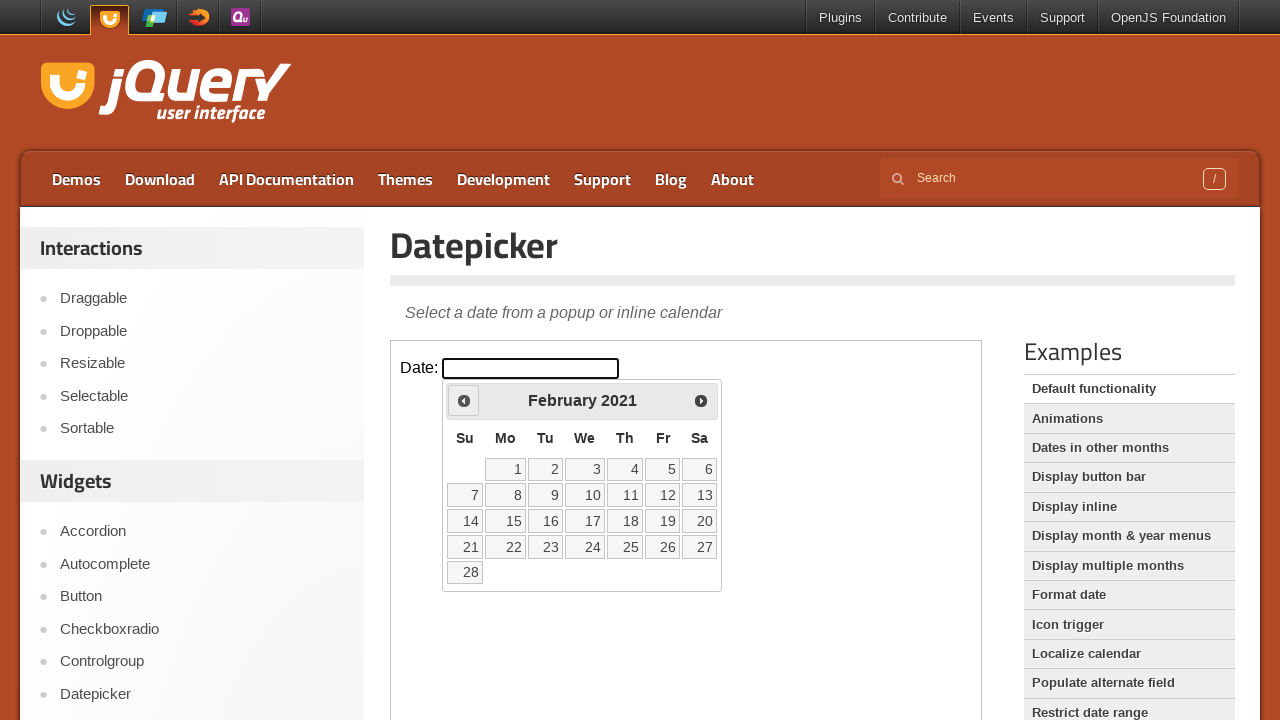

Clicked previous month button to navigate backward at (464, 400) on .demo-frame >> internal:control=enter-frame >> .ui-icon.ui-icon-circle-triangle-
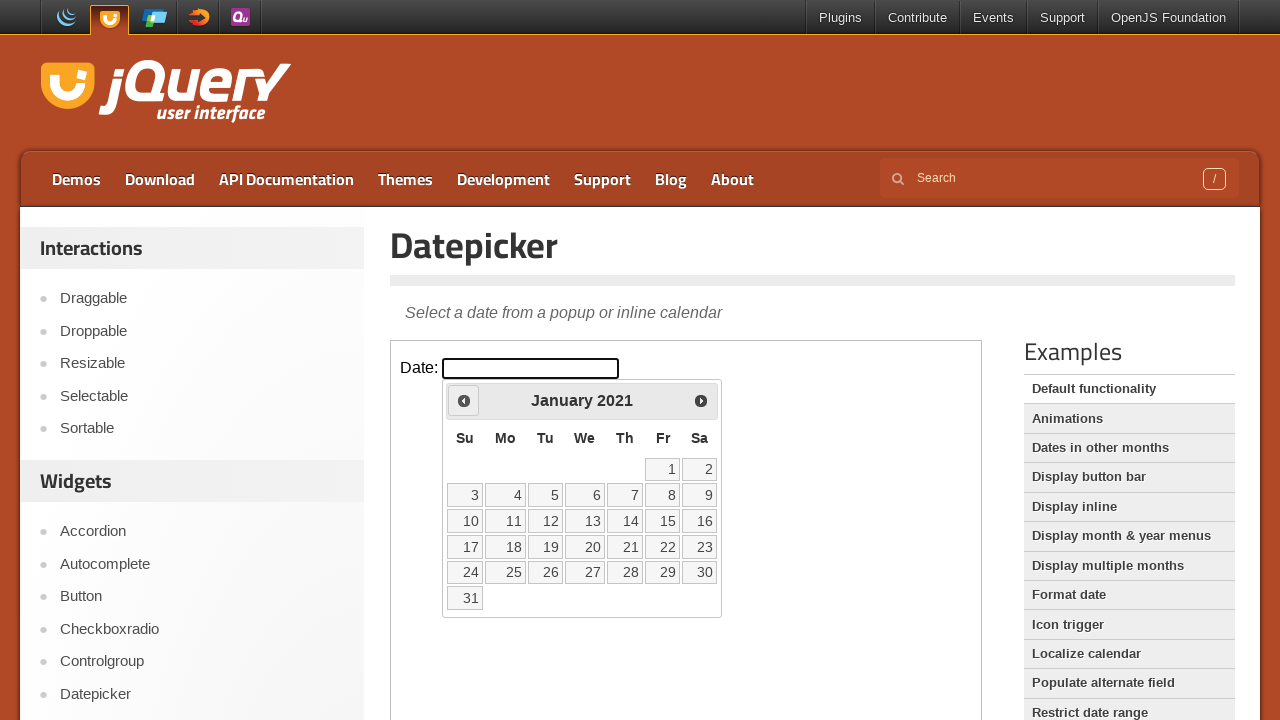

Clicked previous month button to navigate backward at (464, 400) on .demo-frame >> internal:control=enter-frame >> .ui-icon.ui-icon-circle-triangle-
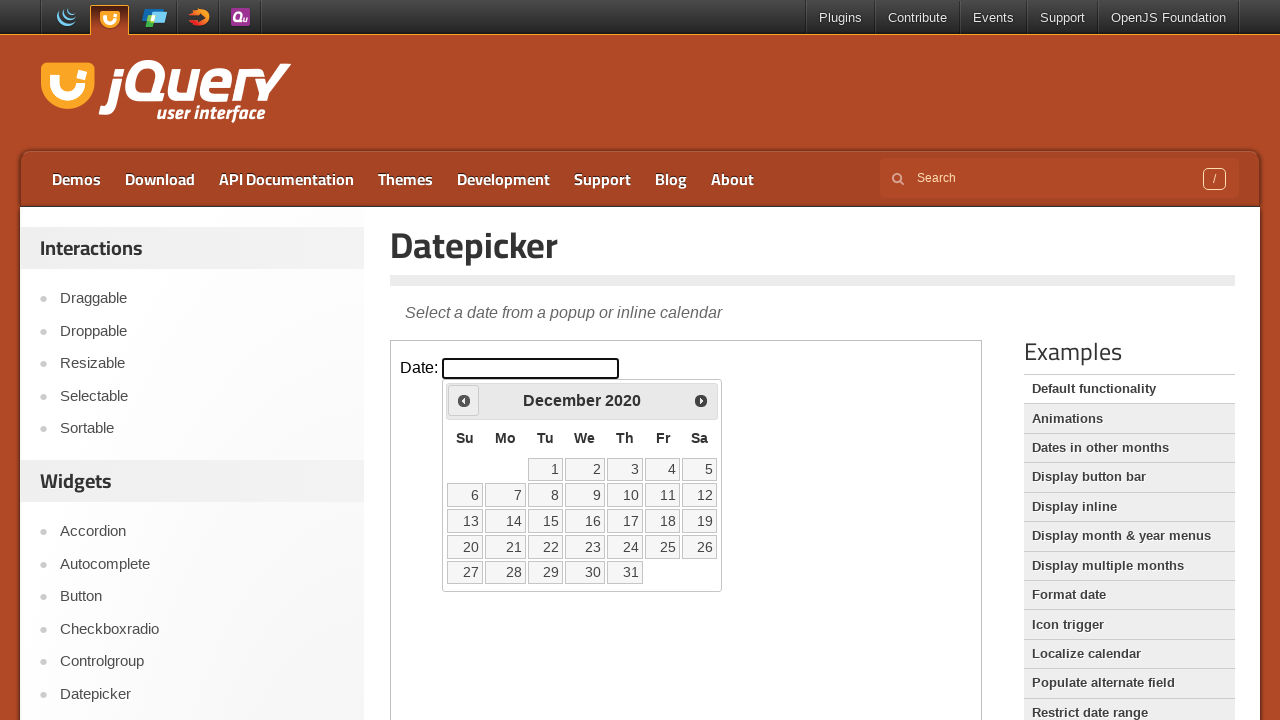

Clicked previous month button to navigate backward at (464, 400) on .demo-frame >> internal:control=enter-frame >> .ui-icon.ui-icon-circle-triangle-
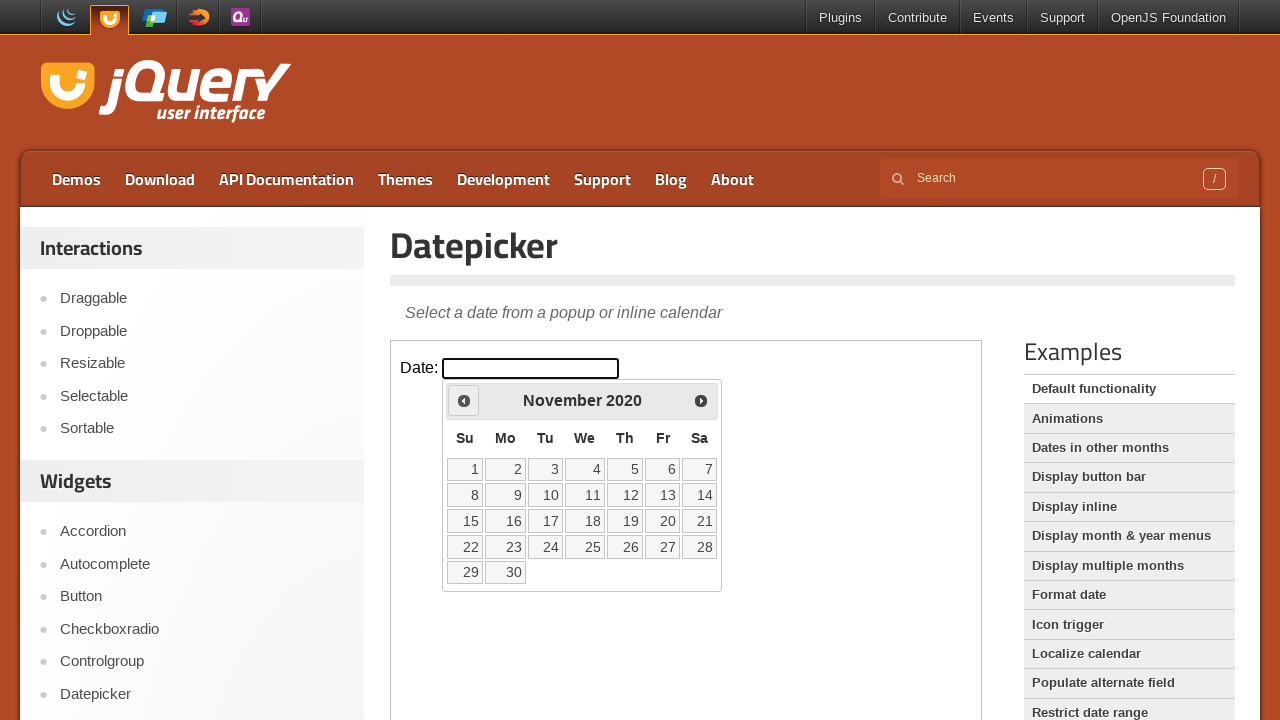

Clicked previous month button to navigate backward at (464, 400) on .demo-frame >> internal:control=enter-frame >> .ui-icon.ui-icon-circle-triangle-
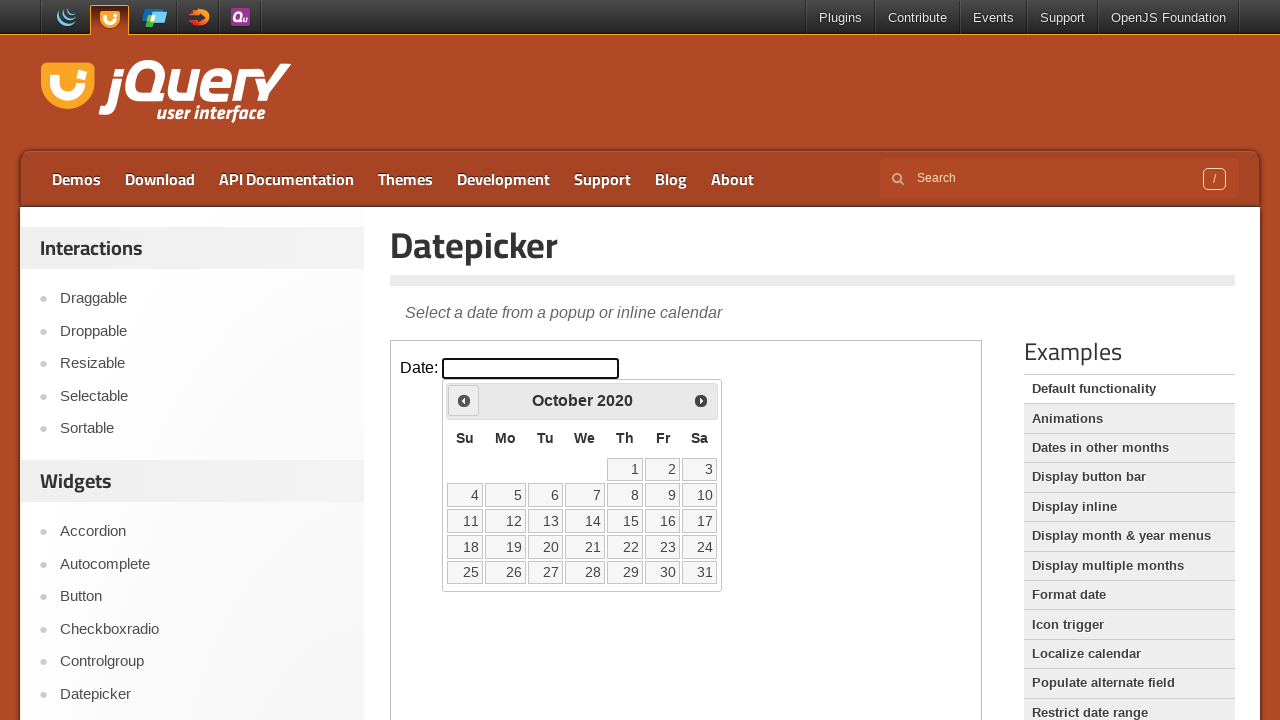

Clicked previous month button to navigate backward at (464, 400) on .demo-frame >> internal:control=enter-frame >> .ui-icon.ui-icon-circle-triangle-
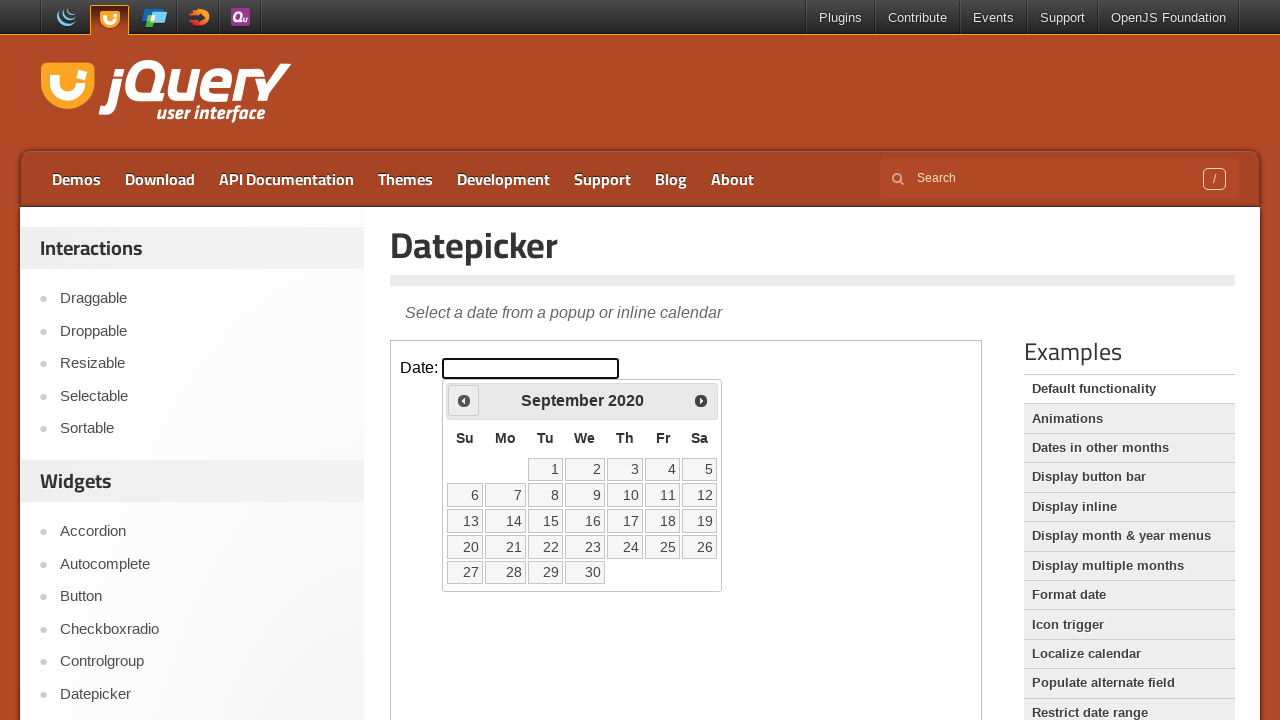

Clicked previous month button to navigate backward at (464, 400) on .demo-frame >> internal:control=enter-frame >> .ui-icon.ui-icon-circle-triangle-
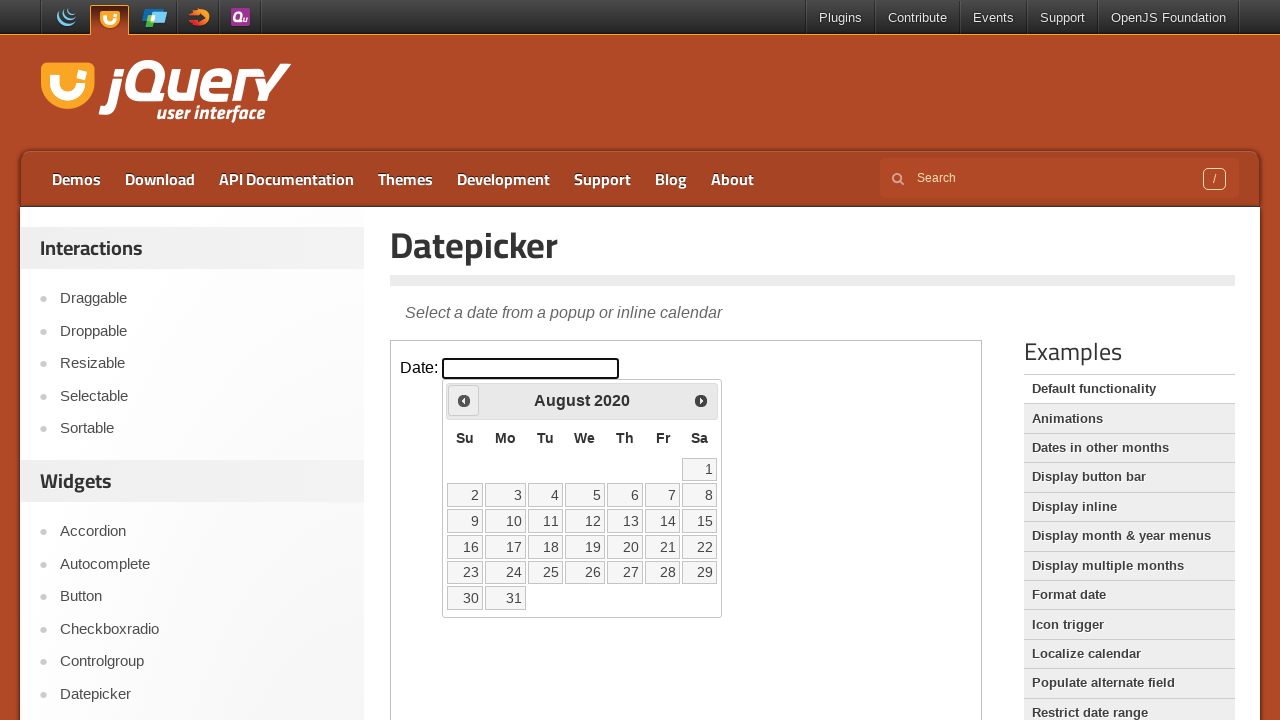

Clicked previous month button to navigate backward at (464, 400) on .demo-frame >> internal:control=enter-frame >> .ui-icon.ui-icon-circle-triangle-
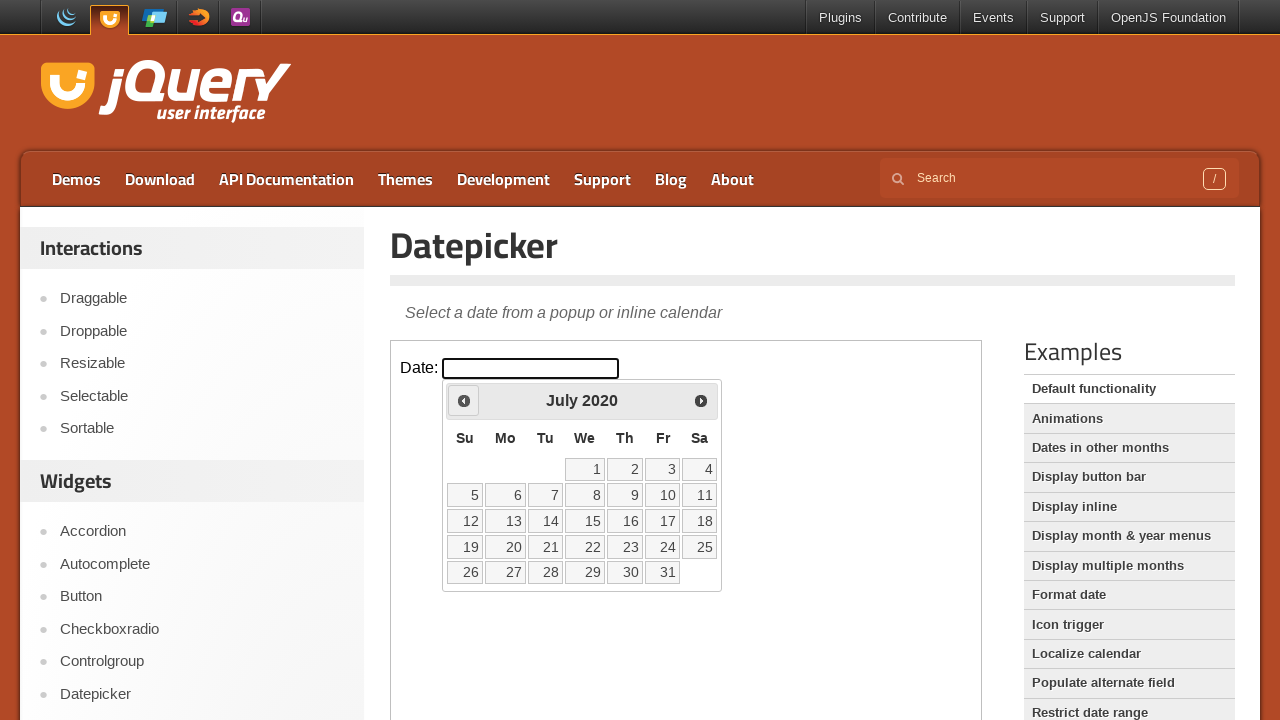

Clicked previous month button to navigate backward at (464, 400) on .demo-frame >> internal:control=enter-frame >> .ui-icon.ui-icon-circle-triangle-
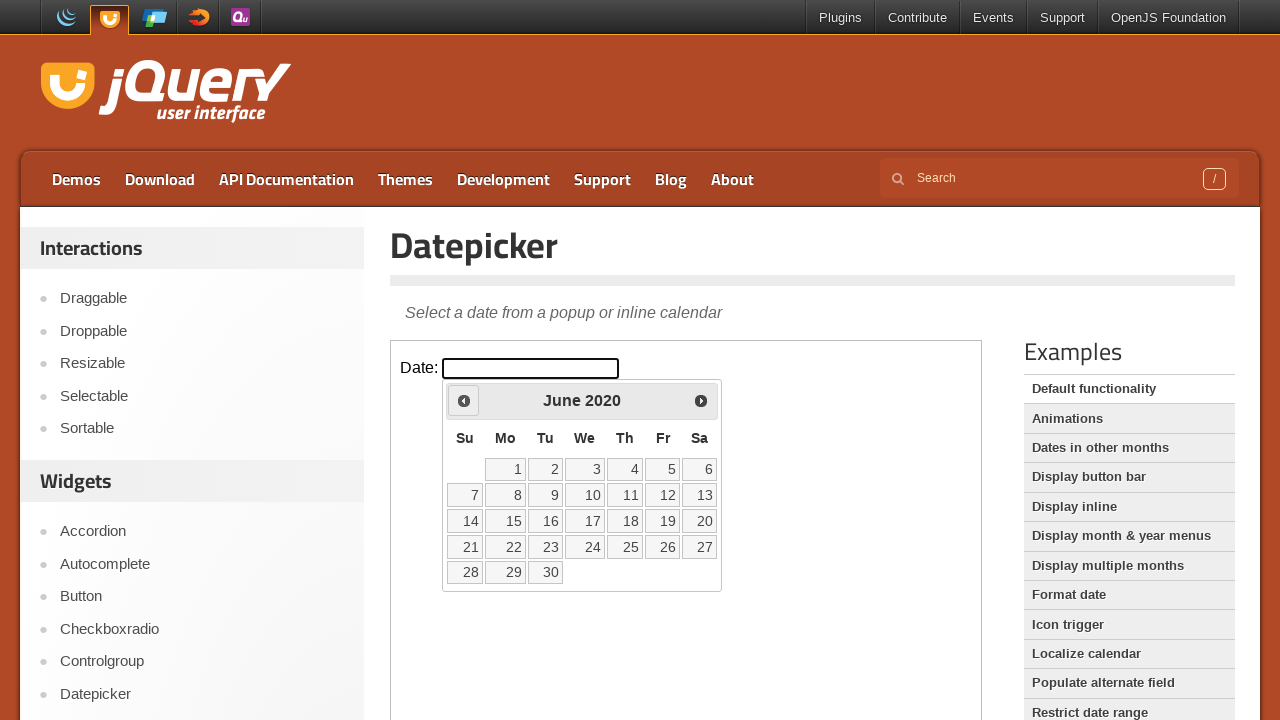

Clicked previous month button to navigate backward at (464, 400) on .demo-frame >> internal:control=enter-frame >> .ui-icon.ui-icon-circle-triangle-
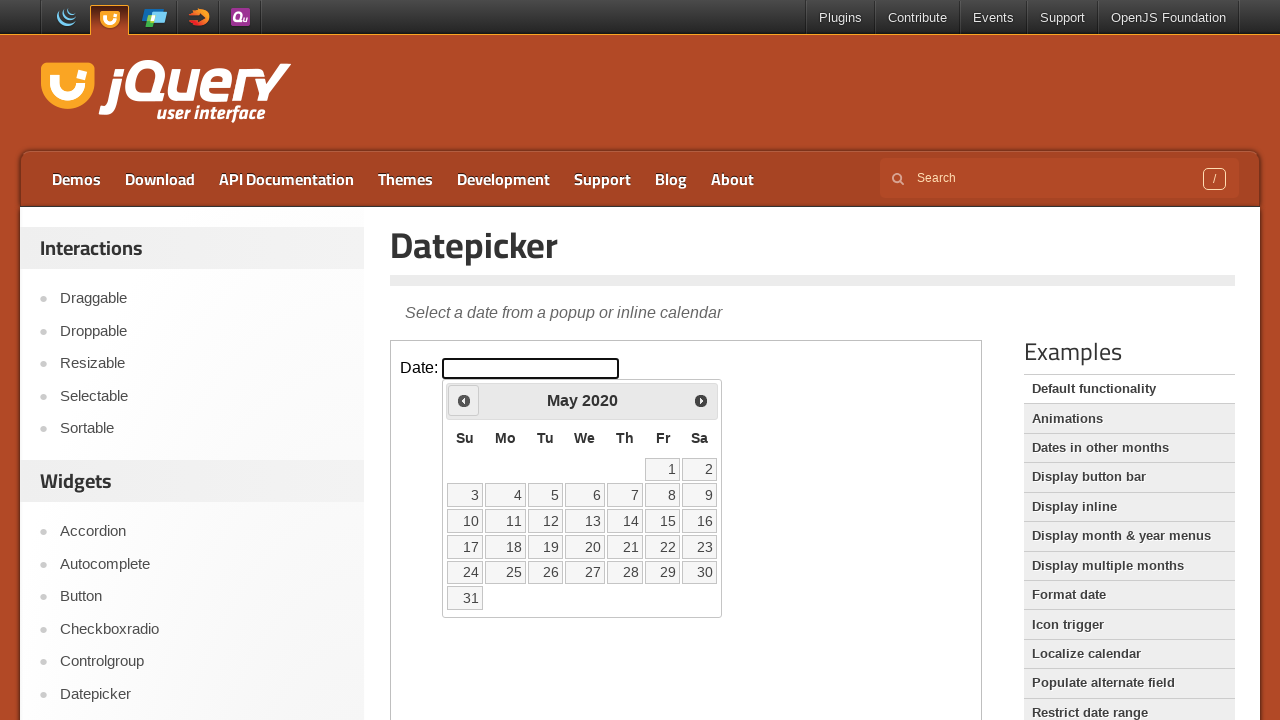

Clicked previous month button to navigate backward at (464, 400) on .demo-frame >> internal:control=enter-frame >> .ui-icon.ui-icon-circle-triangle-
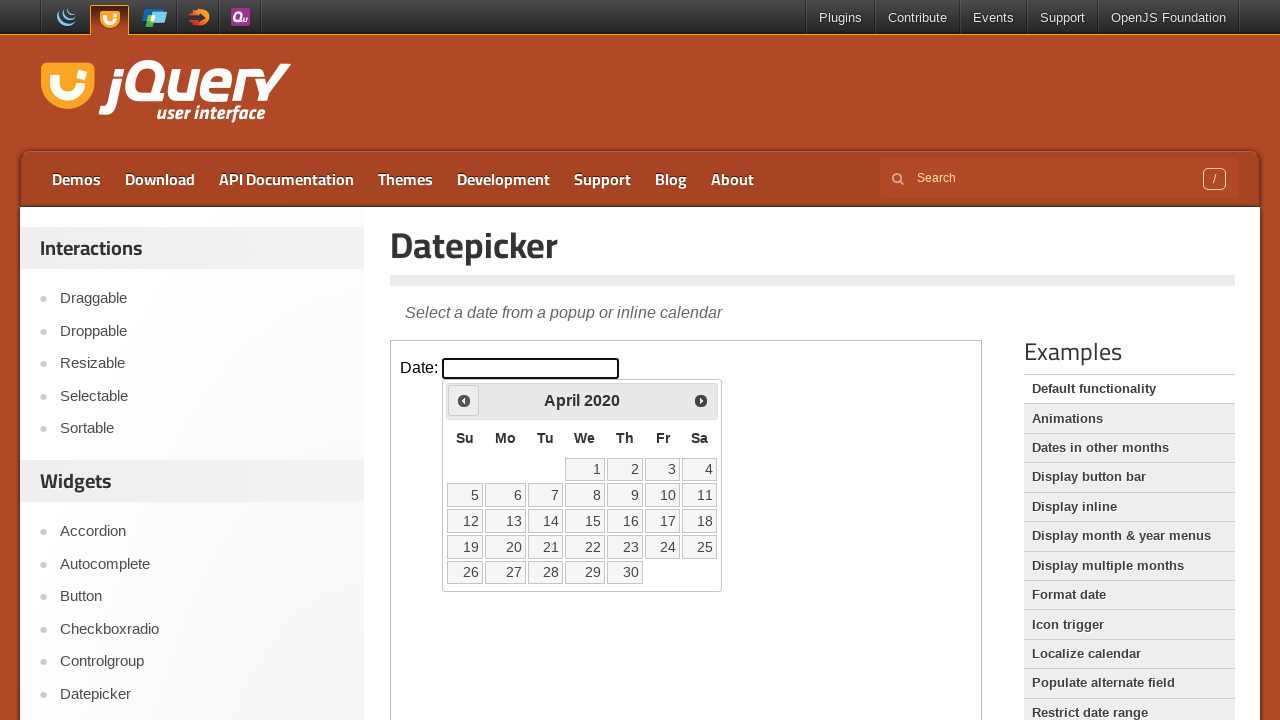

Clicked previous month button to navigate backward at (464, 400) on .demo-frame >> internal:control=enter-frame >> .ui-icon.ui-icon-circle-triangle-
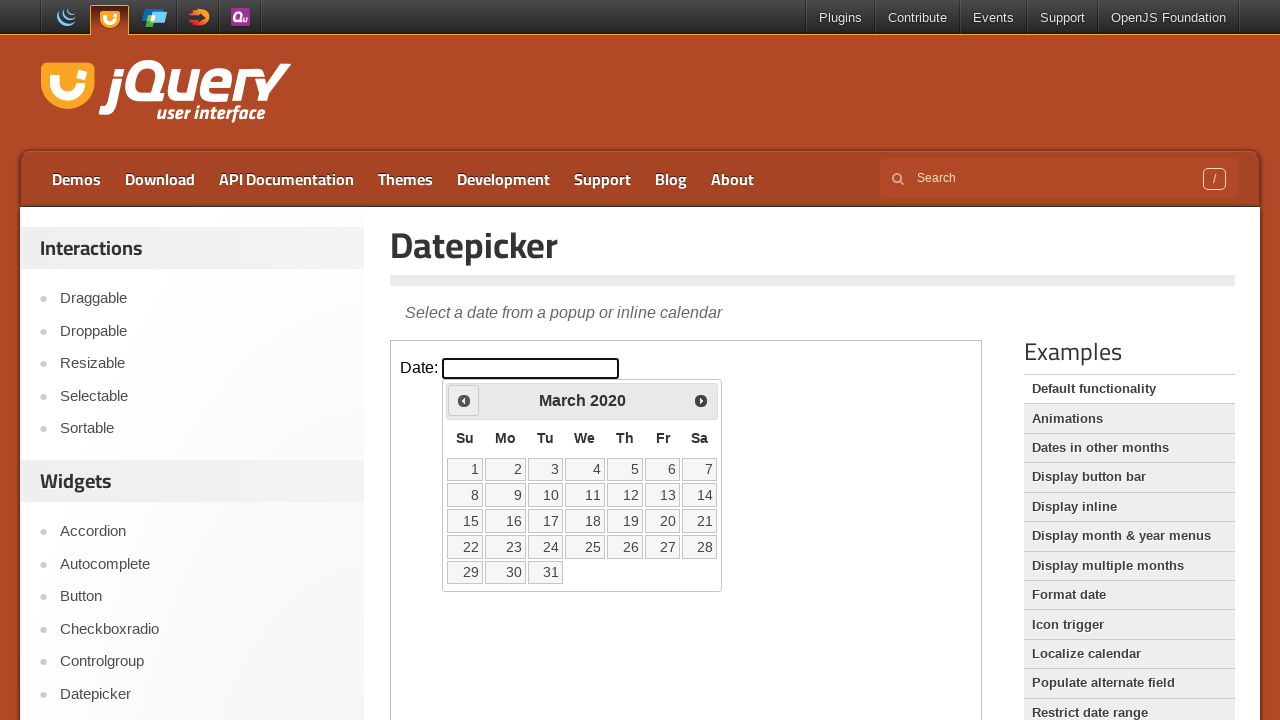

Clicked previous month button to navigate backward at (464, 400) on .demo-frame >> internal:control=enter-frame >> .ui-icon.ui-icon-circle-triangle-
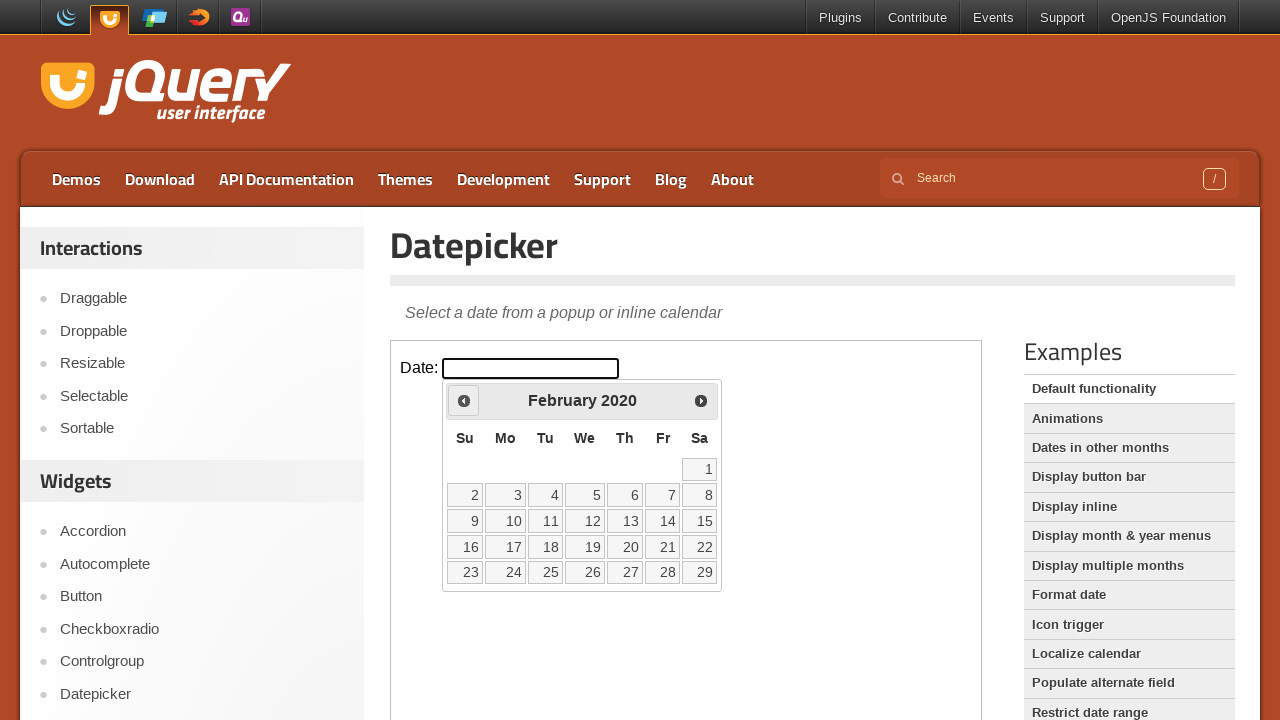

Clicked previous month button to navigate backward at (464, 400) on .demo-frame >> internal:control=enter-frame >> .ui-icon.ui-icon-circle-triangle-
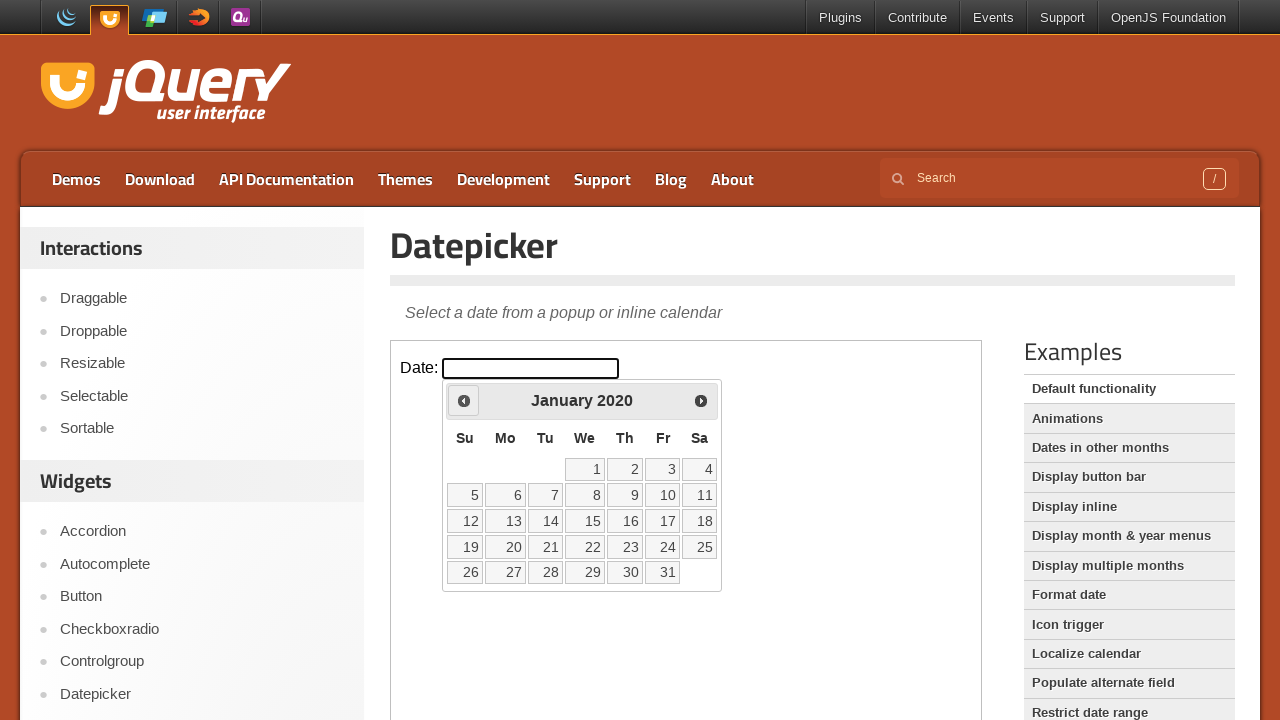

Clicked previous month button to navigate backward at (464, 400) on .demo-frame >> internal:control=enter-frame >> .ui-icon.ui-icon-circle-triangle-
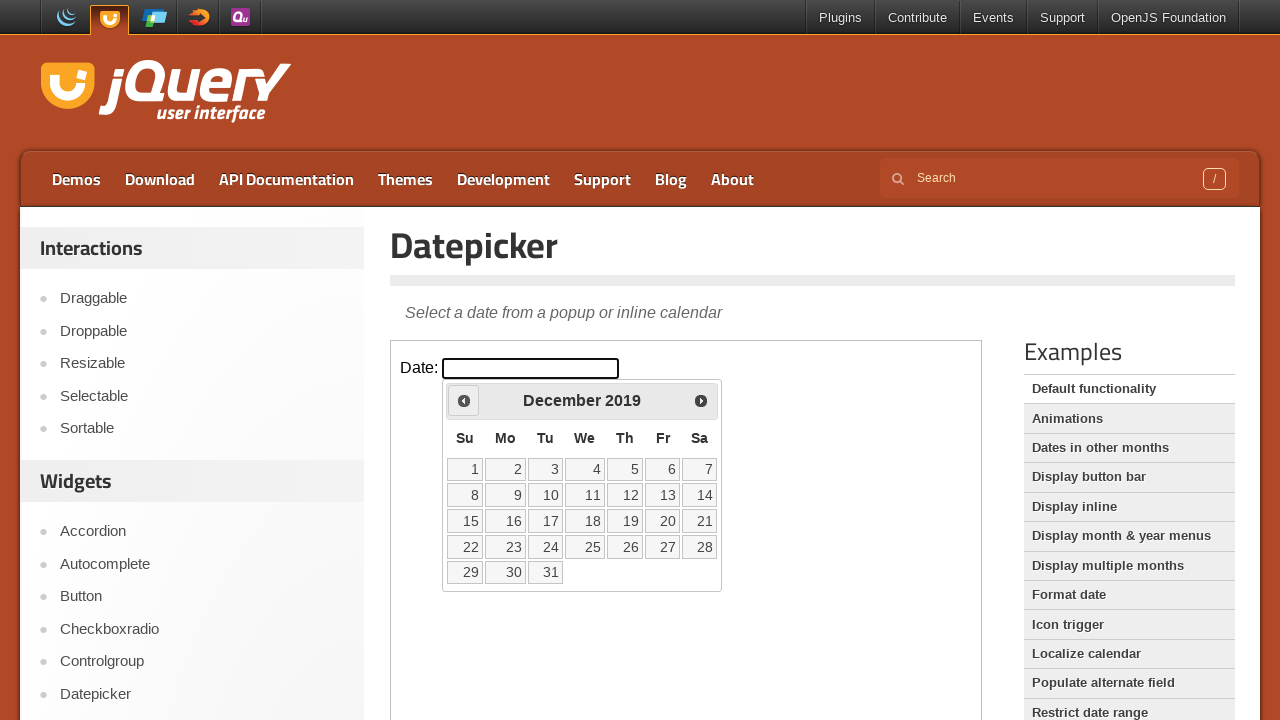

Clicked previous month button to navigate backward at (464, 400) on .demo-frame >> internal:control=enter-frame >> .ui-icon.ui-icon-circle-triangle-
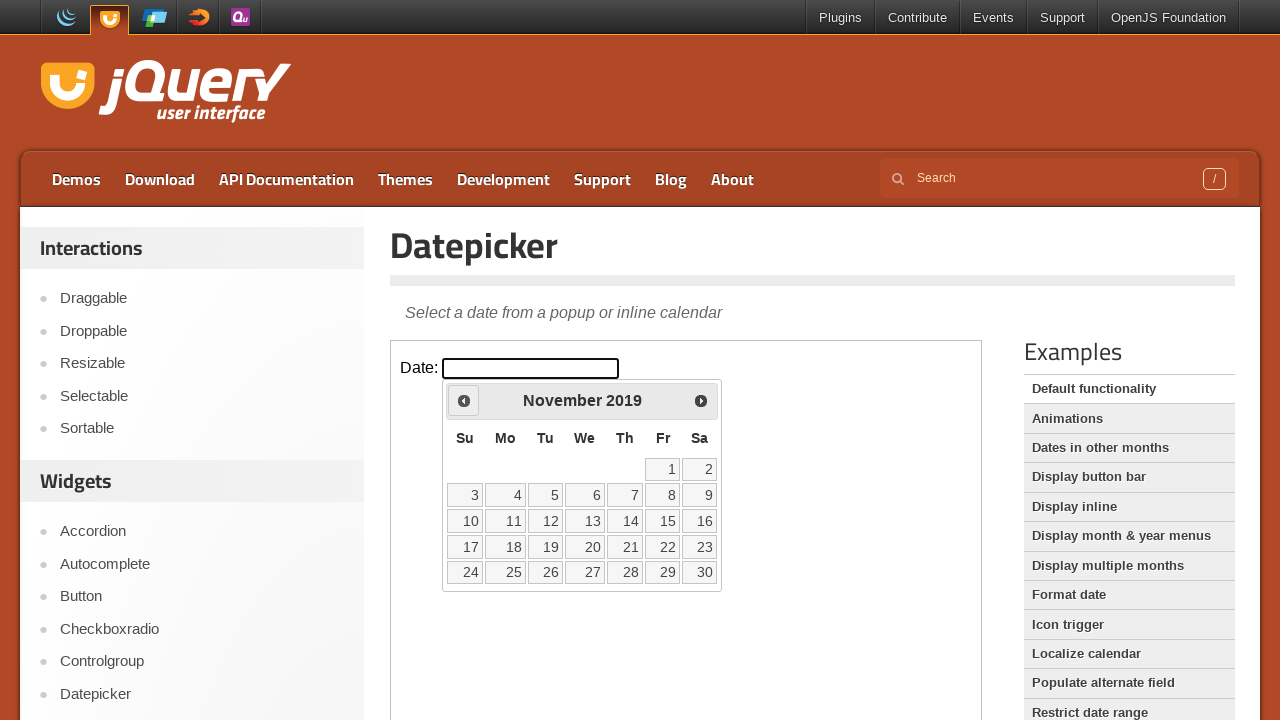

Clicked previous month button to navigate backward at (464, 400) on .demo-frame >> internal:control=enter-frame >> .ui-icon.ui-icon-circle-triangle-
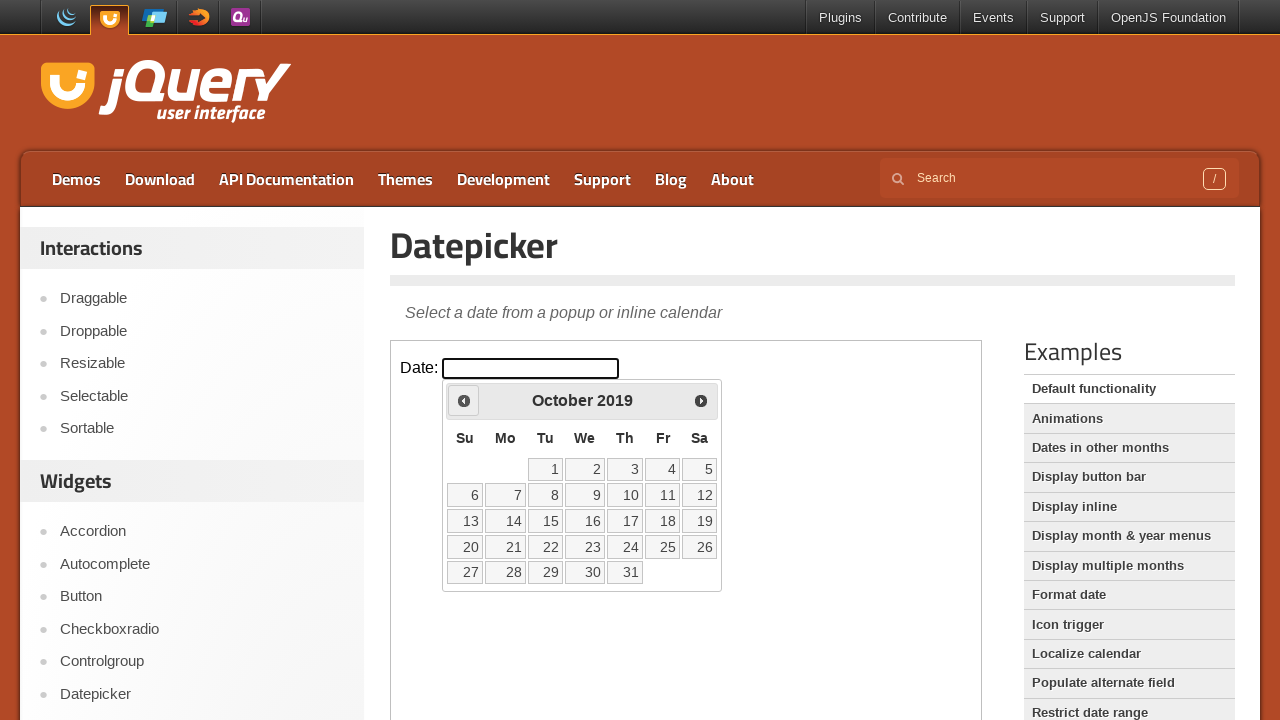

Clicked previous month button to navigate backward at (464, 400) on .demo-frame >> internal:control=enter-frame >> .ui-icon.ui-icon-circle-triangle-
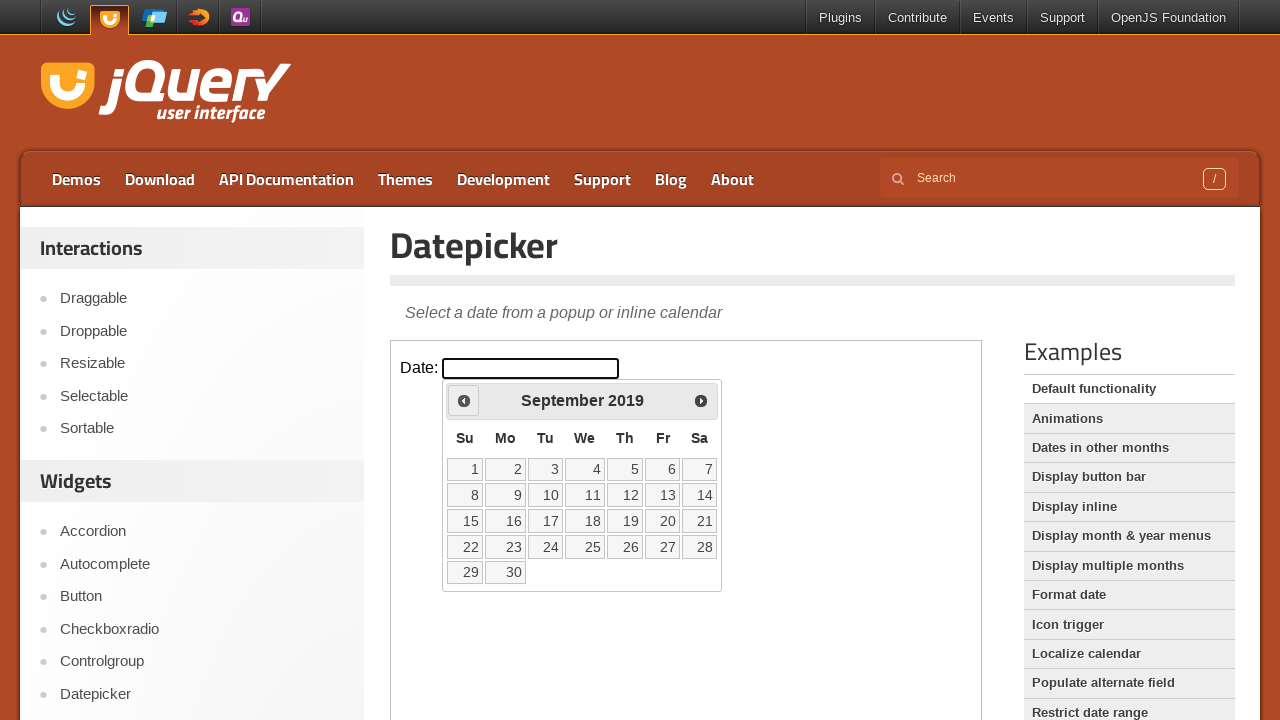

Clicked previous month button to navigate backward at (464, 400) on .demo-frame >> internal:control=enter-frame >> .ui-icon.ui-icon-circle-triangle-
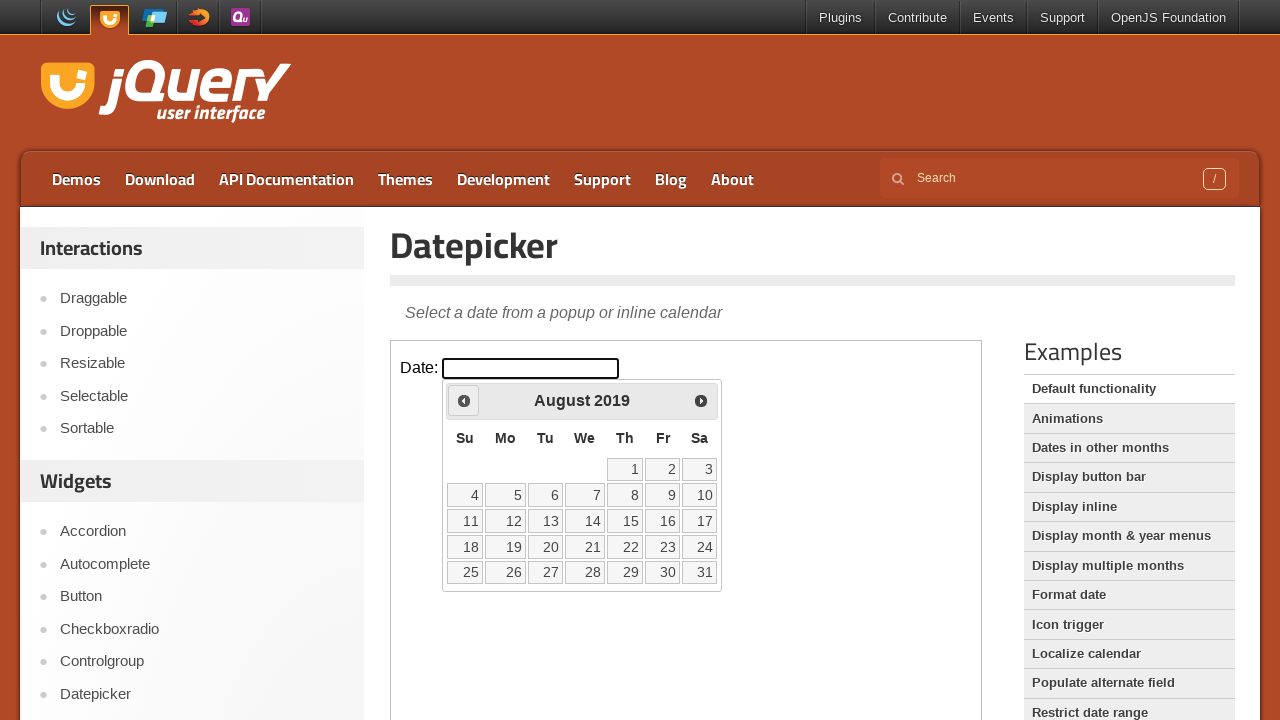

Clicked previous month button to navigate backward at (464, 400) on .demo-frame >> internal:control=enter-frame >> .ui-icon.ui-icon-circle-triangle-
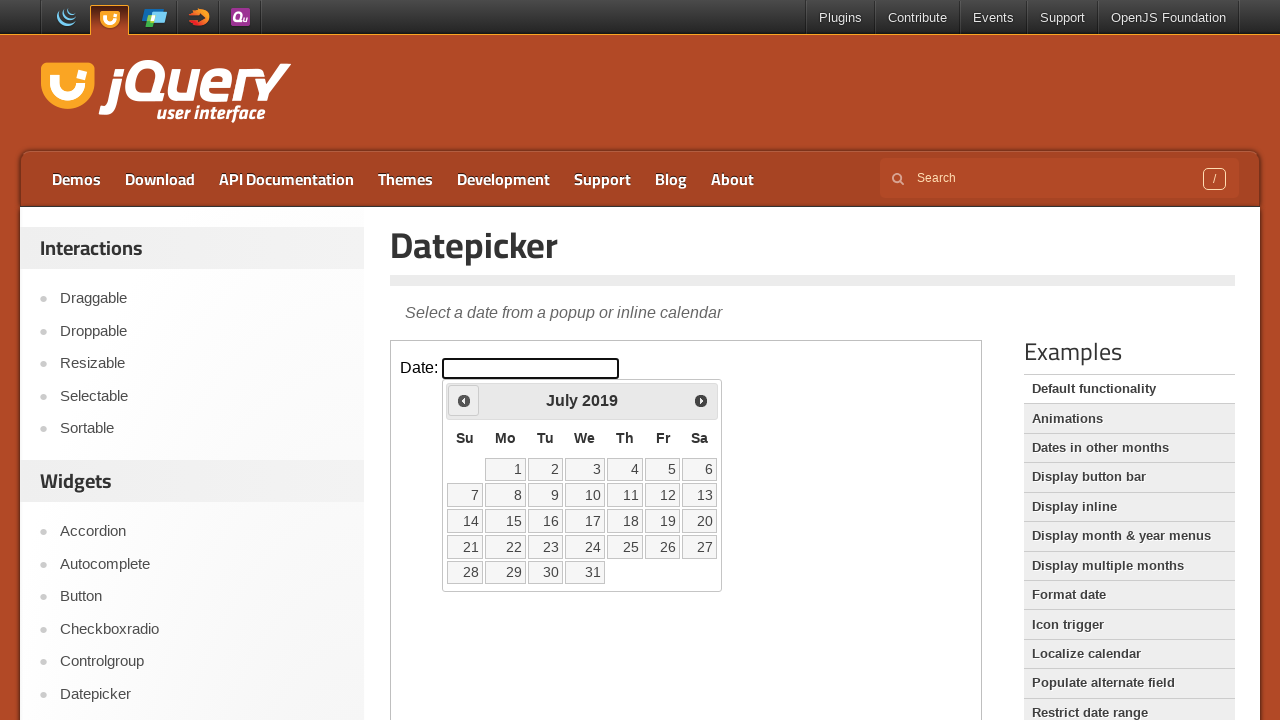

Selected day 24 from the calendar at (585, 547) on .demo-frame >> internal:control=enter-frame >> a:text('24')
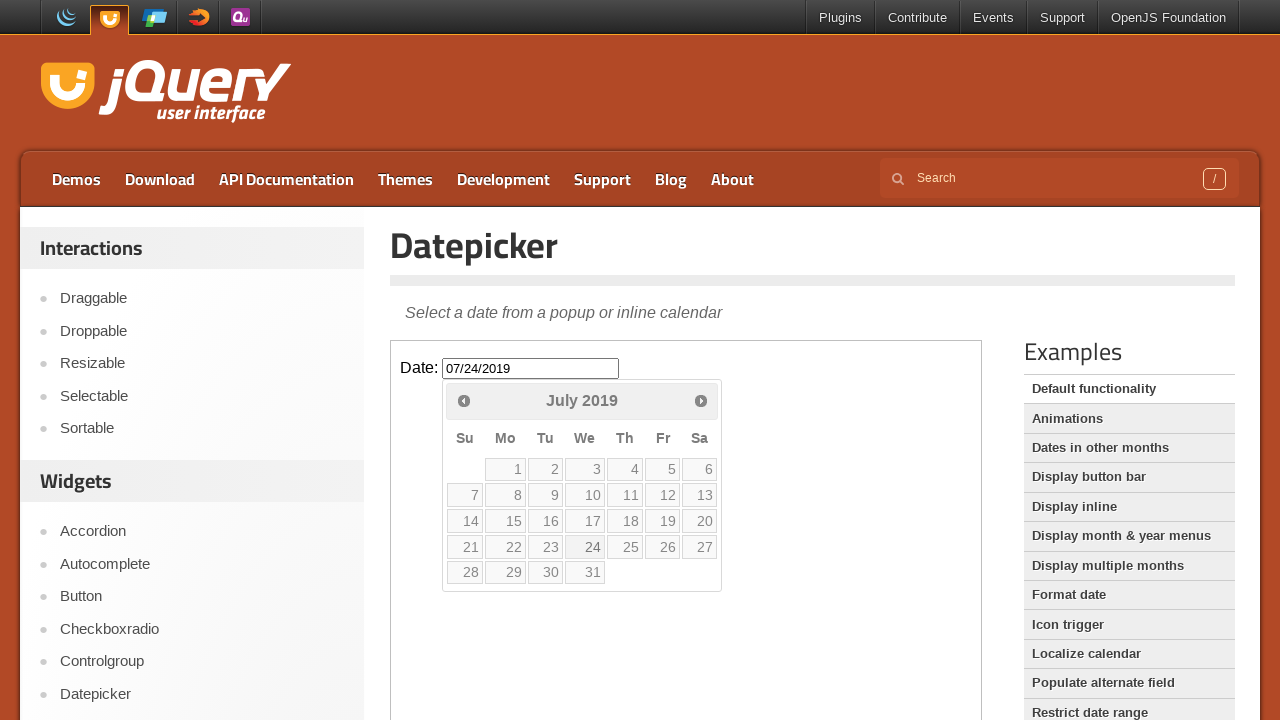

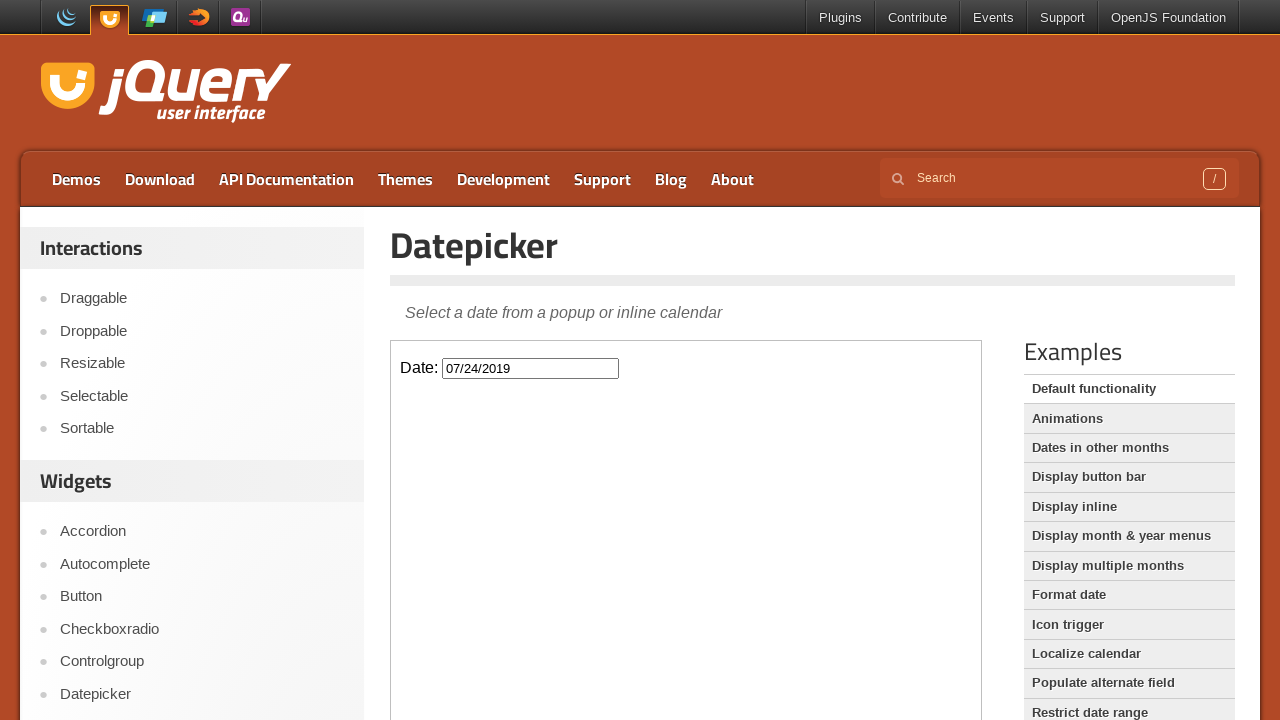